Tests the progress bar functionality by clicking the Start button, waiting until the progress bar reaches 75%, clicking Stop, and verifying the result value is within acceptable limits.

Starting URL: http://uitestingplayground.com/progressbar

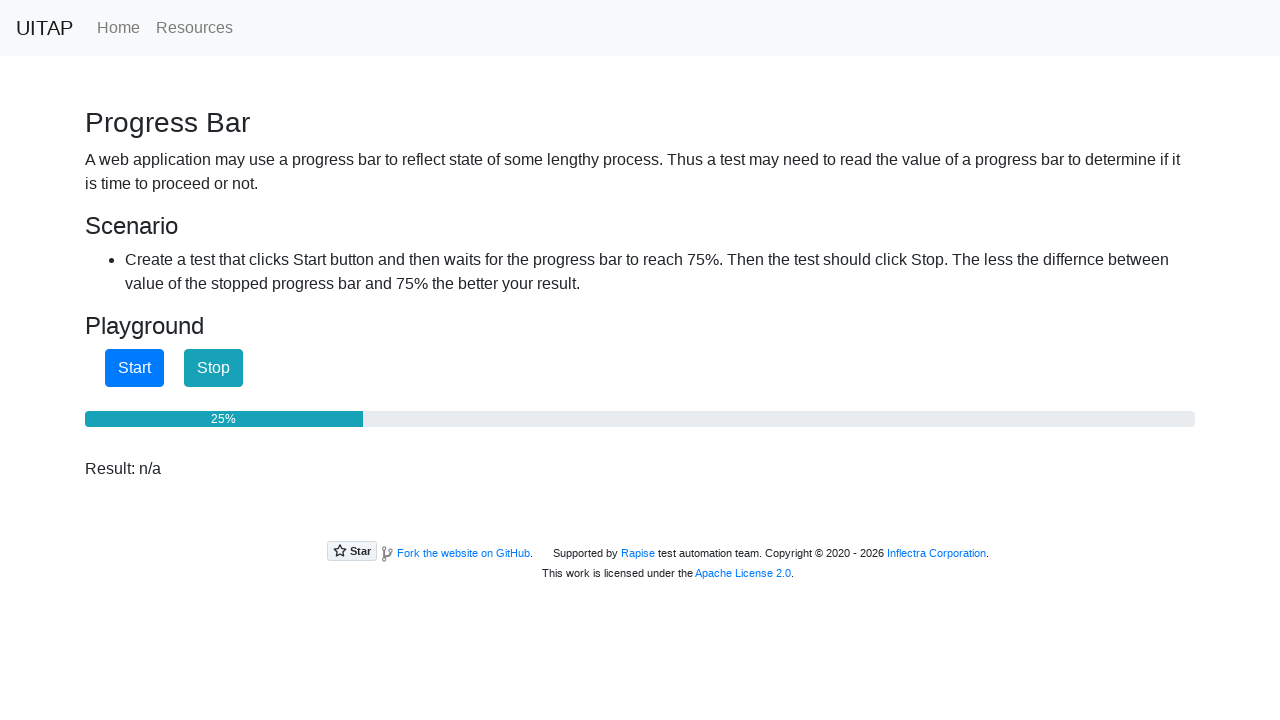

Clicked Start button to begin progress bar at (134, 368) on xpath=//*[@id="startButton"]
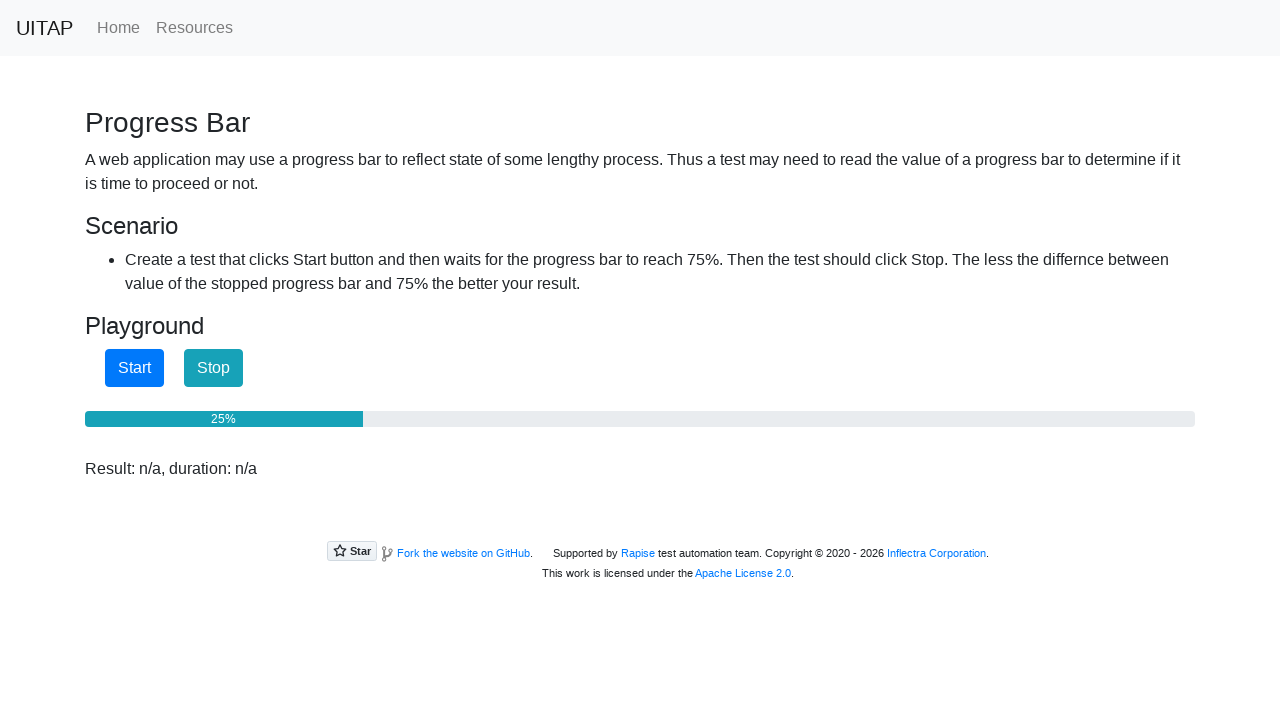

Polled progress bar value: 25%
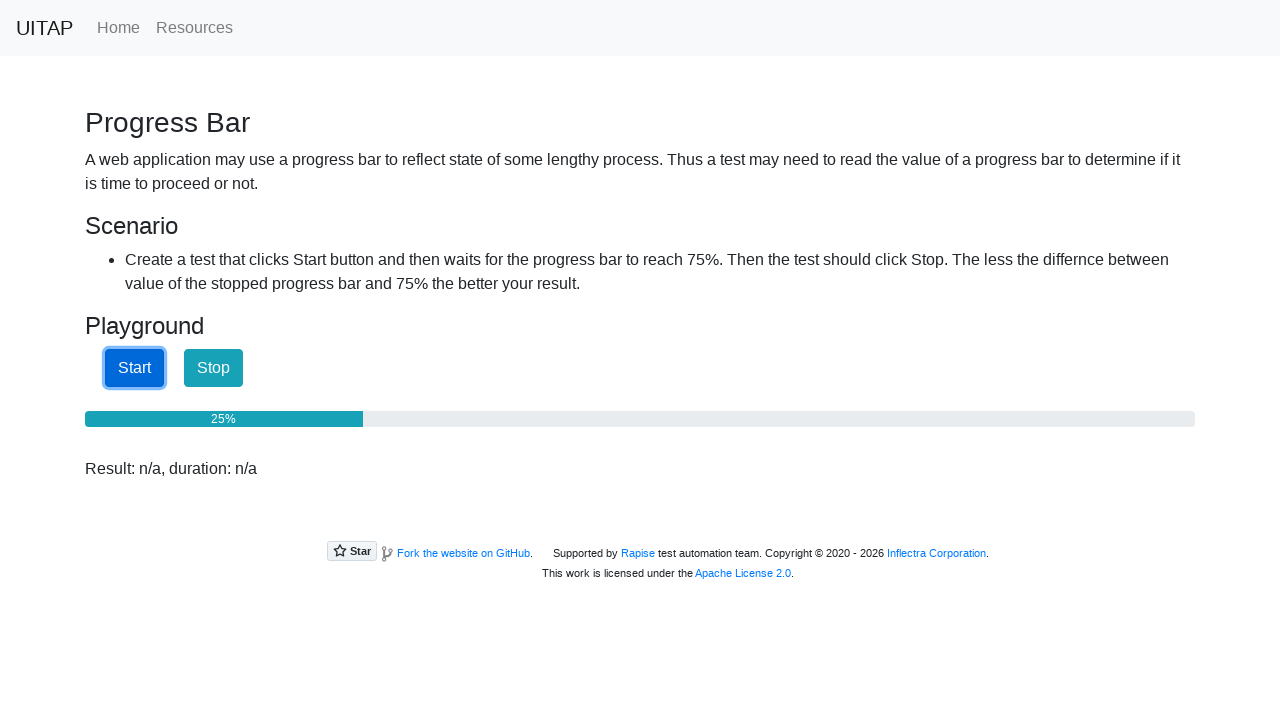

Polled progress bar value: 25%
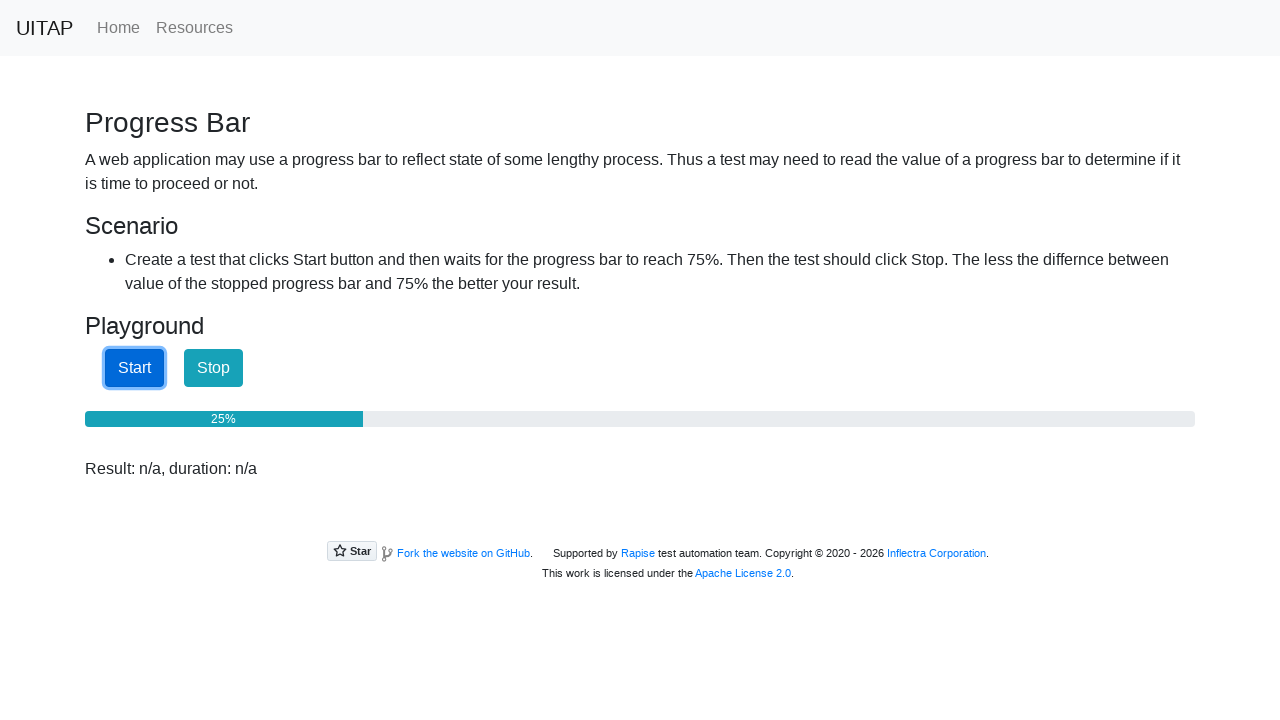

Polled progress bar value: 25%
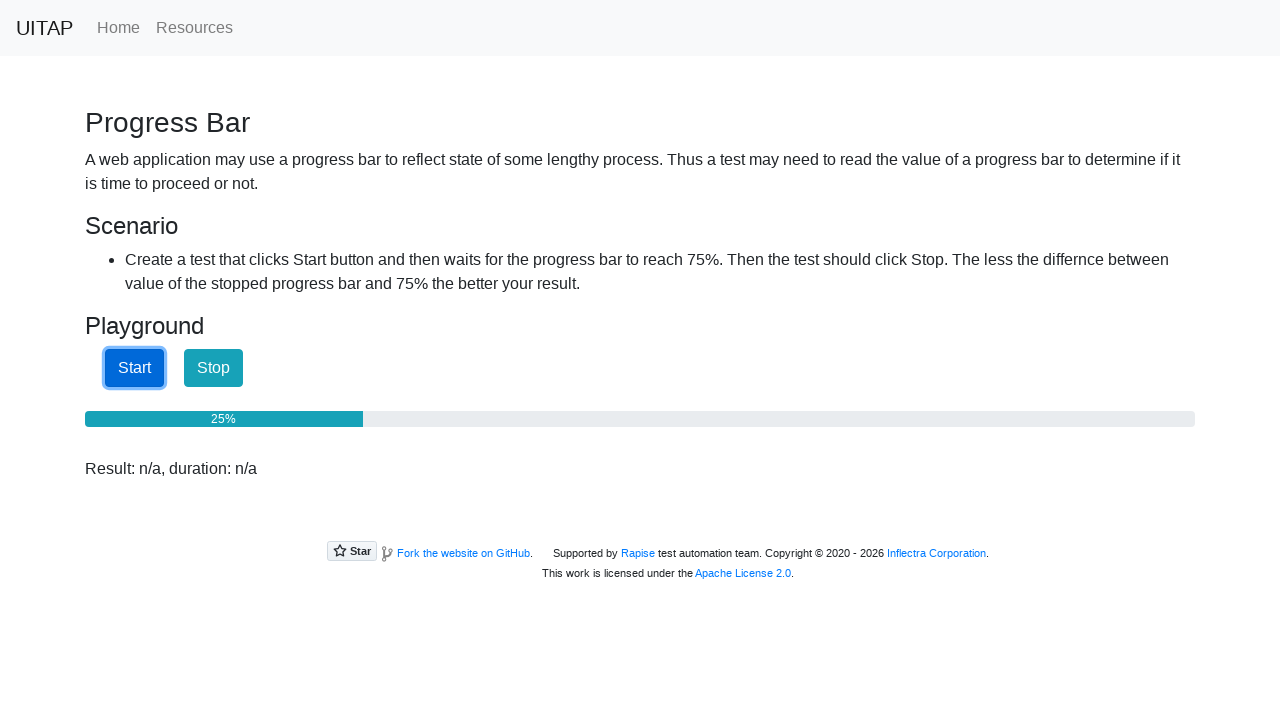

Polled progress bar value: 25%
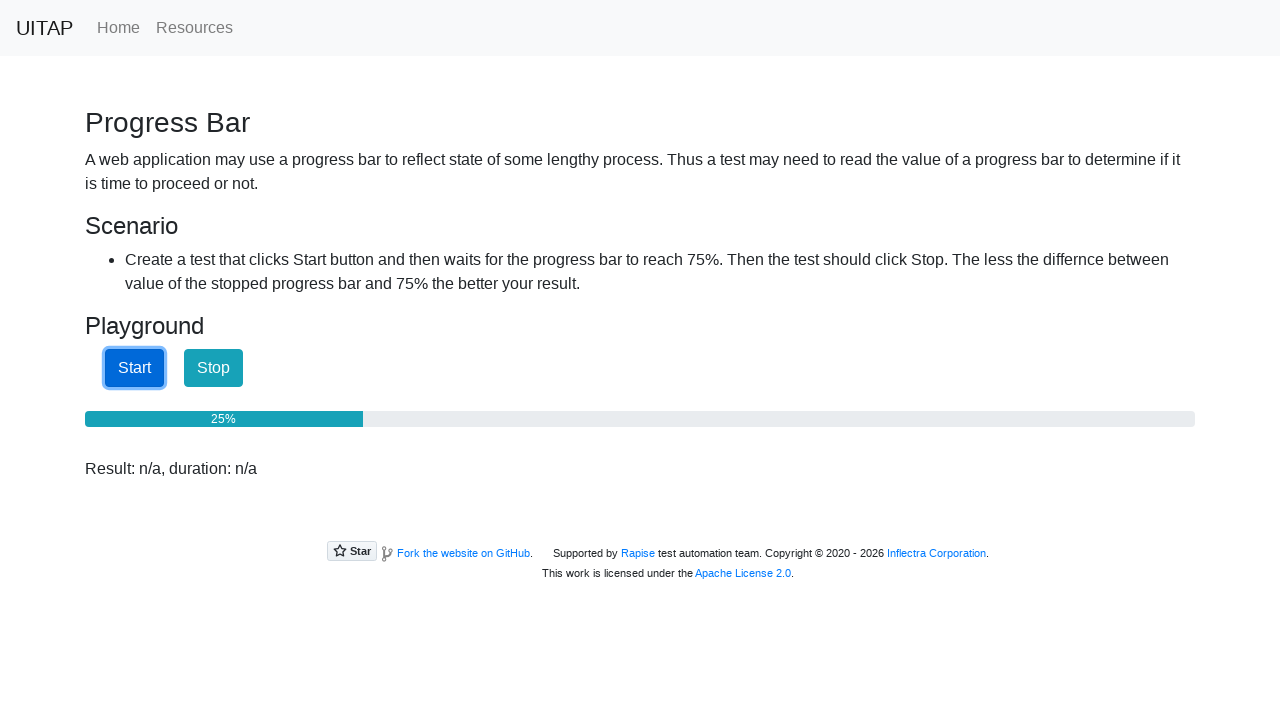

Polled progress bar value: 25%
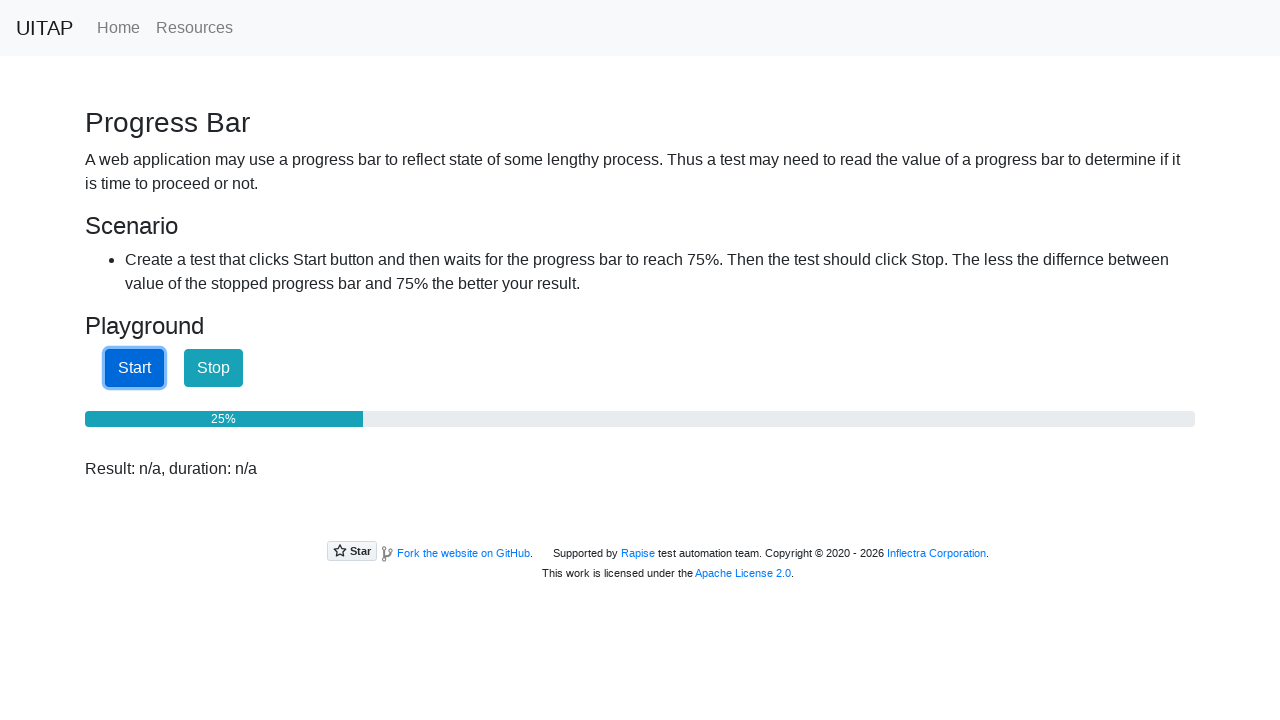

Polled progress bar value: 25%
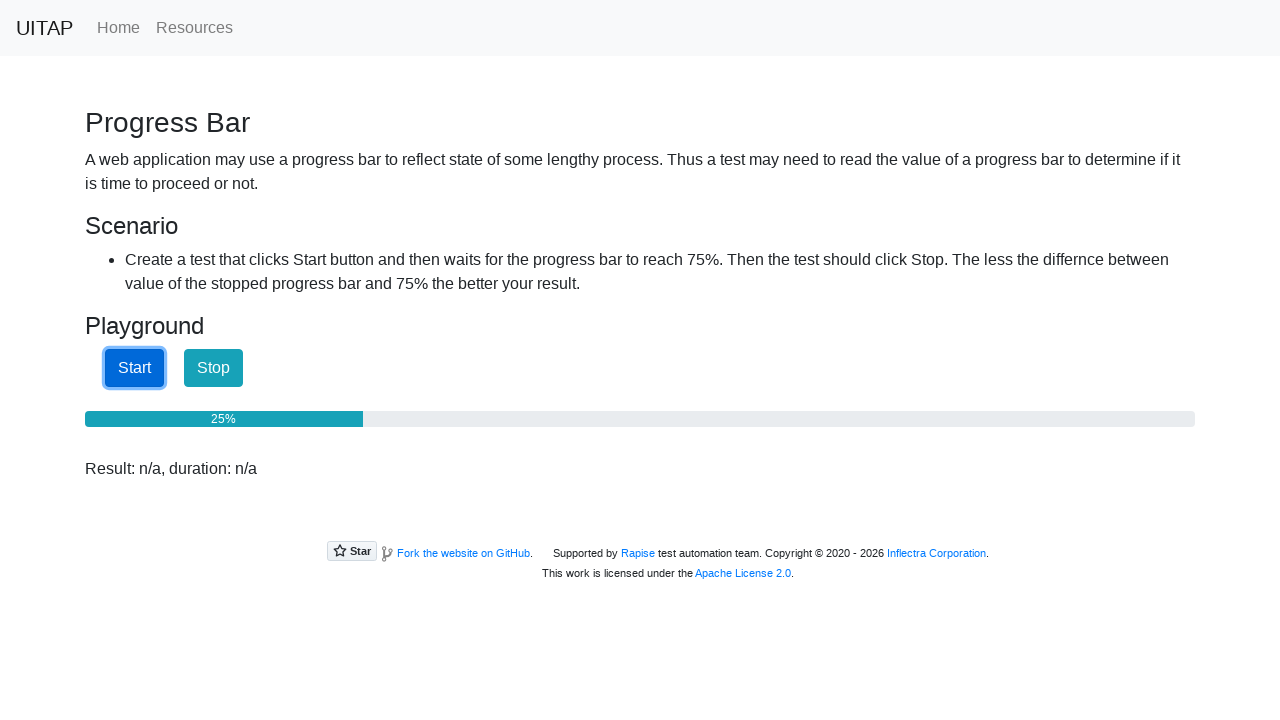

Polled progress bar value: 25%
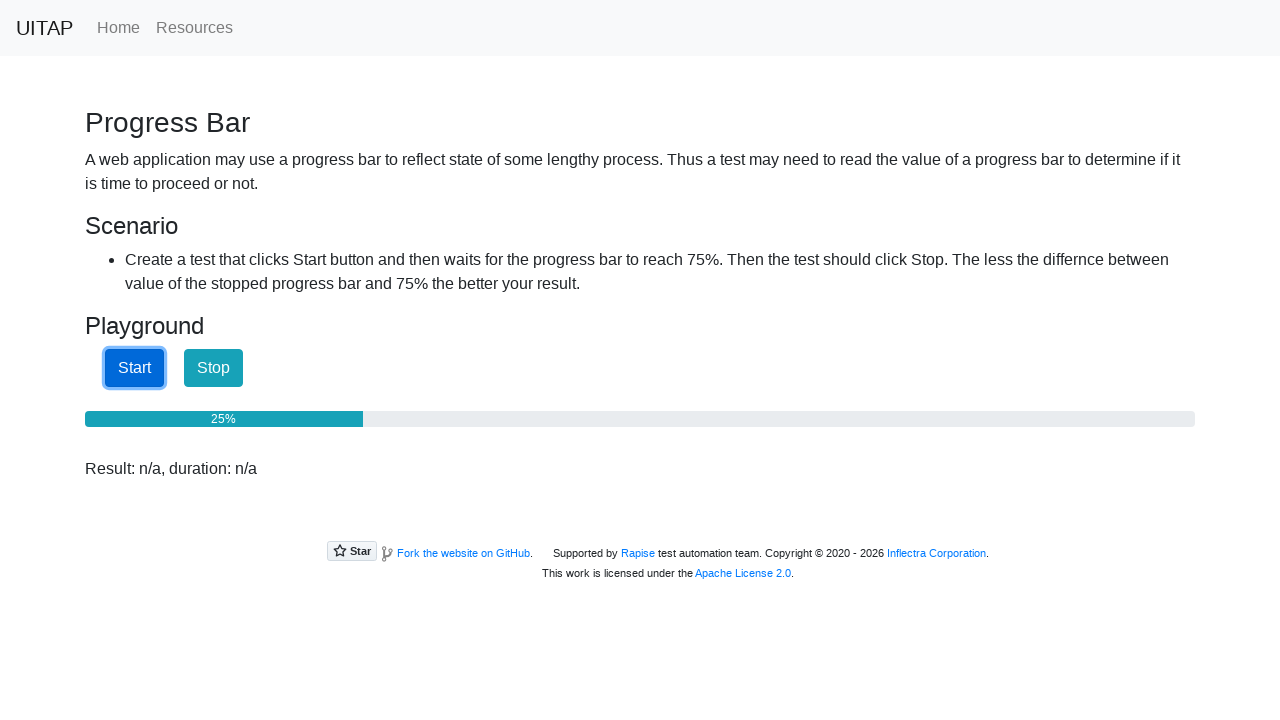

Polled progress bar value: 25%
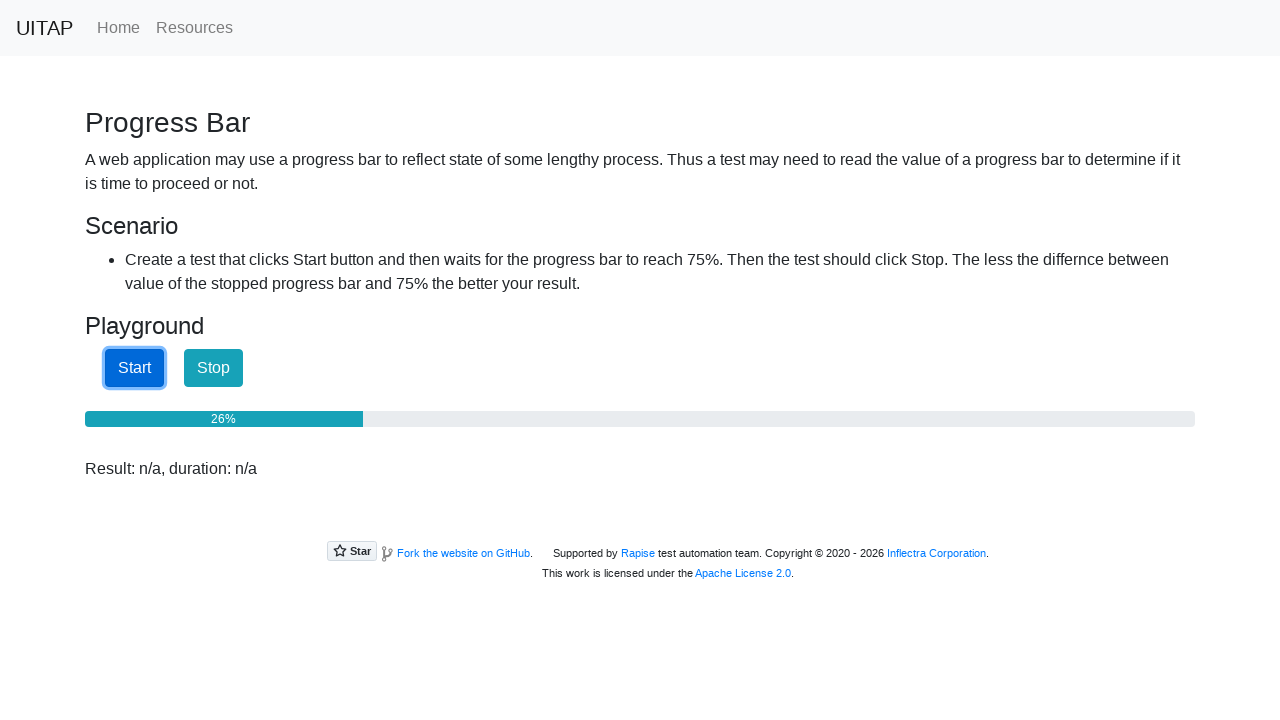

Polled progress bar value: 26%
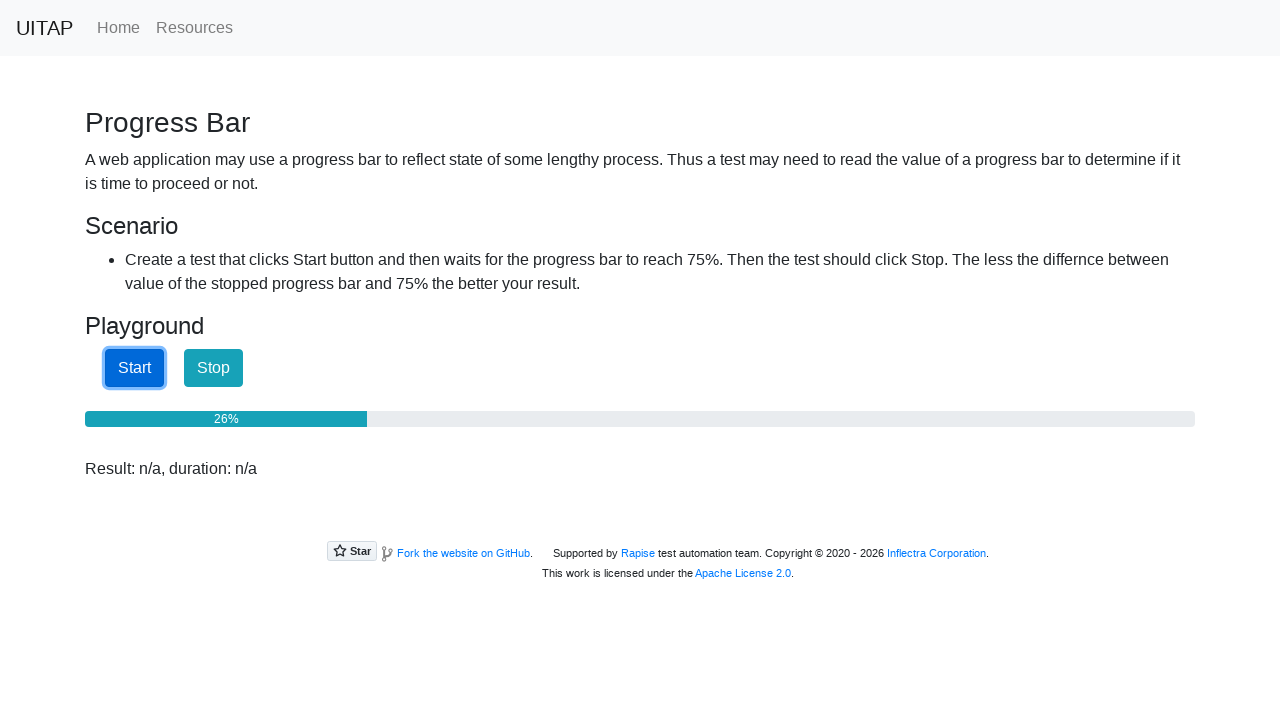

Polled progress bar value: 27%
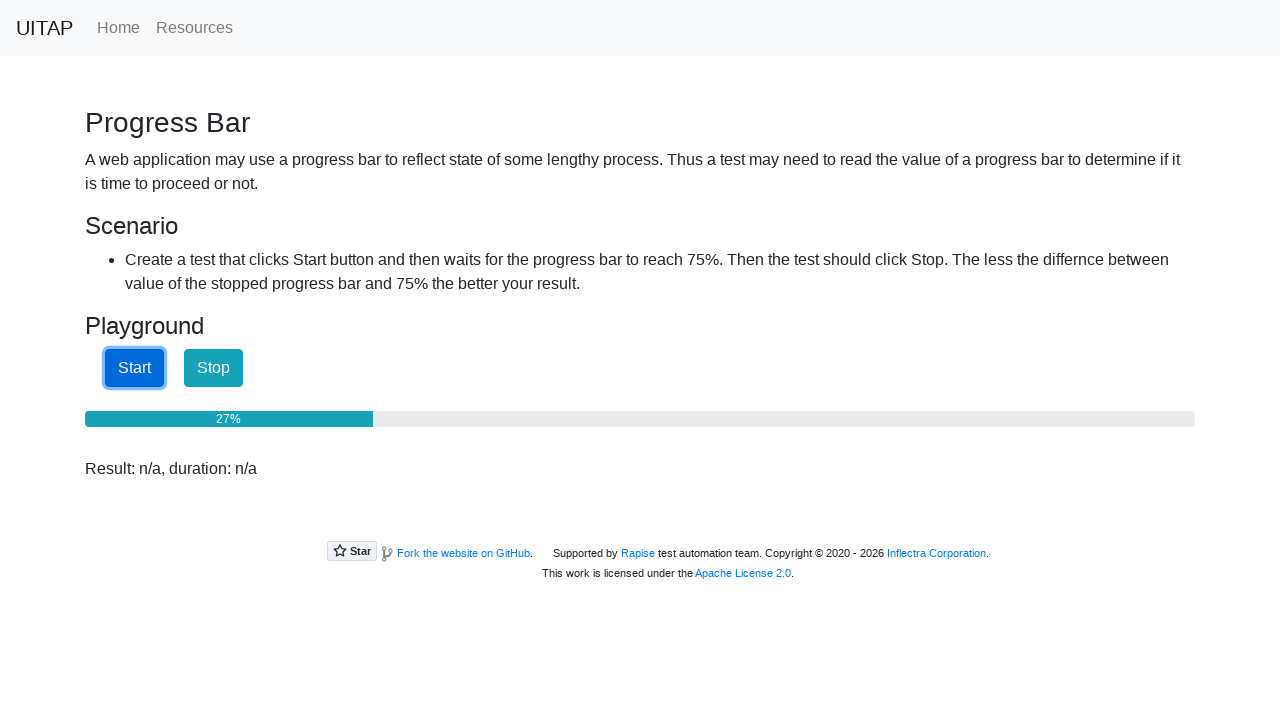

Polled progress bar value: 27%
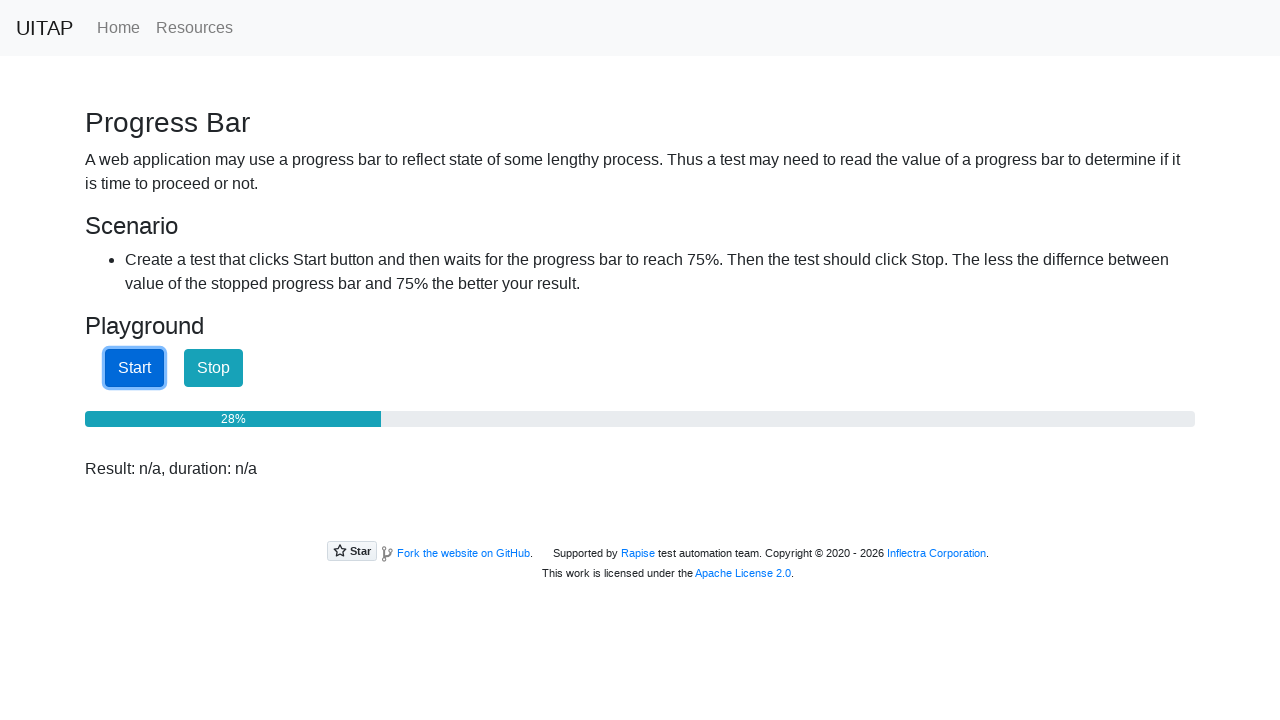

Polled progress bar value: 28%
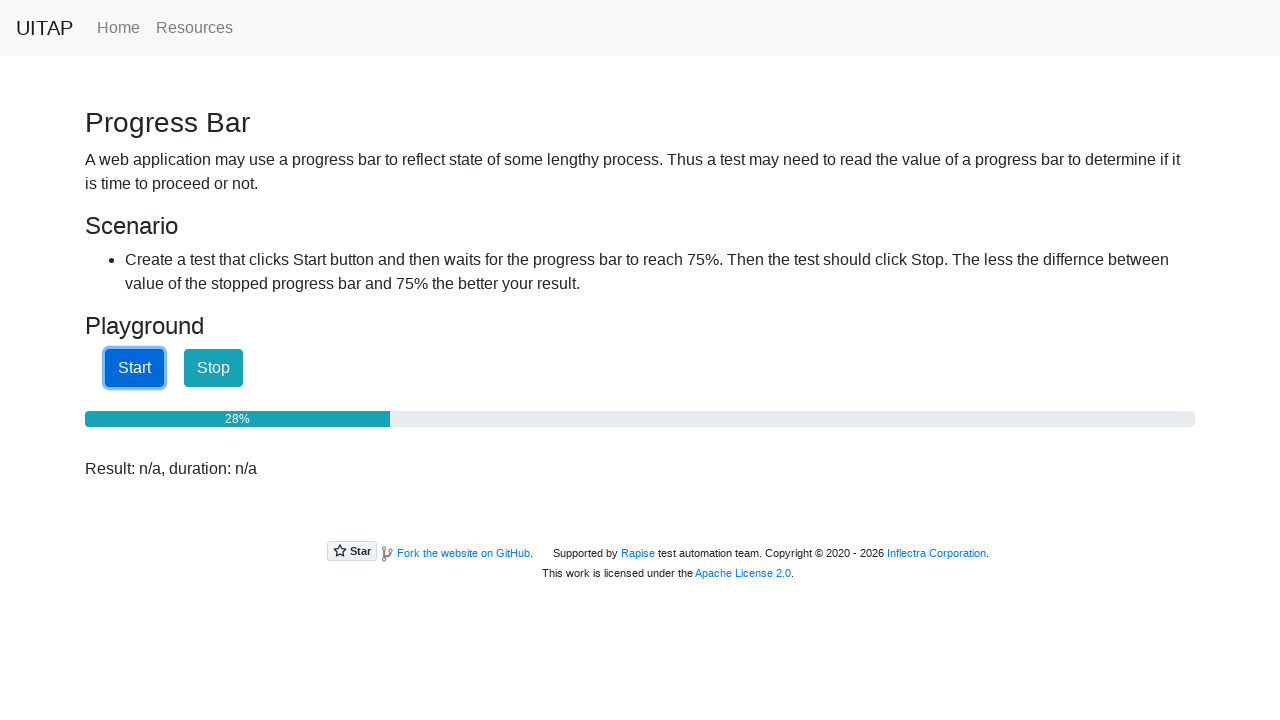

Polled progress bar value: 29%
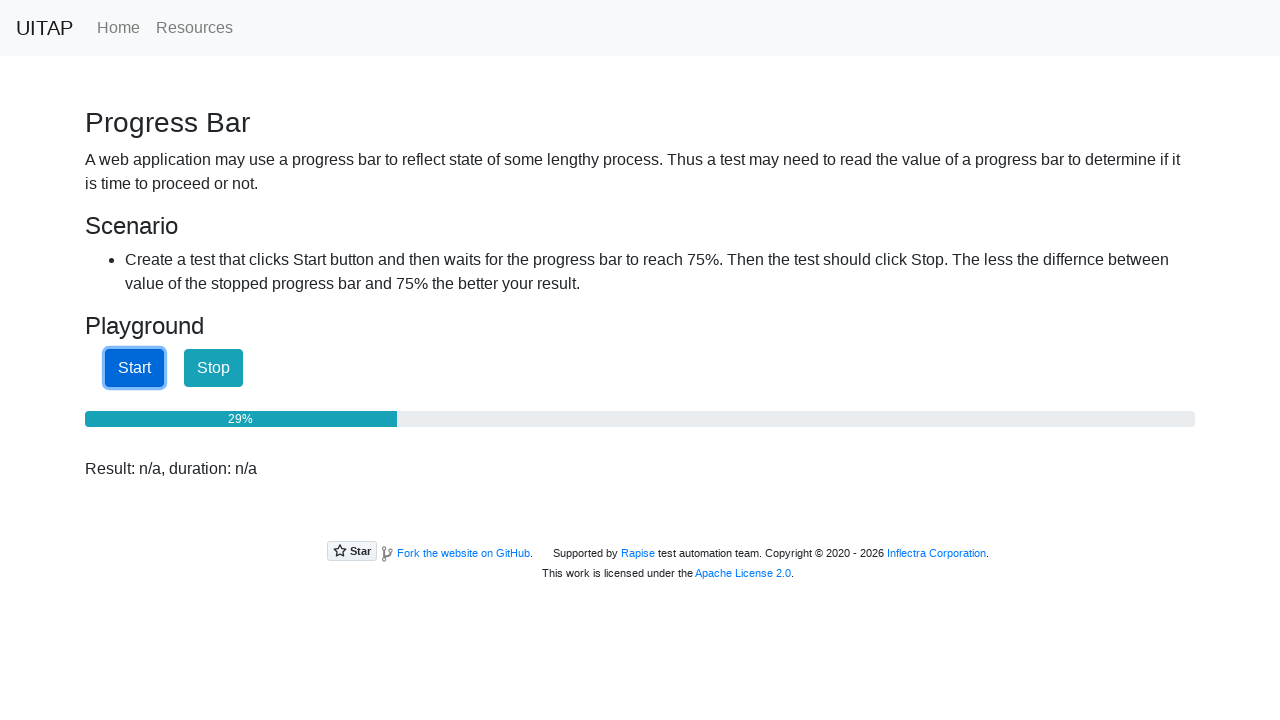

Polled progress bar value: 30%
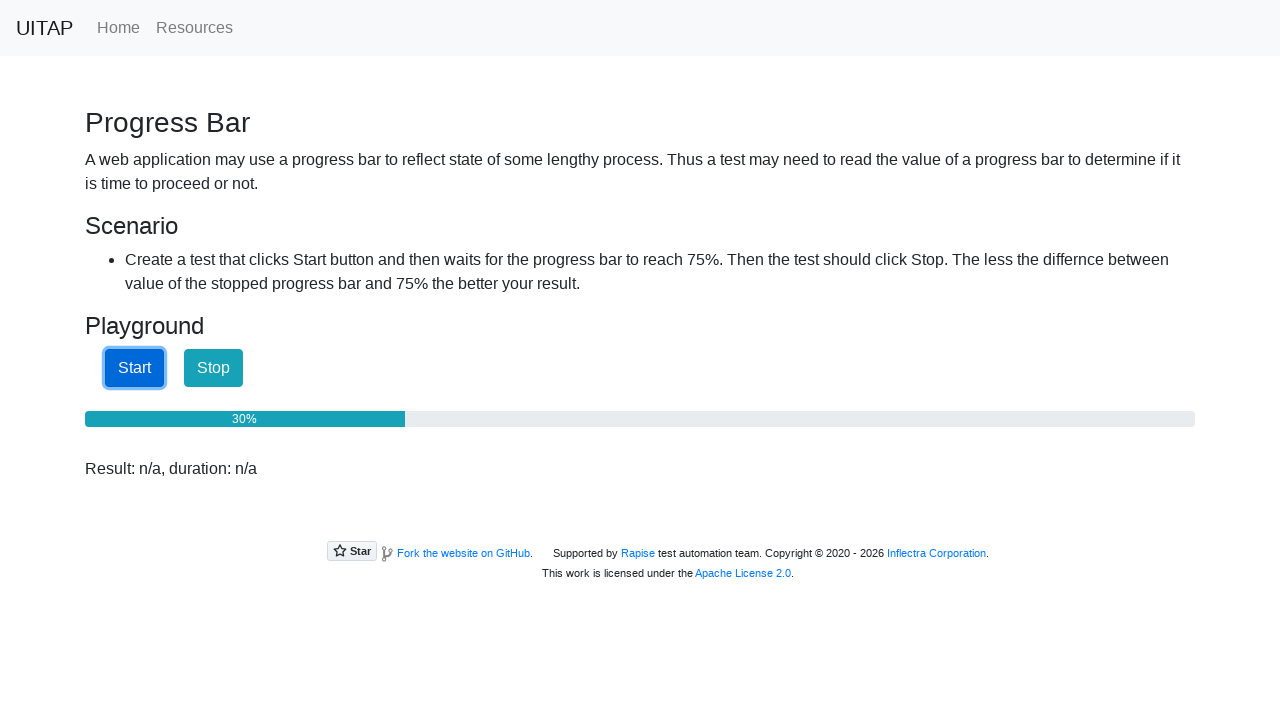

Polled progress bar value: 30%
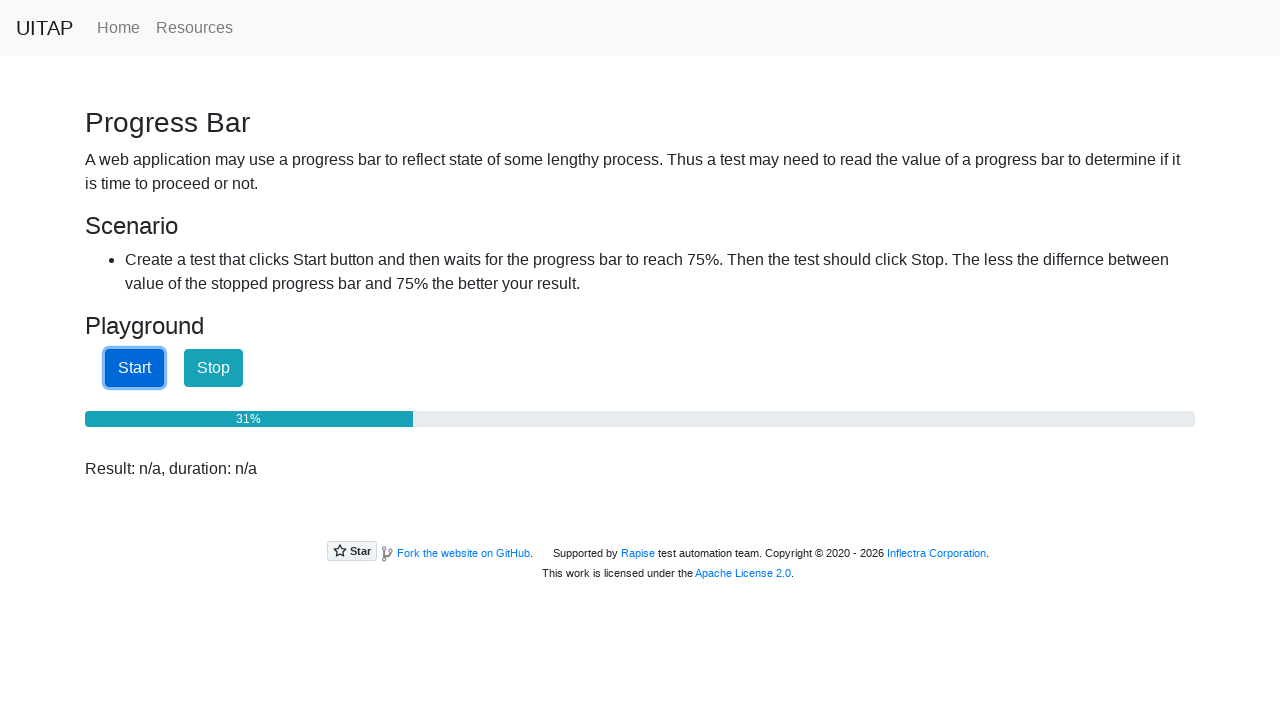

Polled progress bar value: 31%
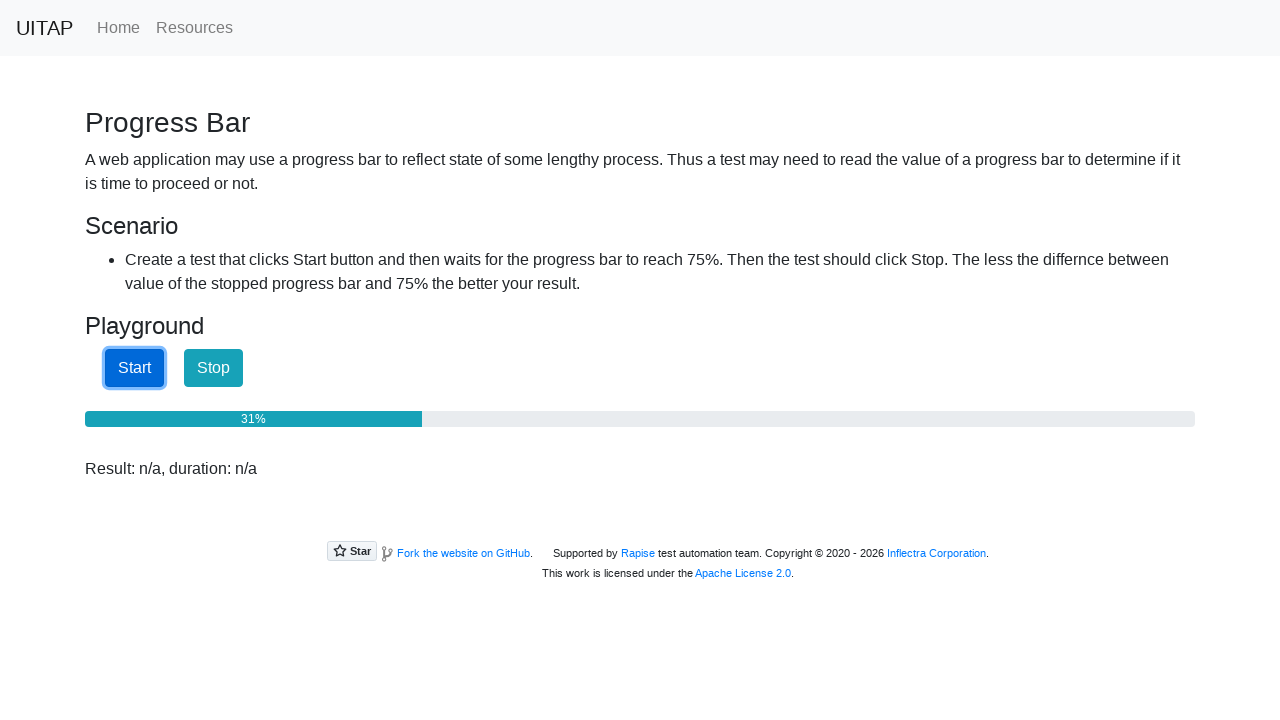

Polled progress bar value: 32%
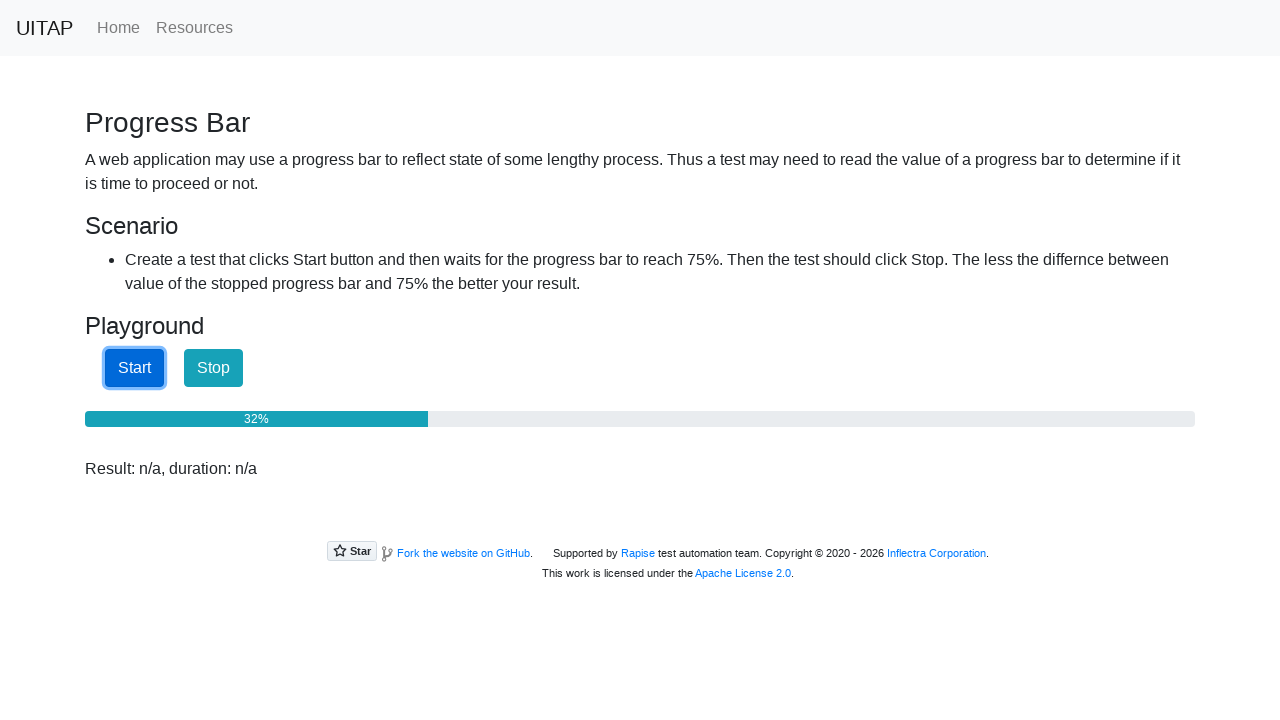

Polled progress bar value: 33%
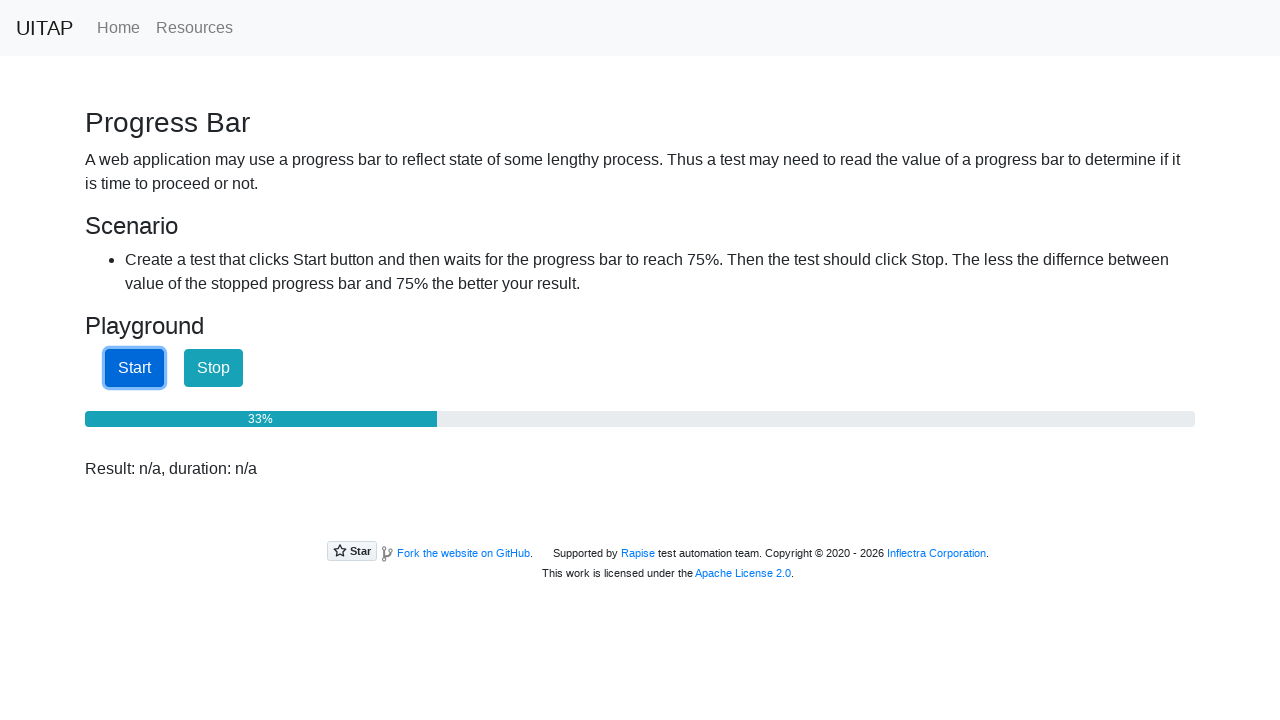

Polled progress bar value: 33%
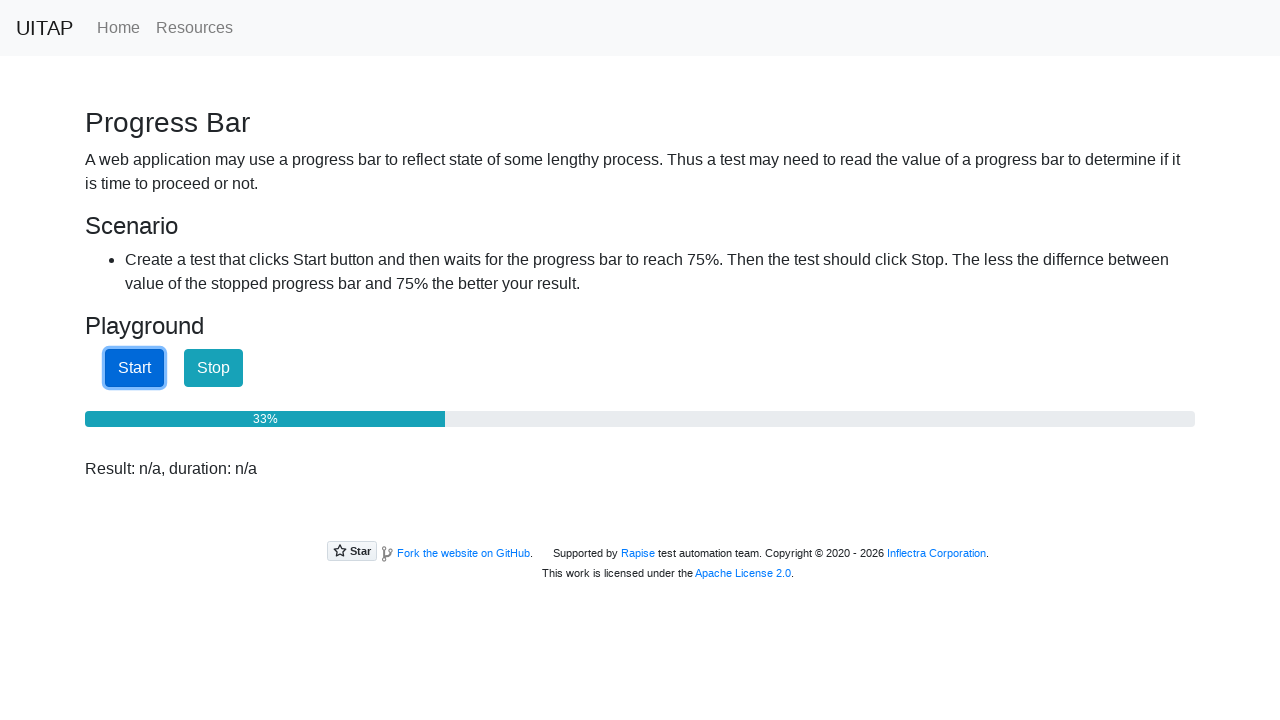

Polled progress bar value: 34%
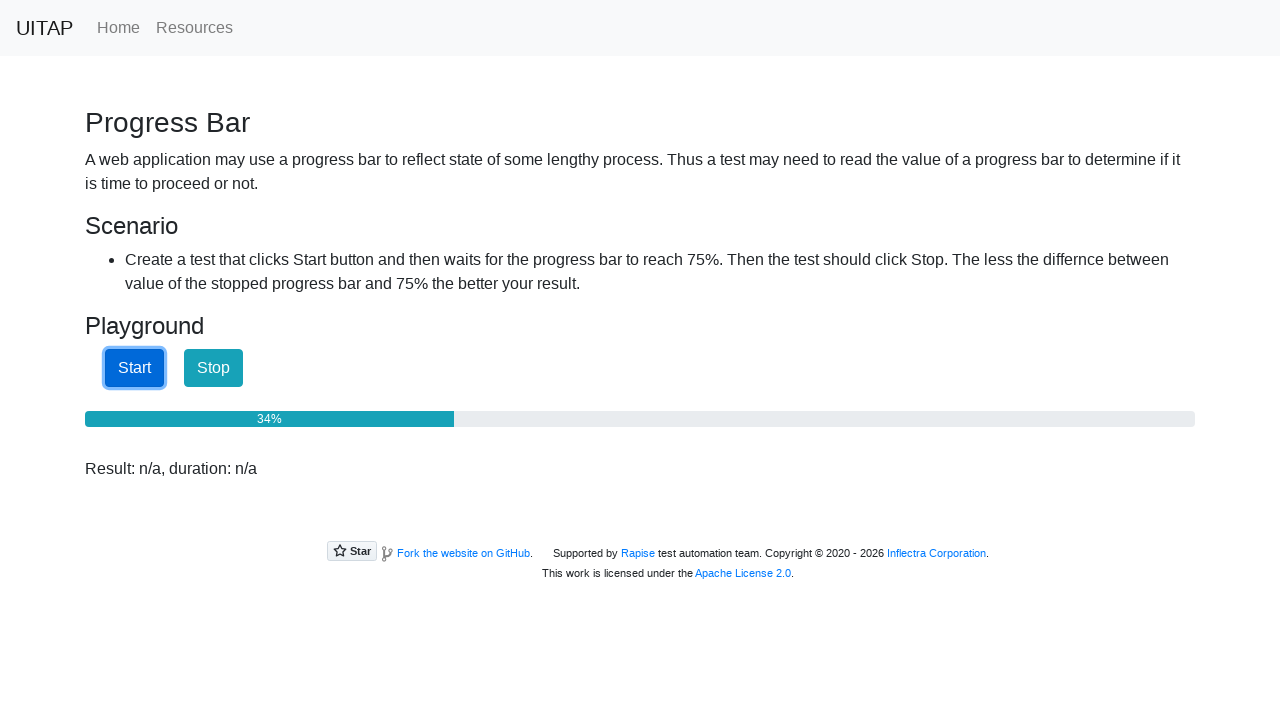

Polled progress bar value: 35%
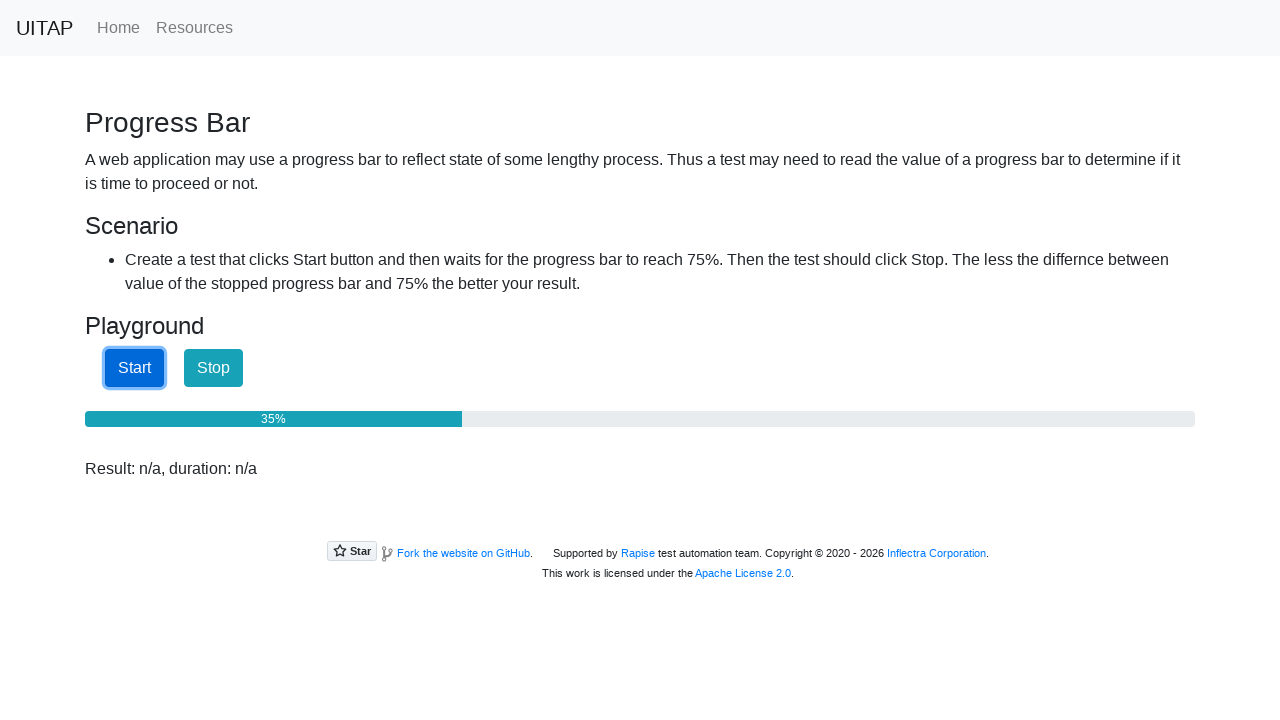

Polled progress bar value: 36%
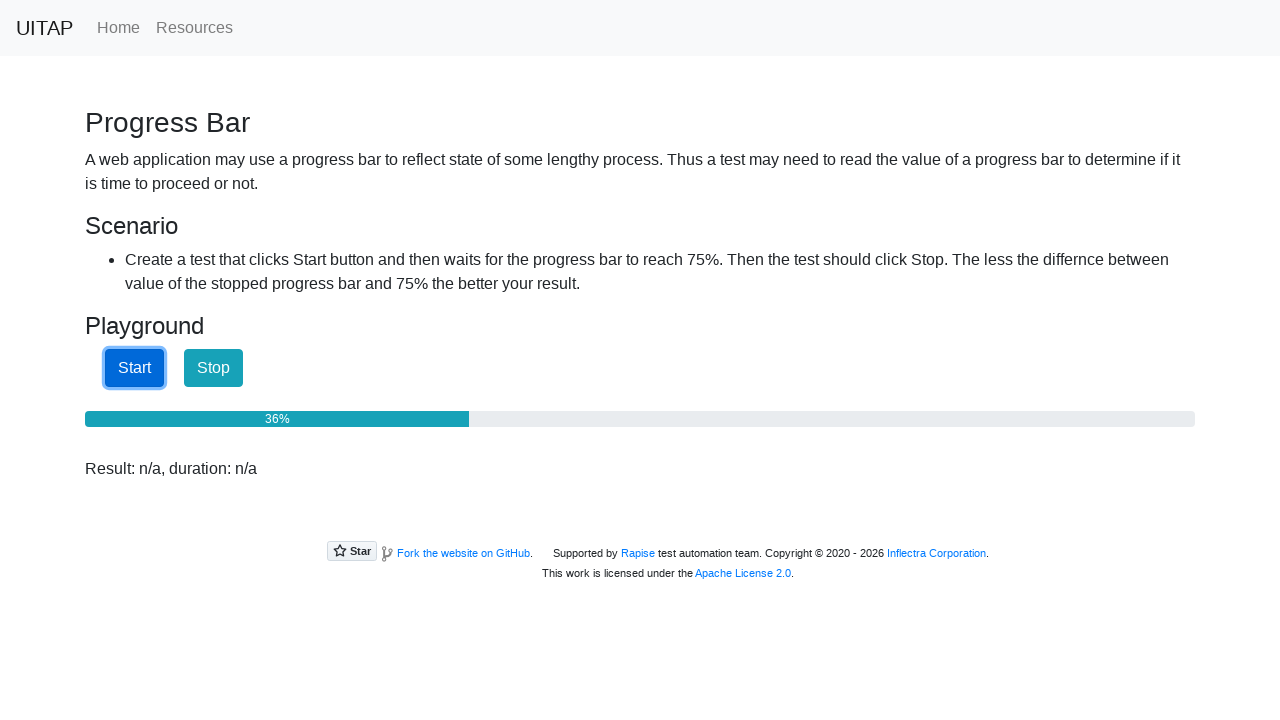

Polled progress bar value: 36%
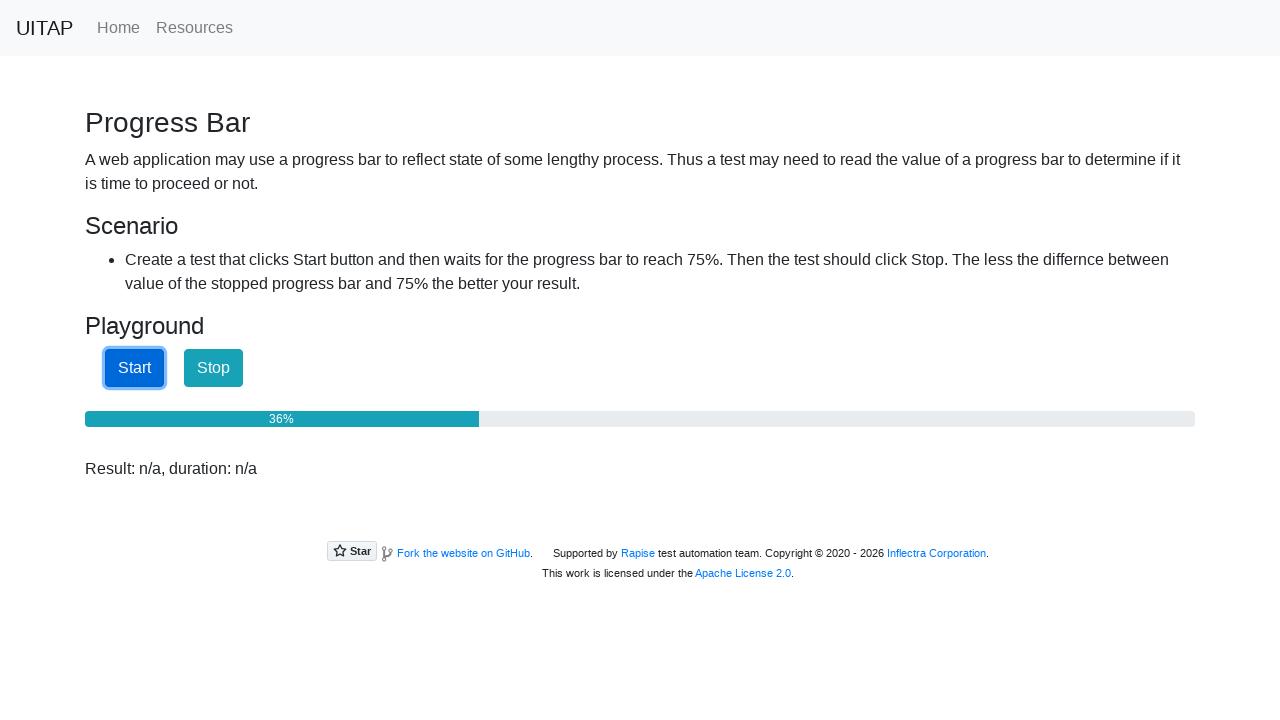

Polled progress bar value: 37%
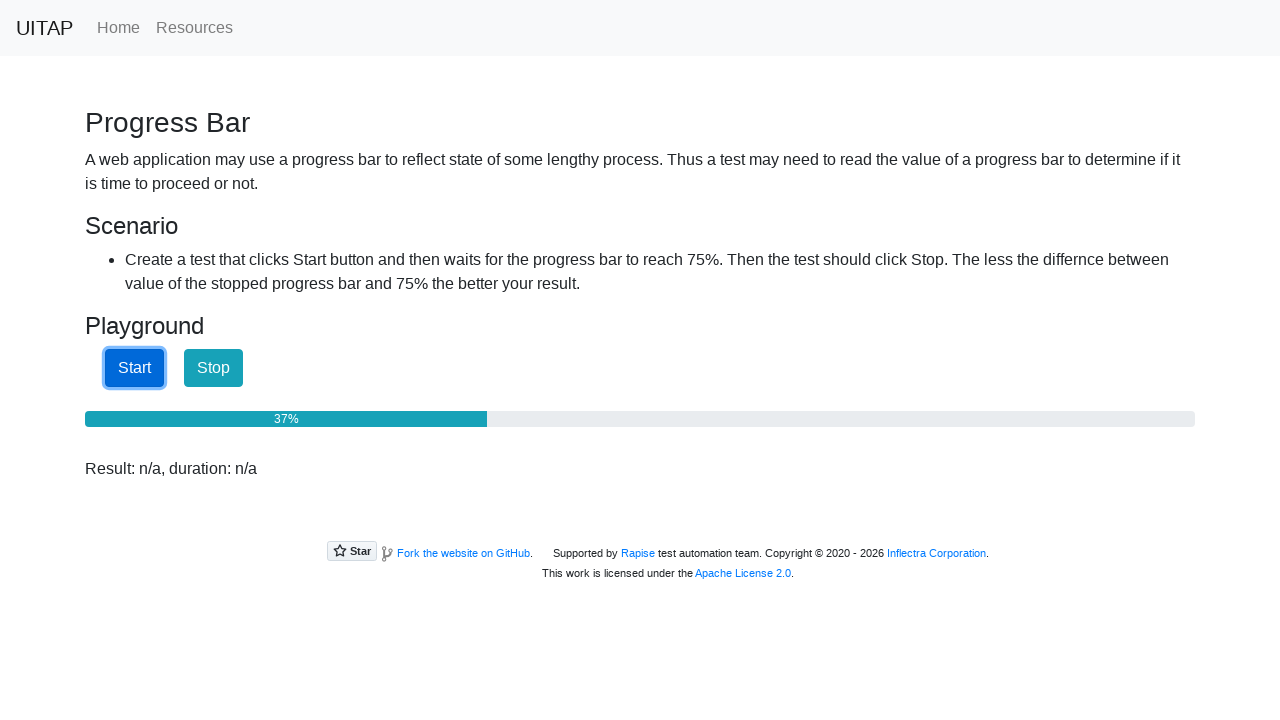

Polled progress bar value: 38%
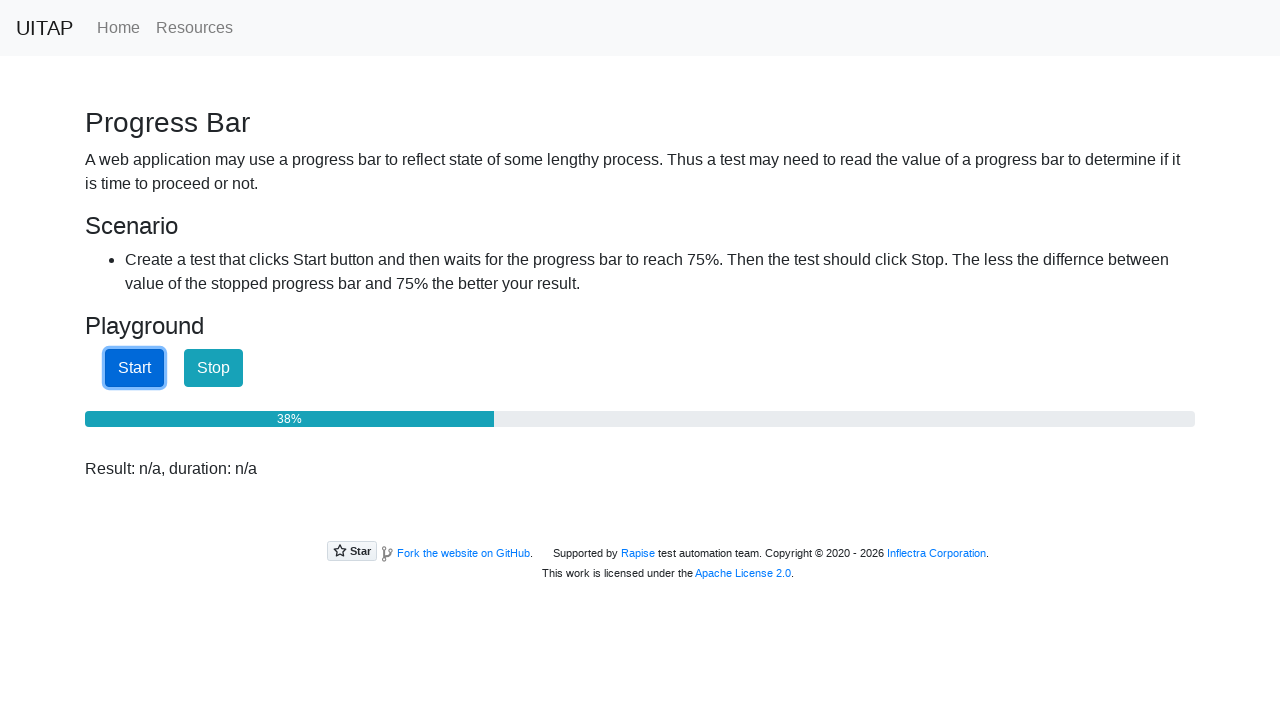

Polled progress bar value: 38%
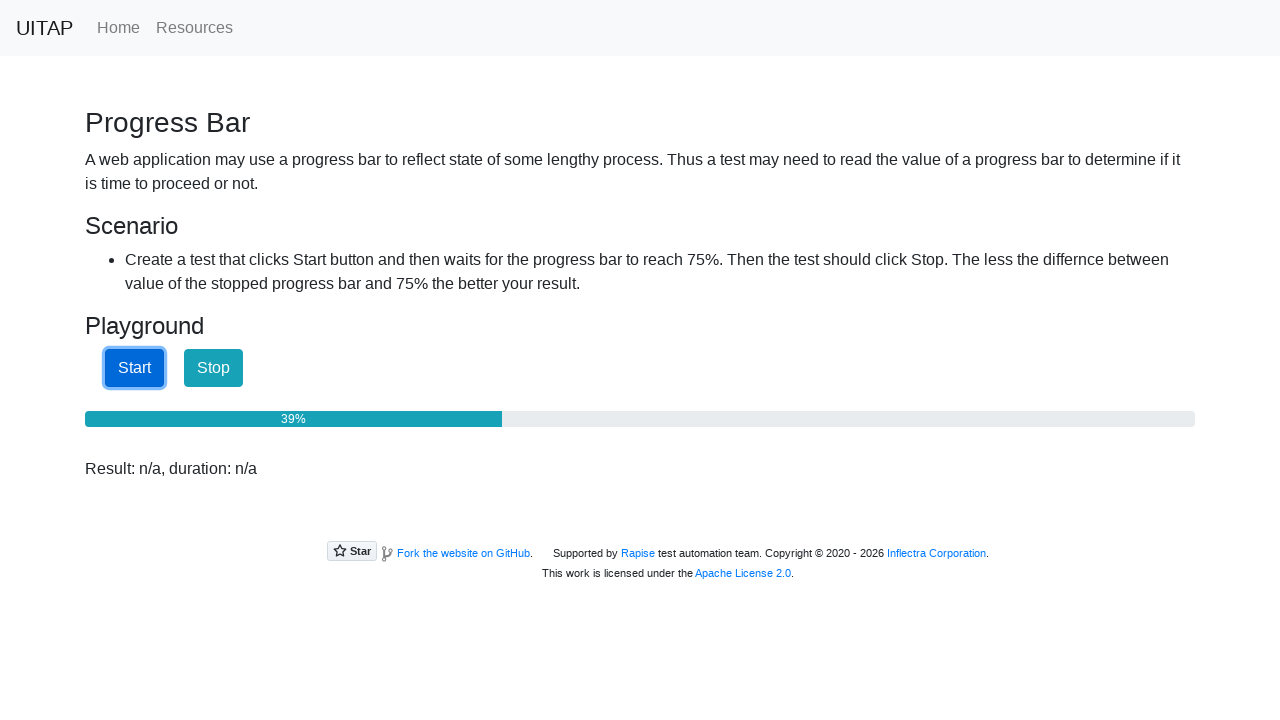

Polled progress bar value: 39%
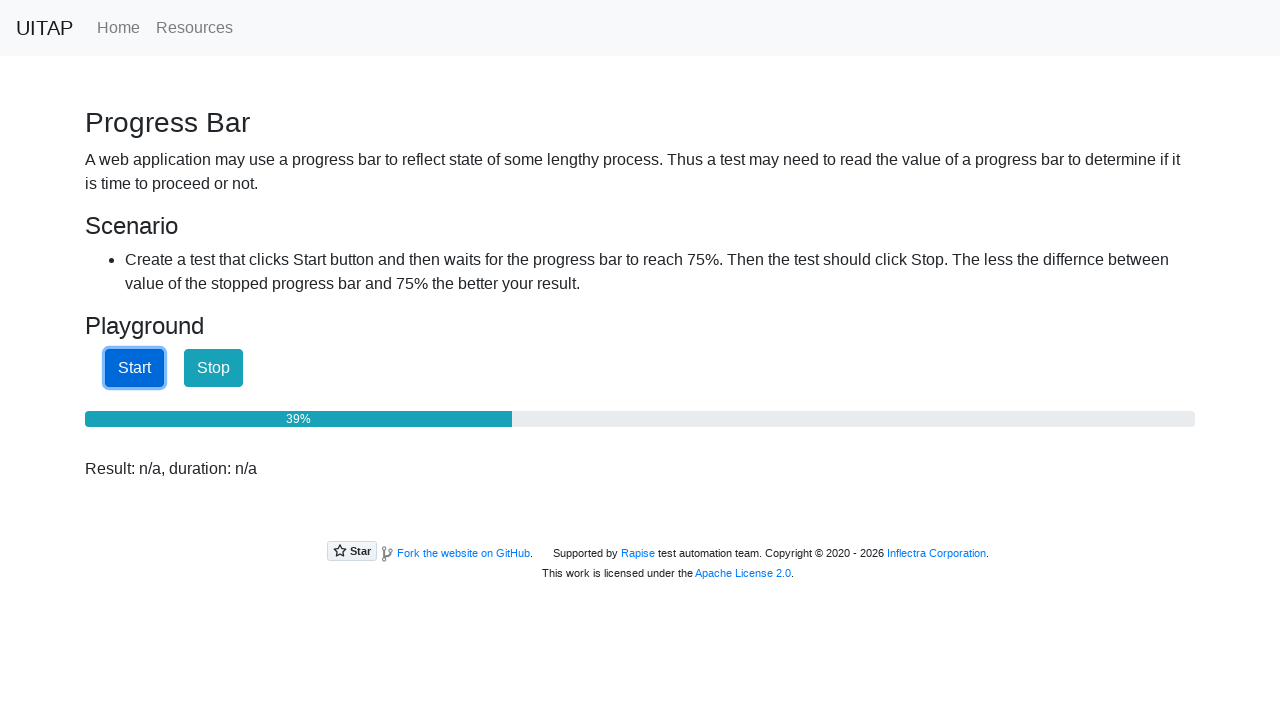

Polled progress bar value: 40%
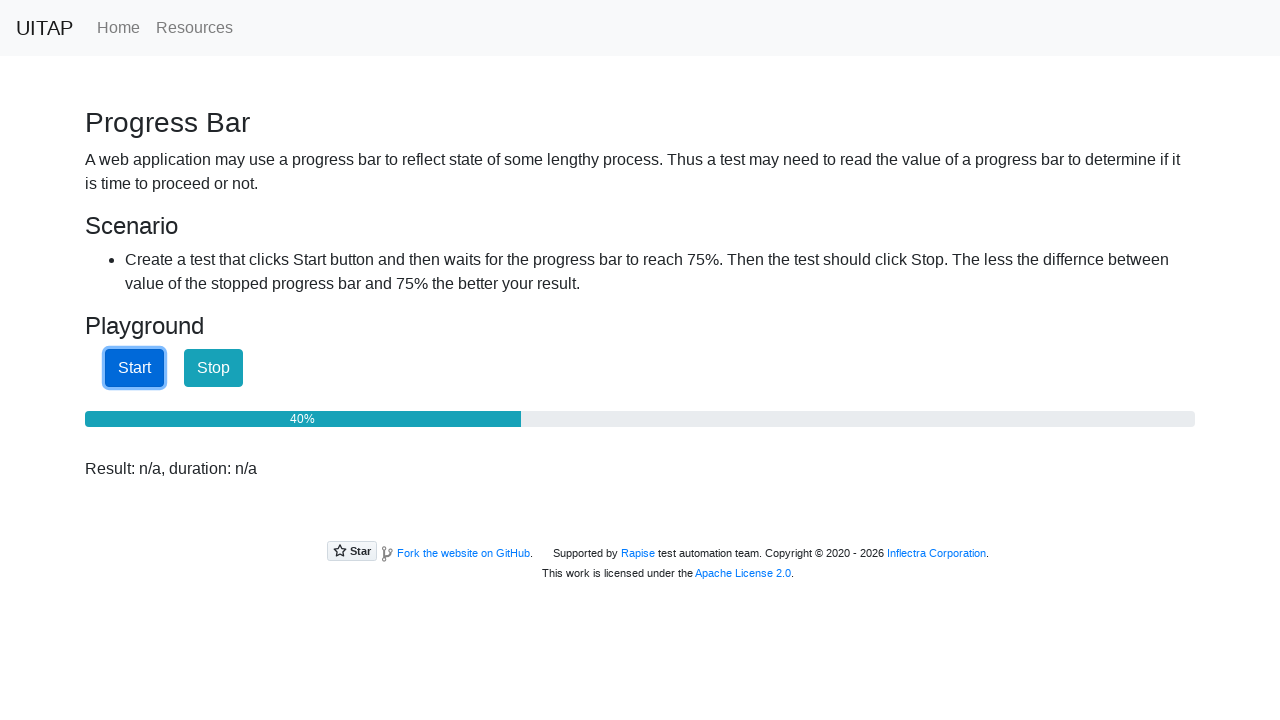

Polled progress bar value: 41%
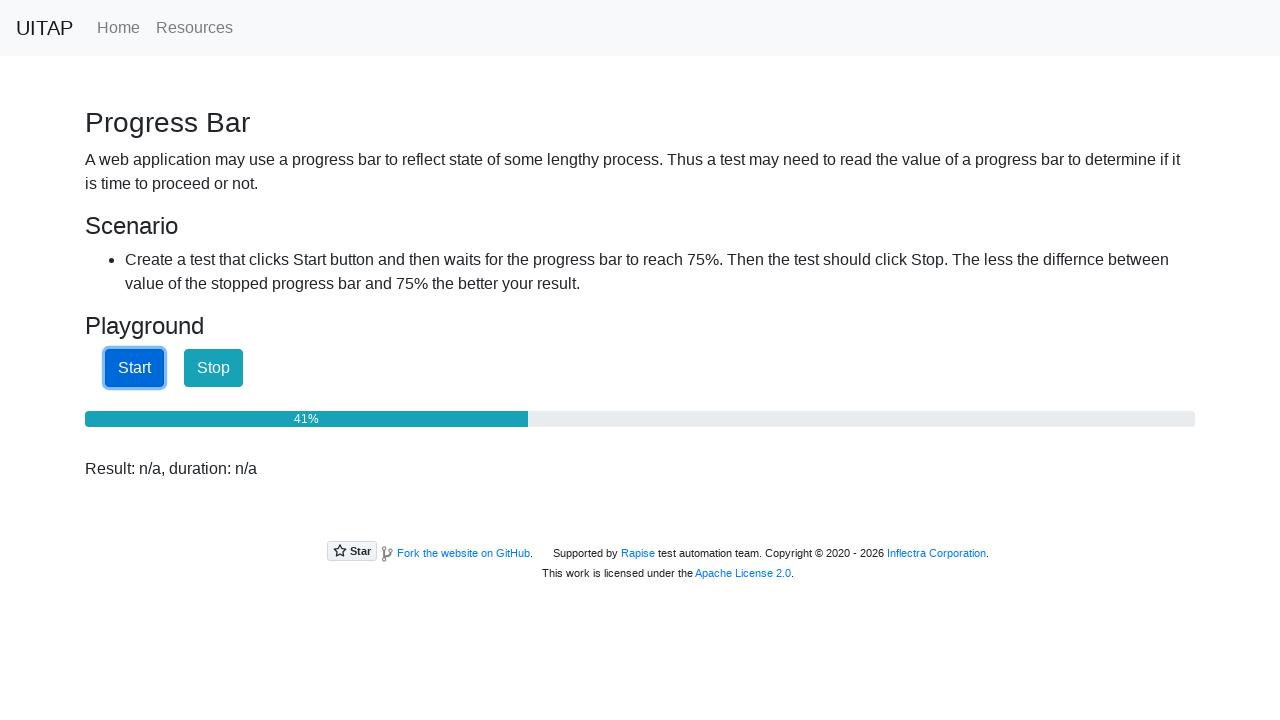

Polled progress bar value: 41%
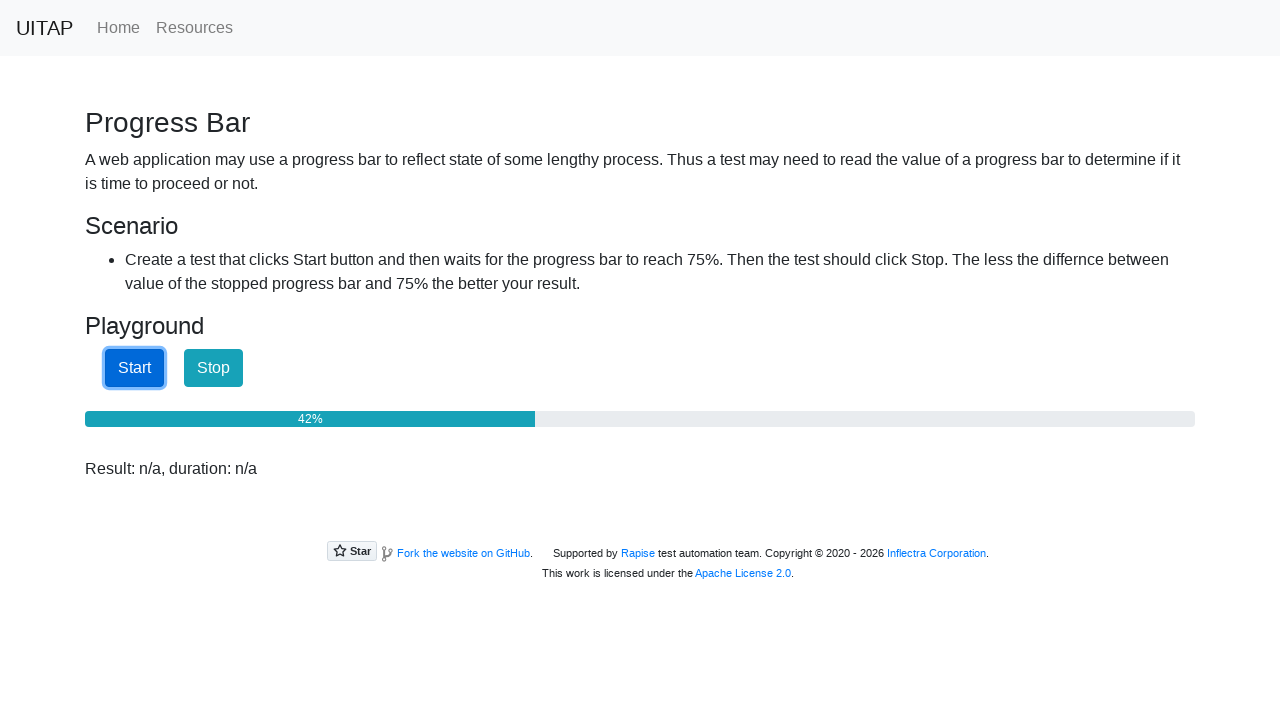

Polled progress bar value: 42%
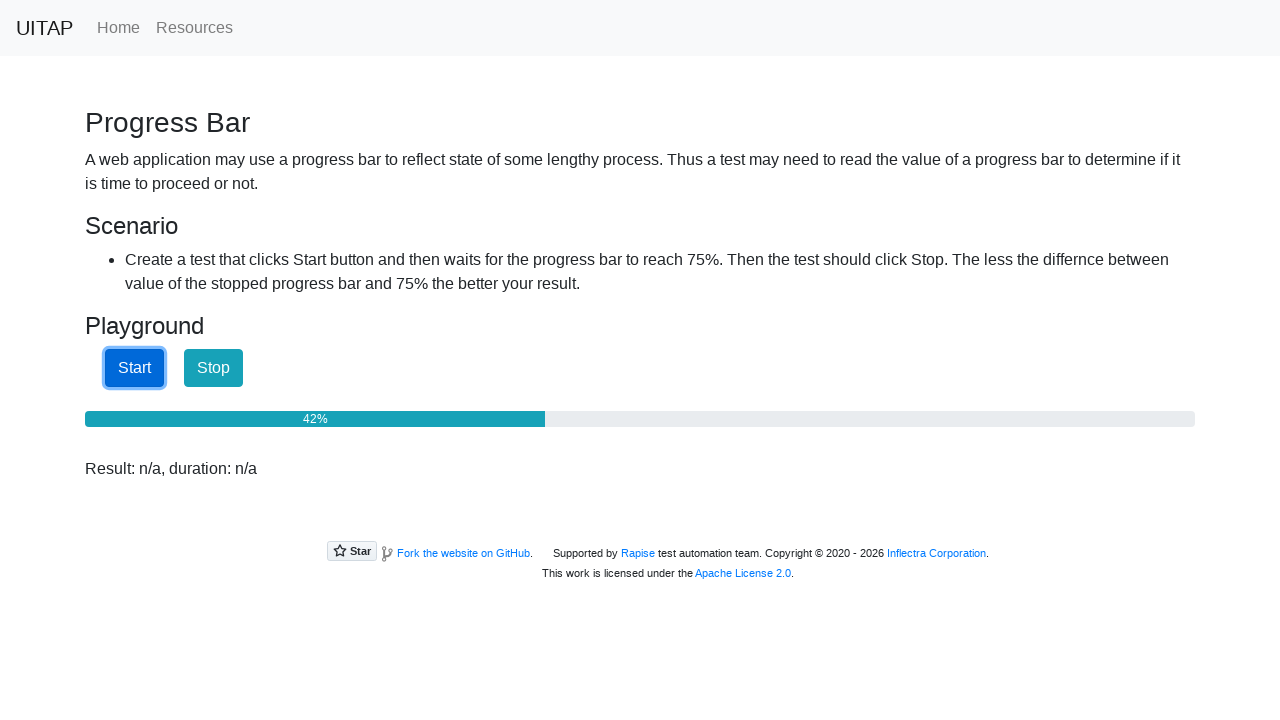

Polled progress bar value: 43%
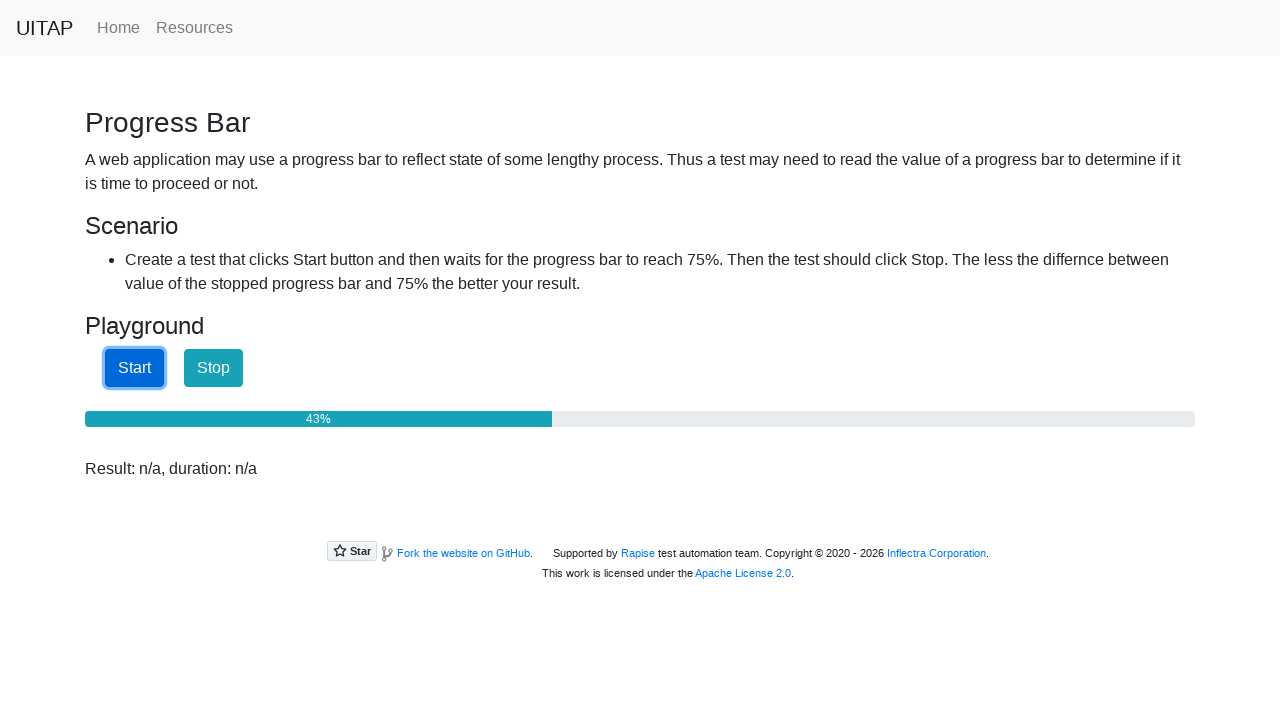

Polled progress bar value: 44%
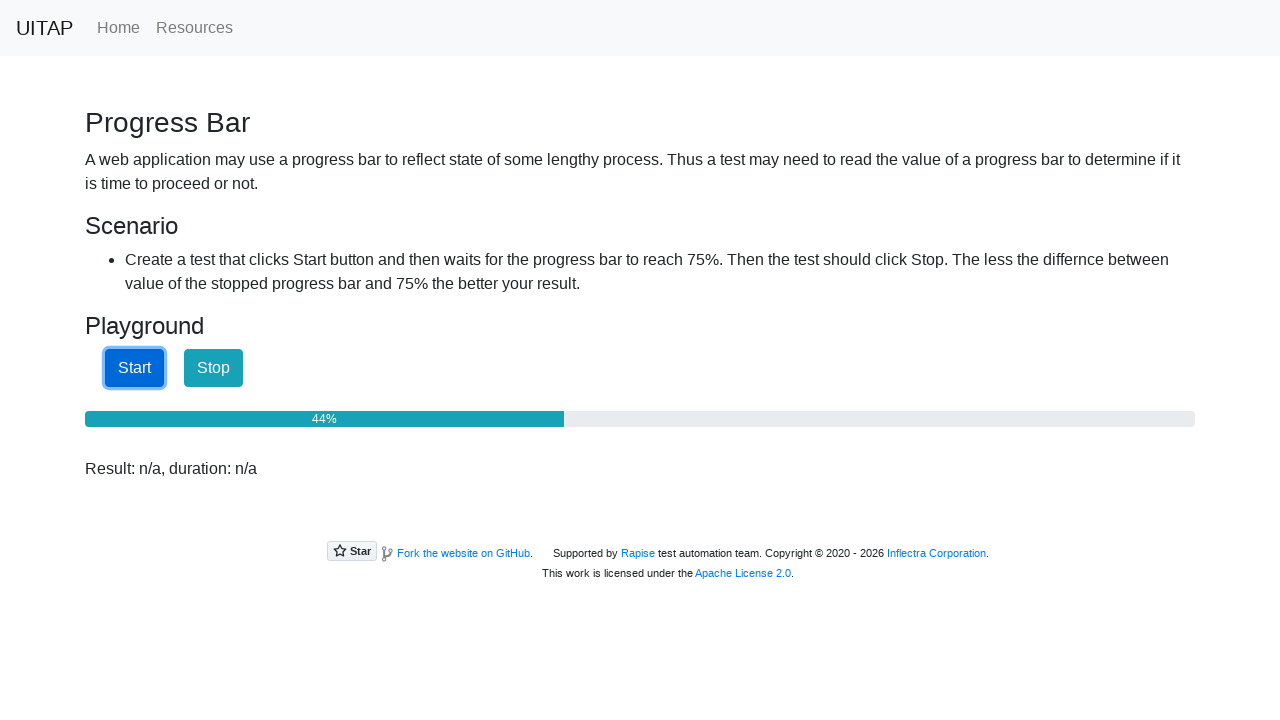

Polled progress bar value: 45%
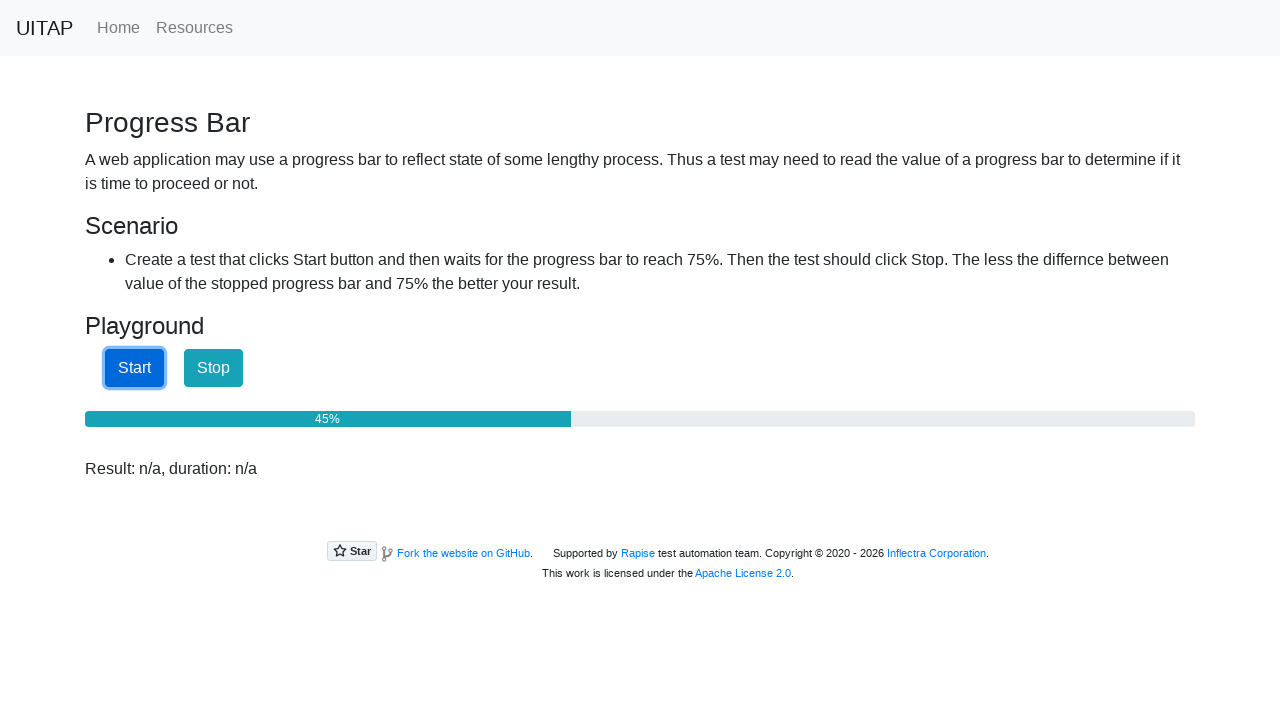

Polled progress bar value: 45%
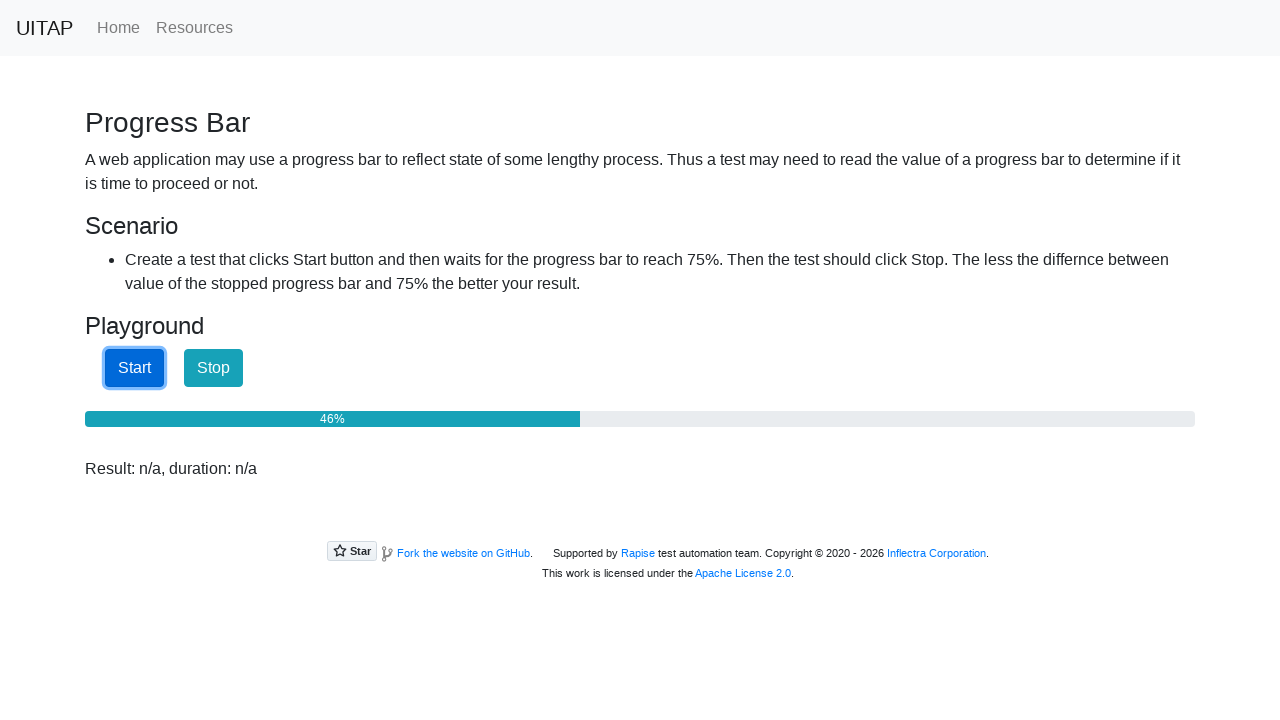

Polled progress bar value: 46%
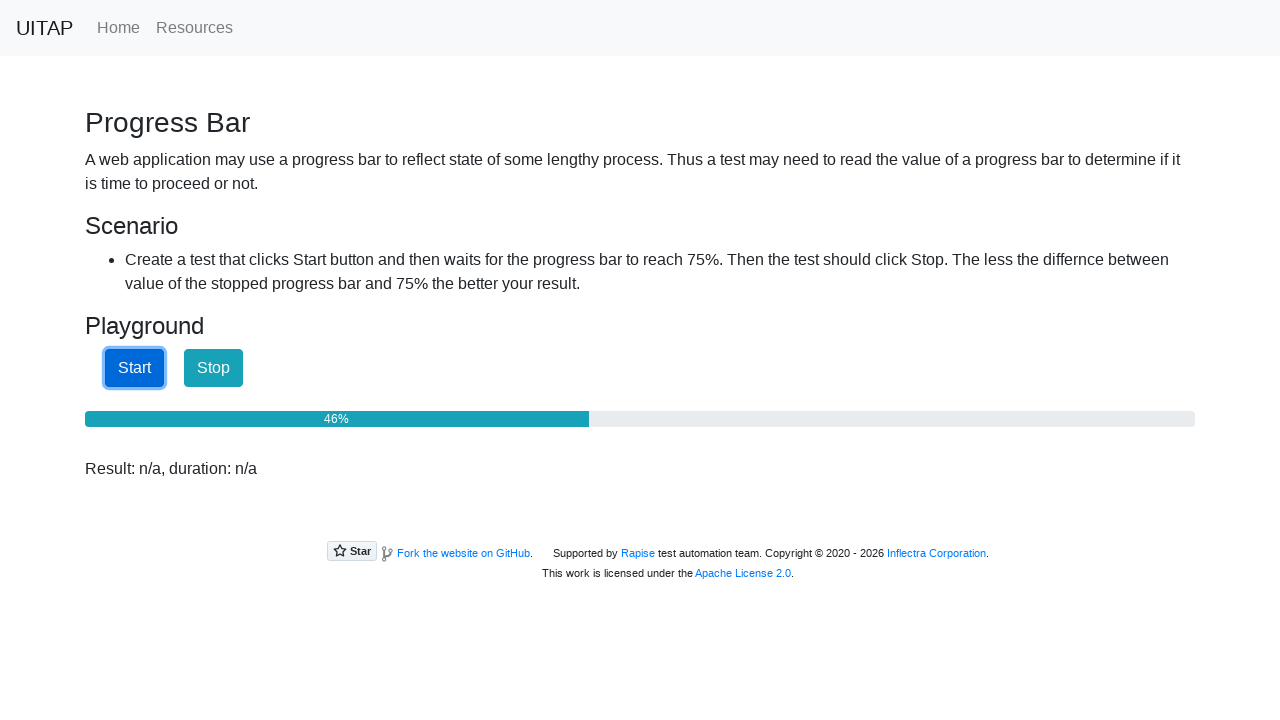

Polled progress bar value: 47%
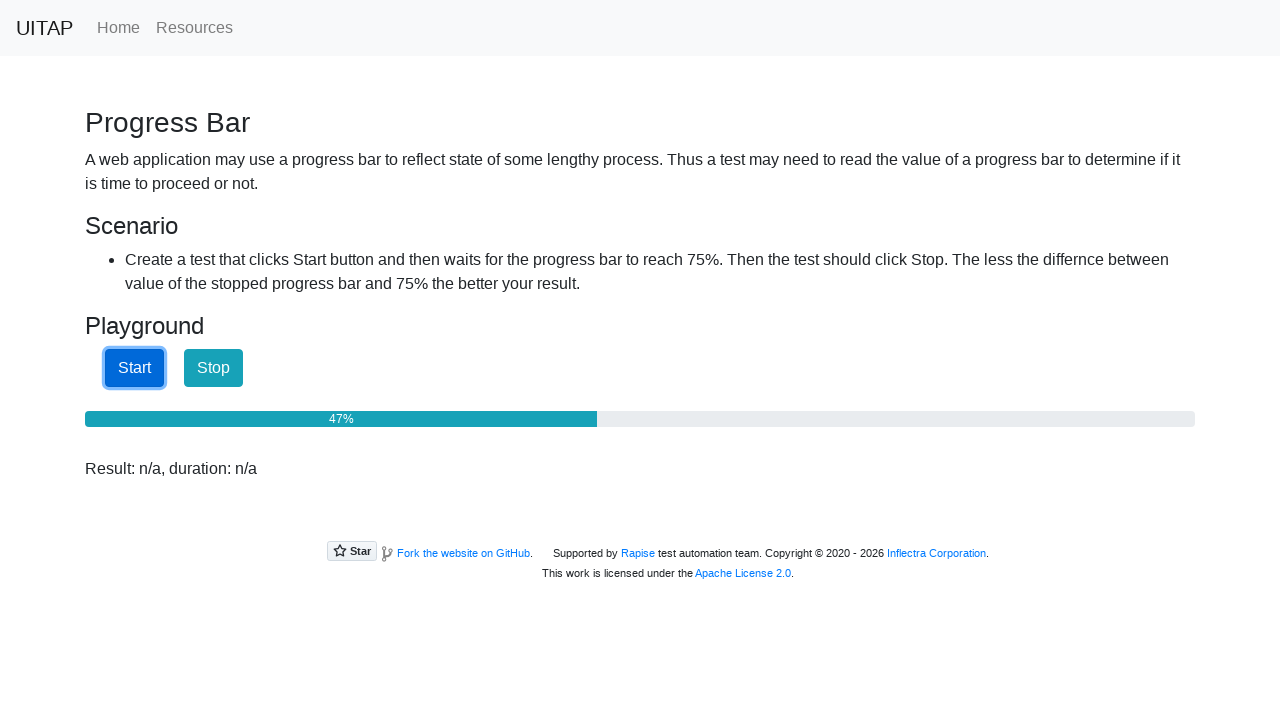

Polled progress bar value: 48%
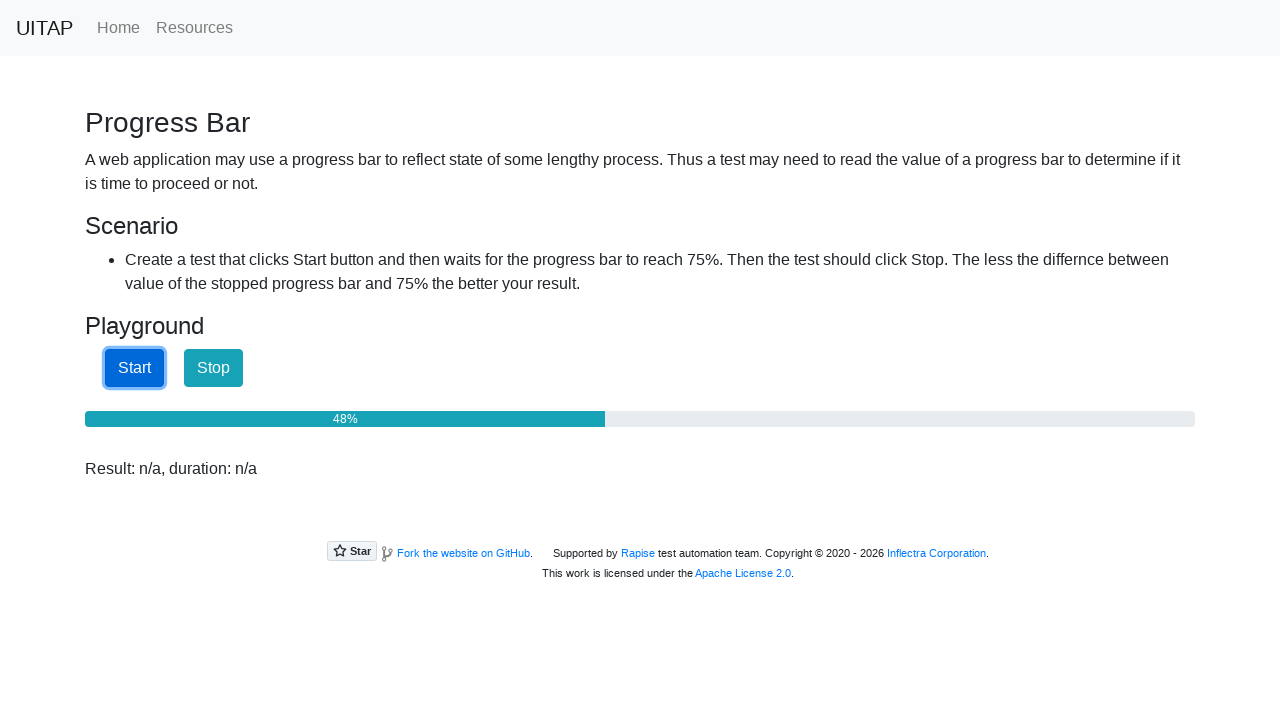

Polled progress bar value: 49%
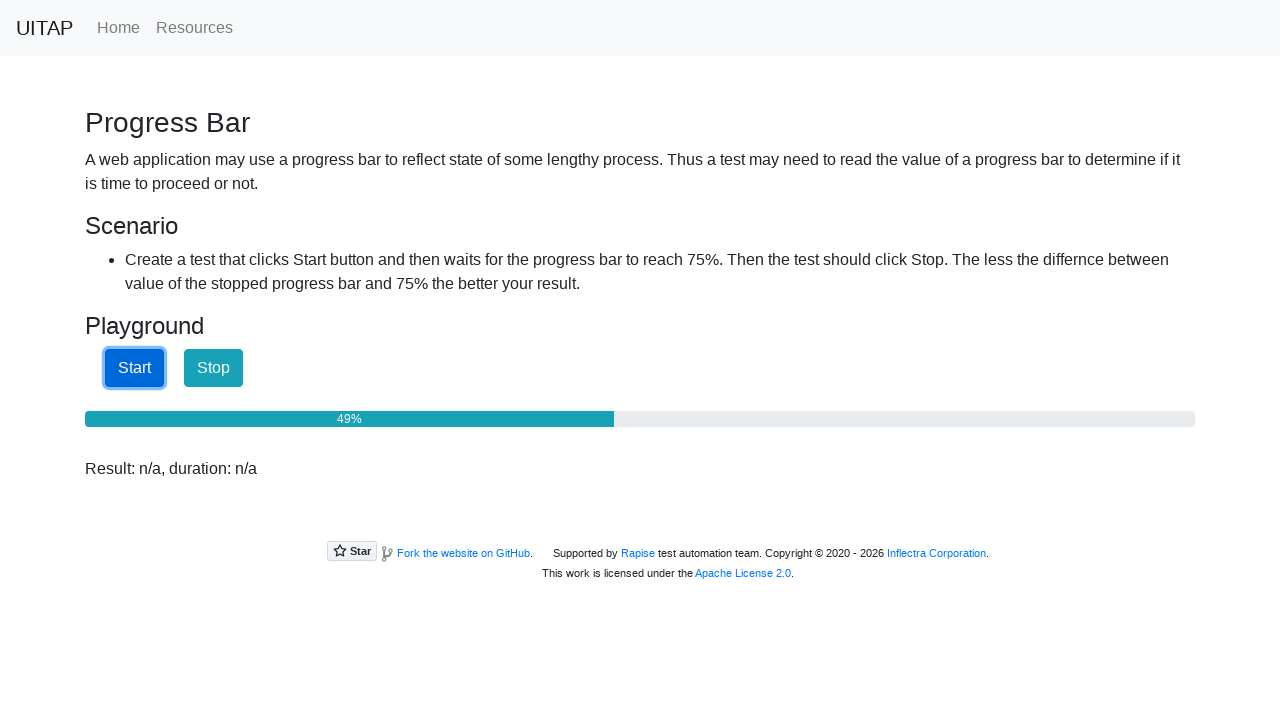

Polled progress bar value: 49%
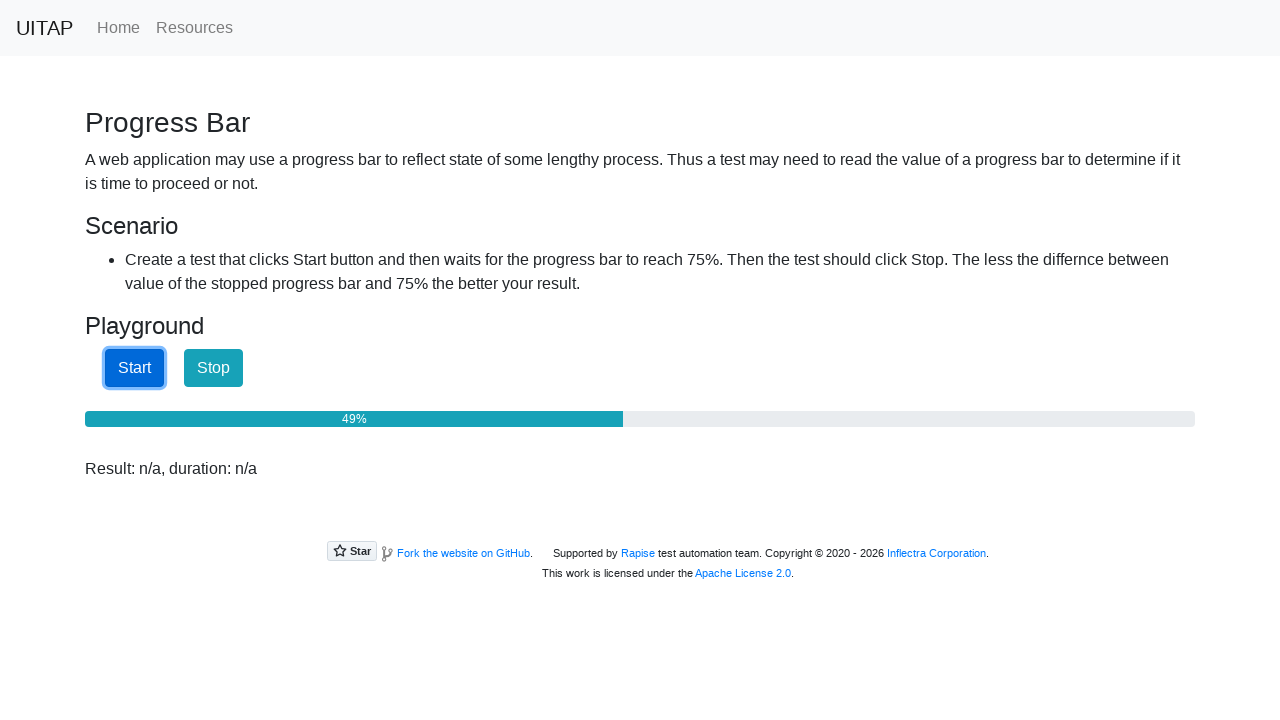

Polled progress bar value: 50%
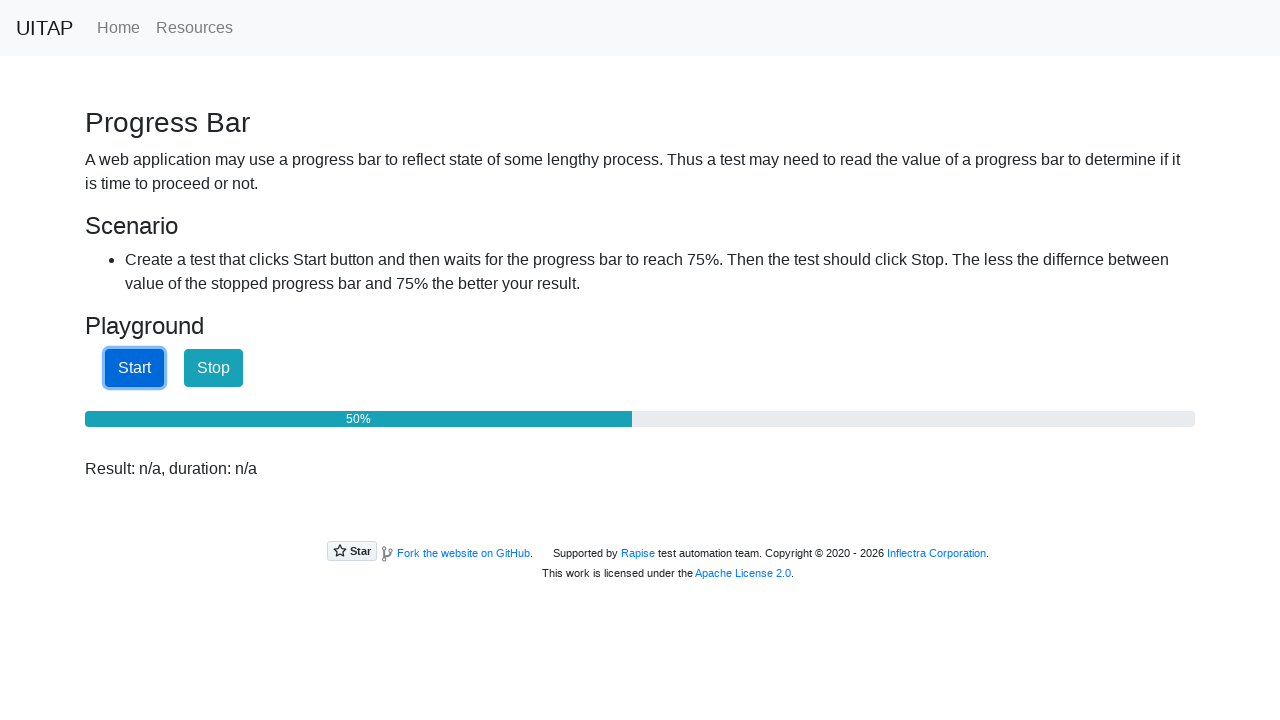

Polled progress bar value: 51%
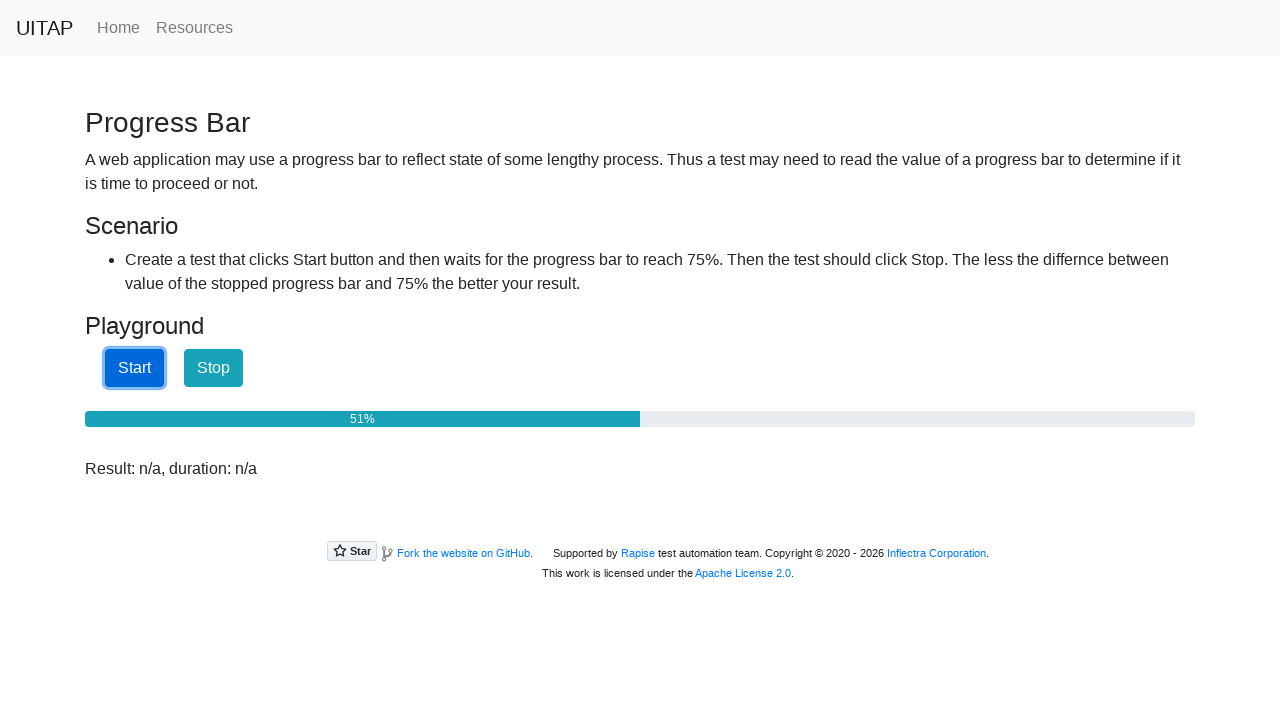

Polled progress bar value: 52%
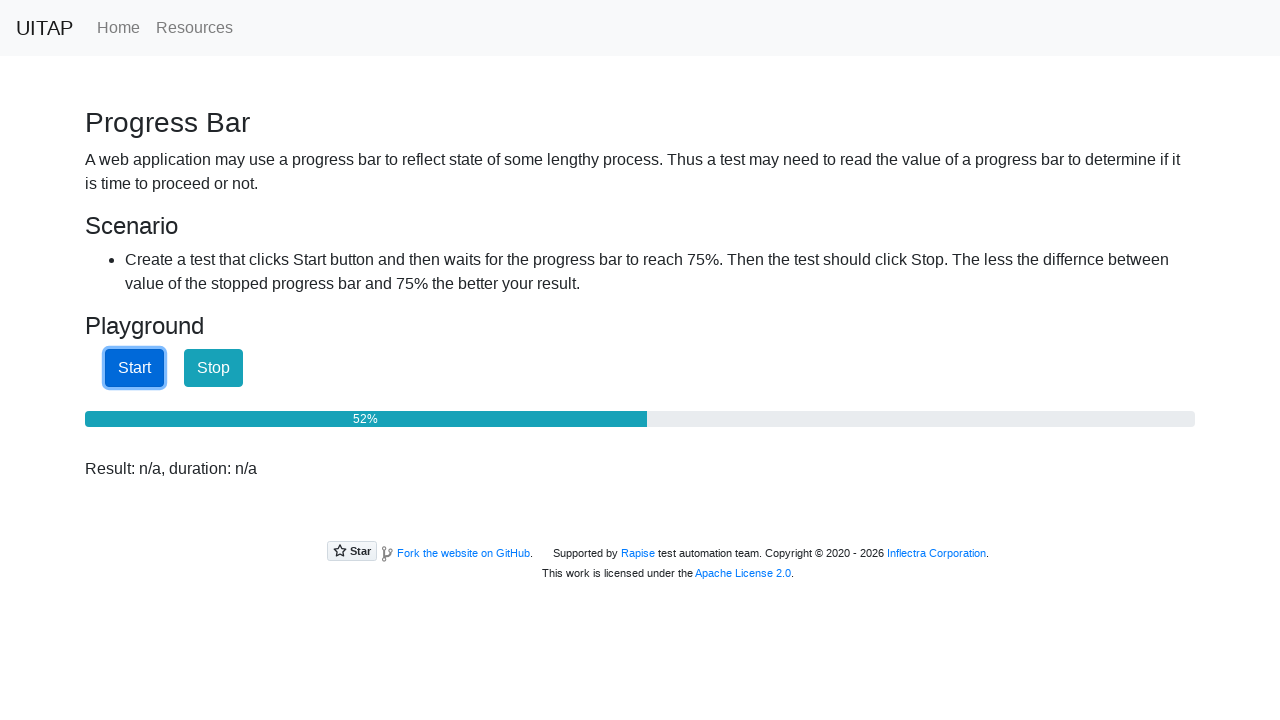

Polled progress bar value: 52%
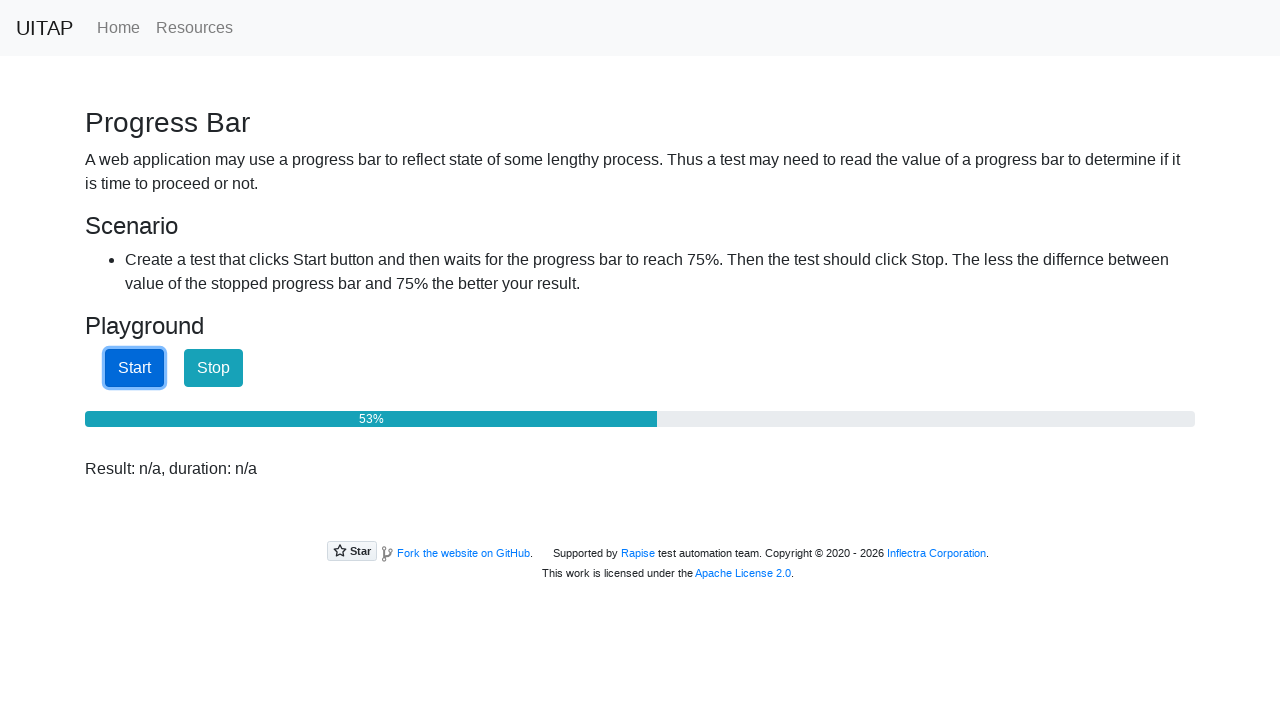

Polled progress bar value: 53%
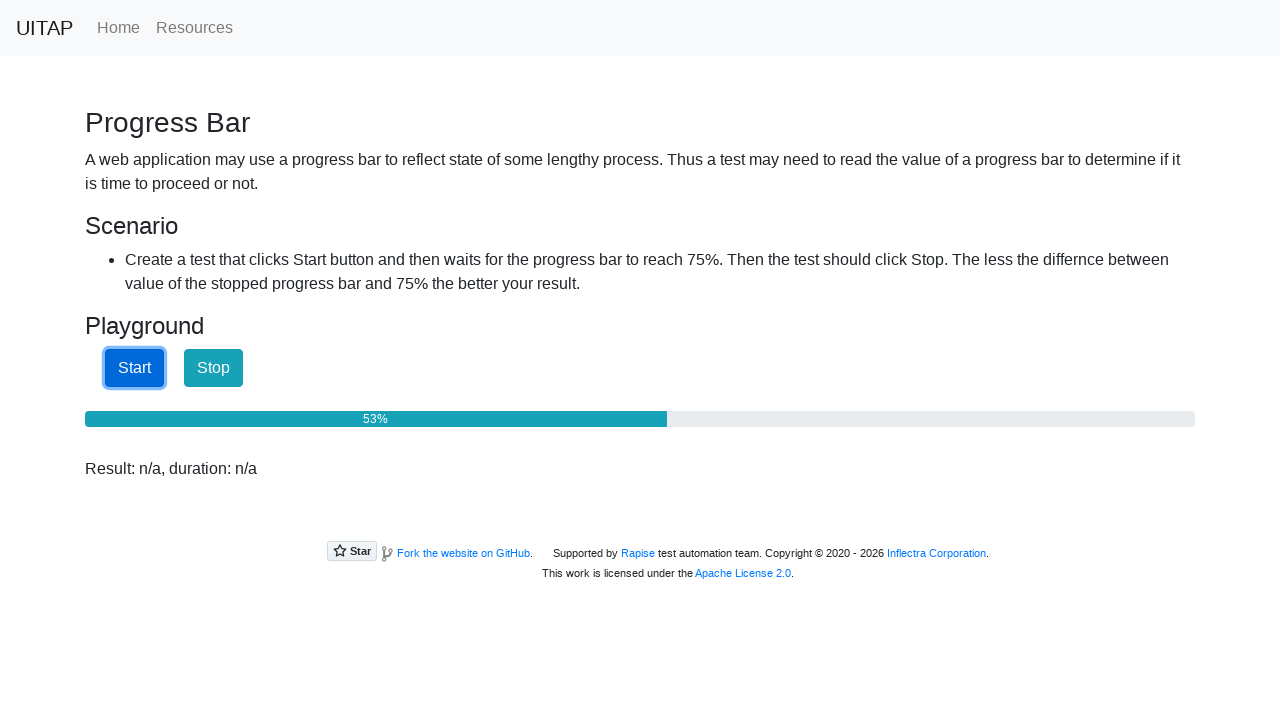

Polled progress bar value: 54%
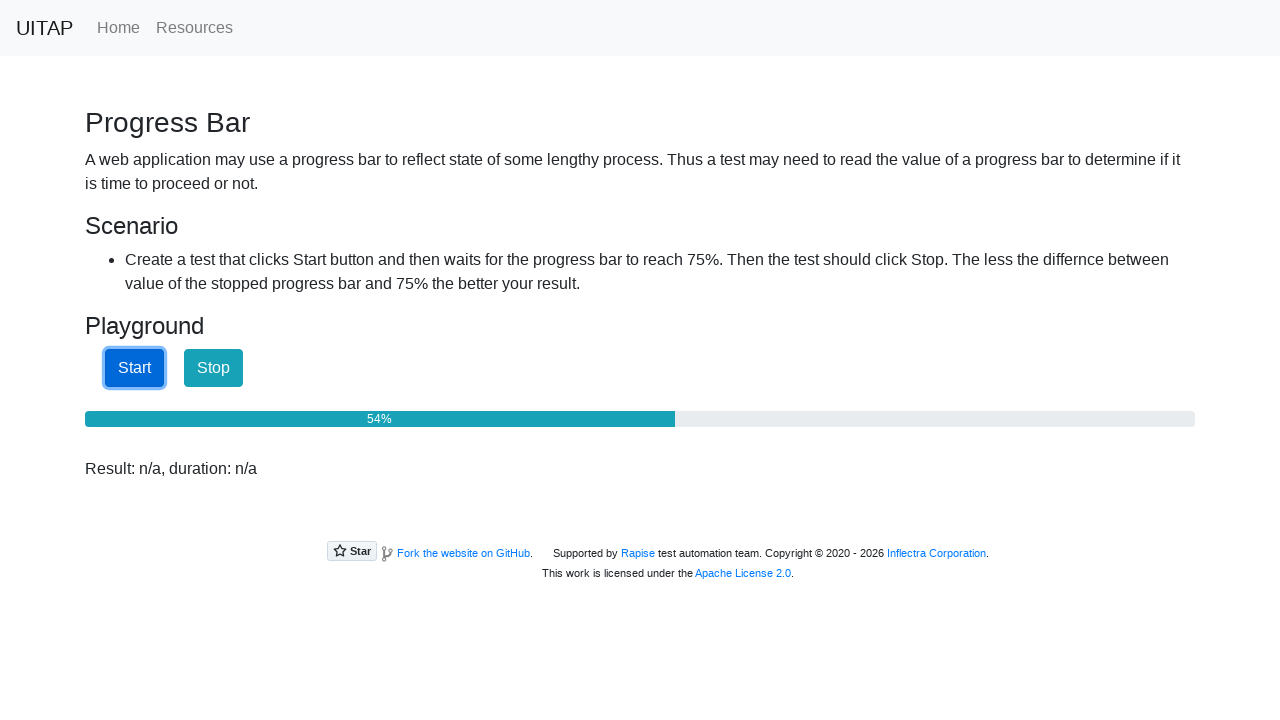

Polled progress bar value: 55%
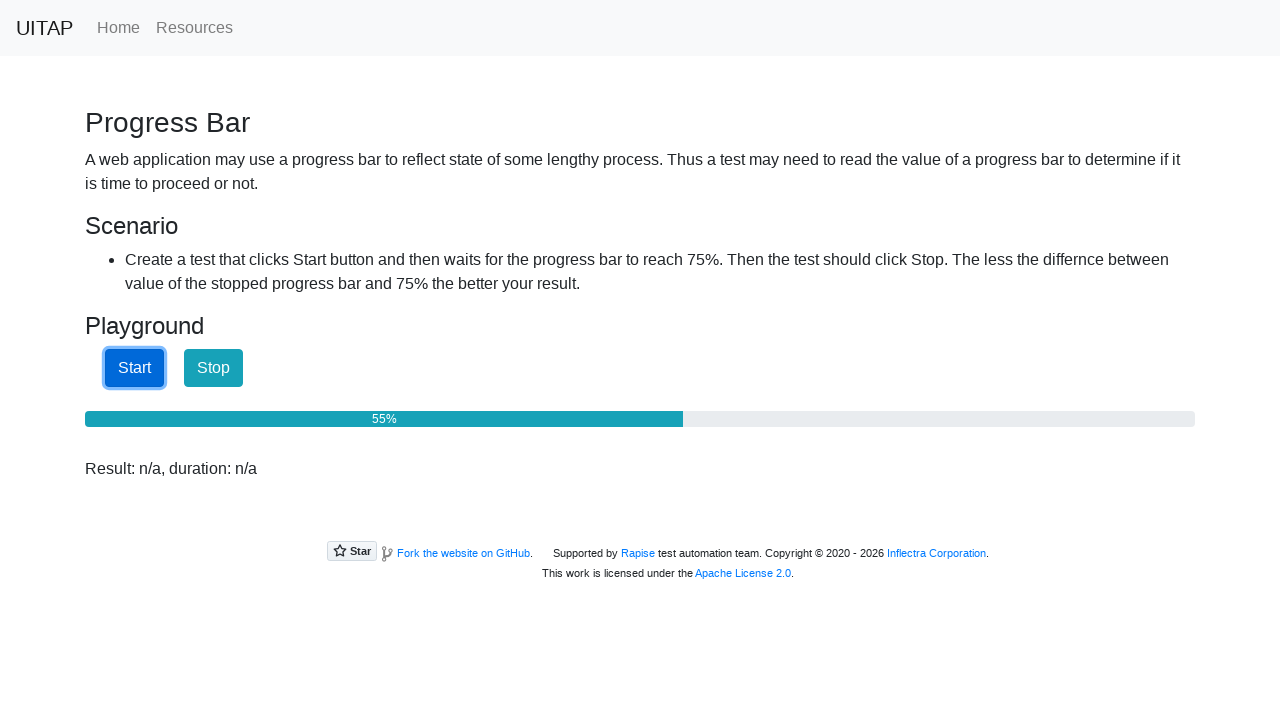

Polled progress bar value: 55%
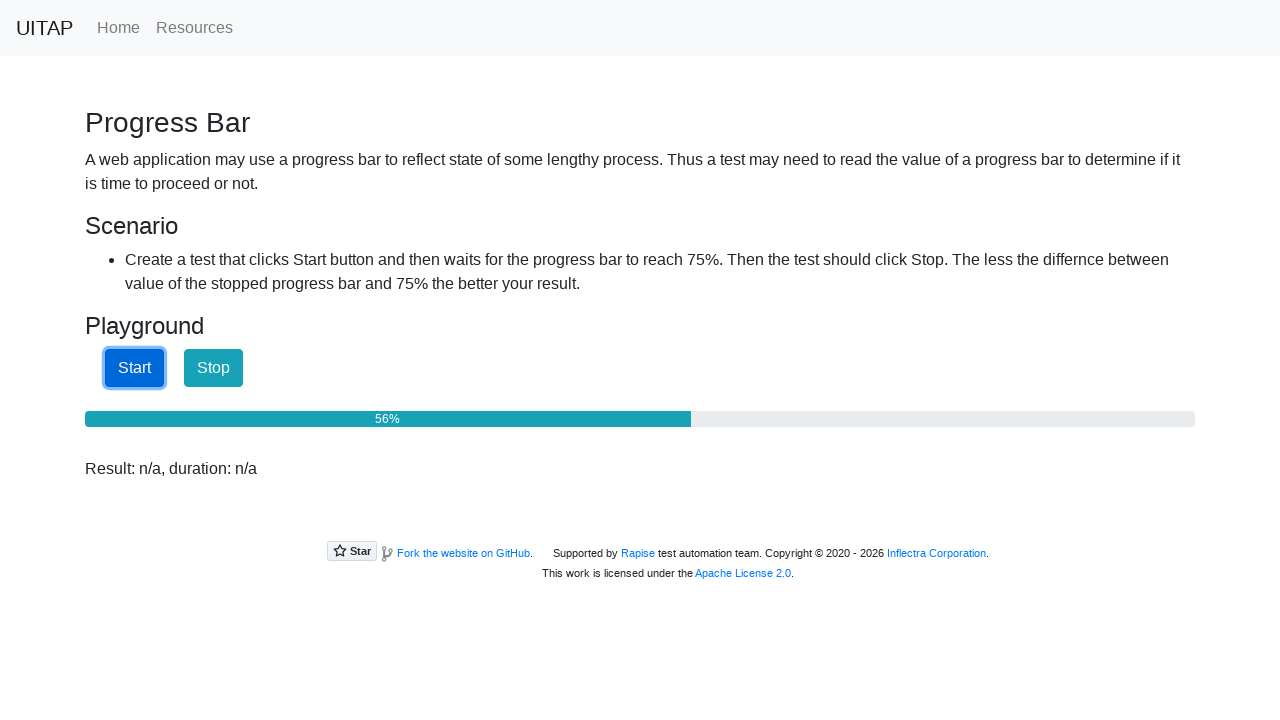

Polled progress bar value: 56%
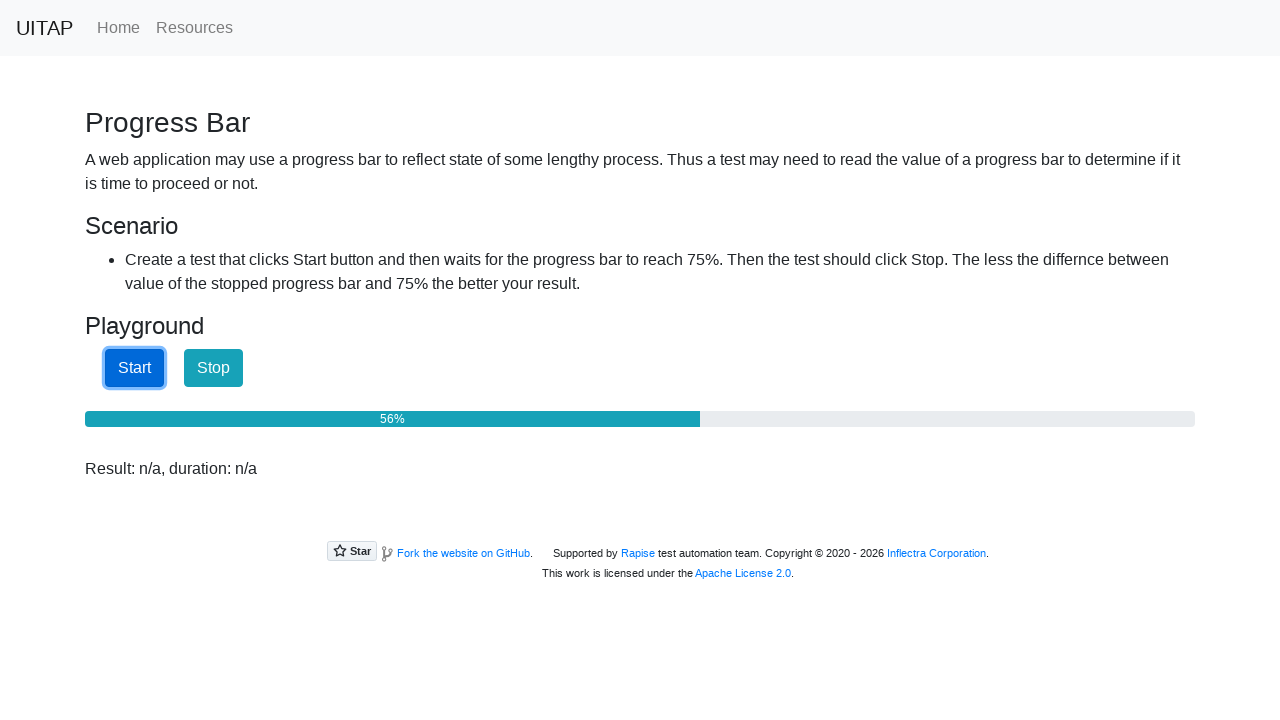

Polled progress bar value: 57%
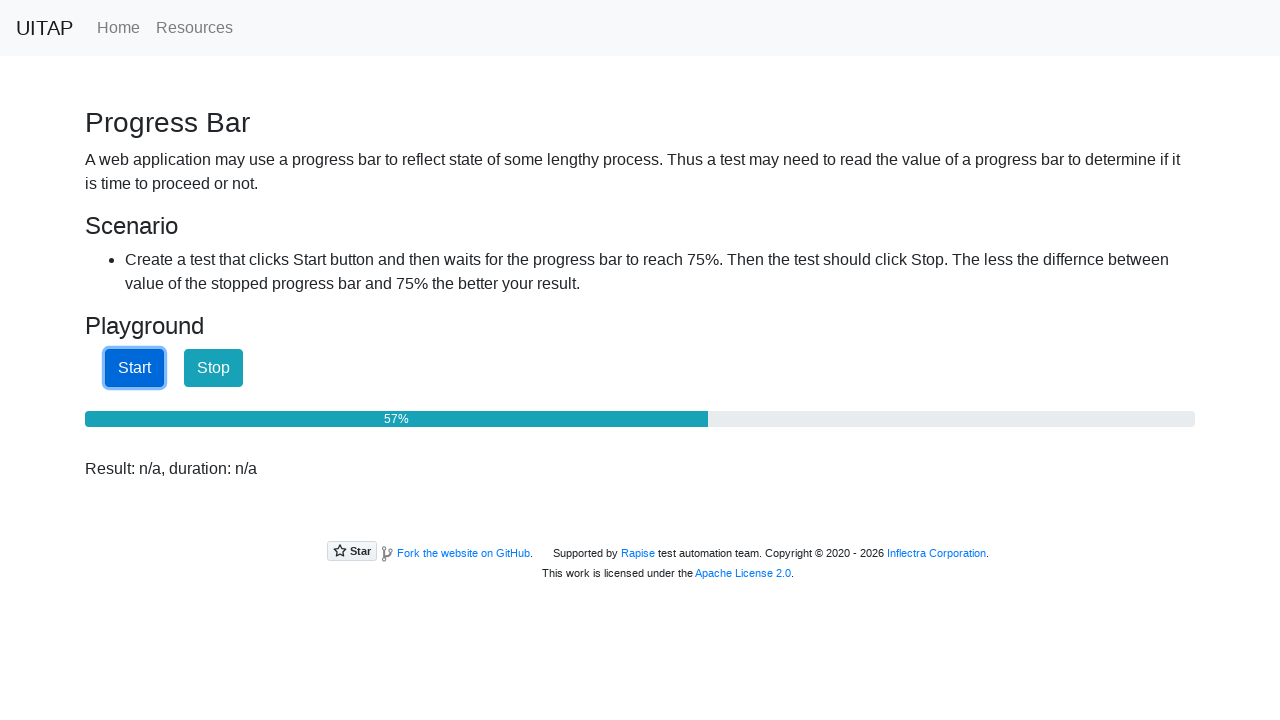

Polled progress bar value: 58%
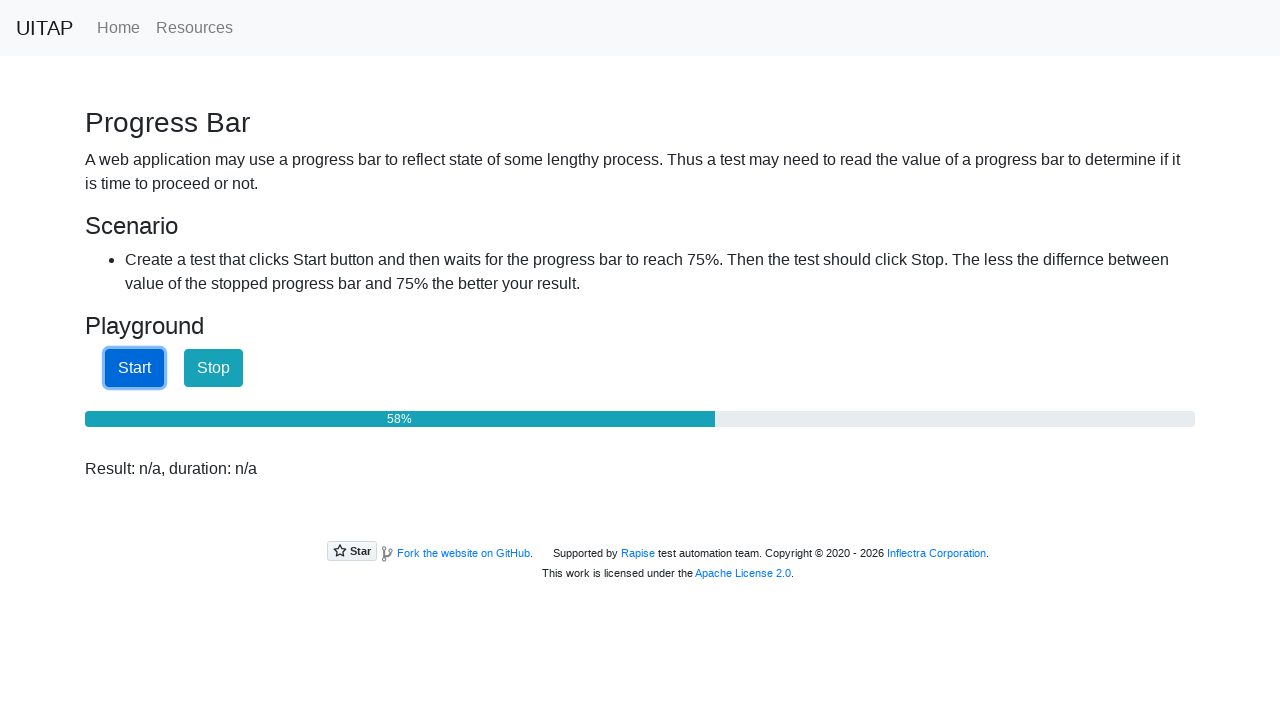

Polled progress bar value: 58%
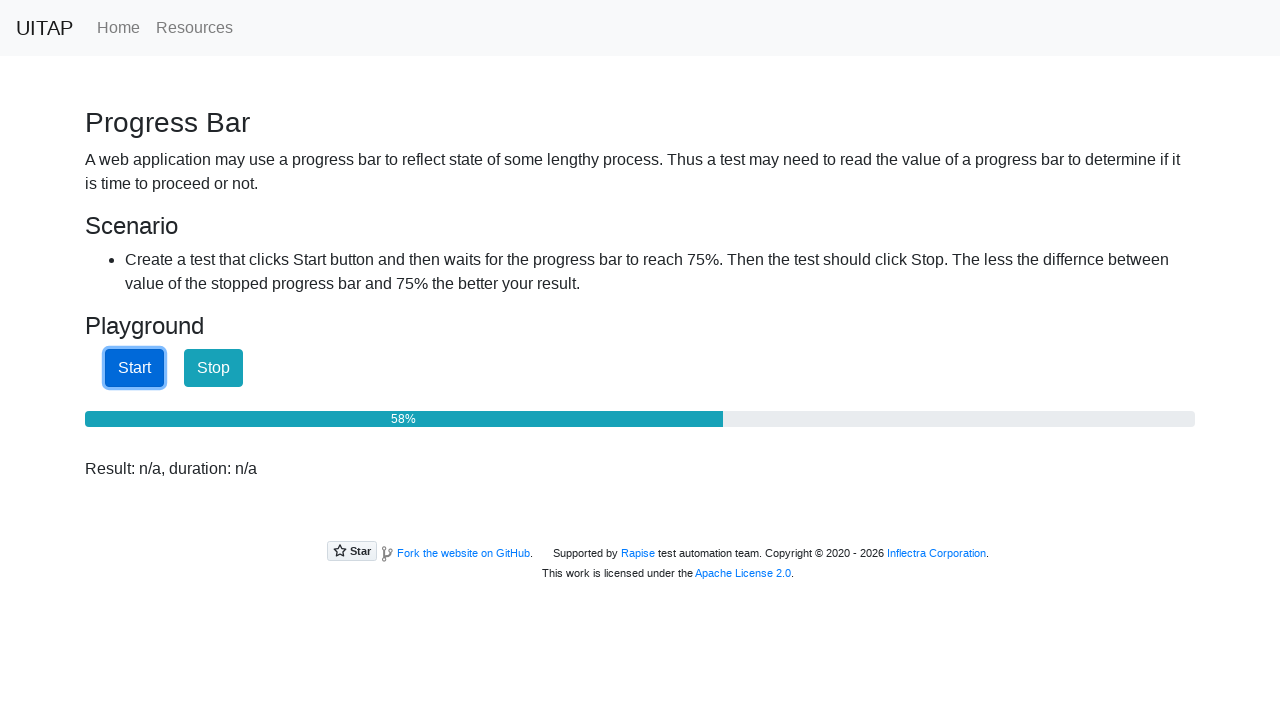

Polled progress bar value: 59%
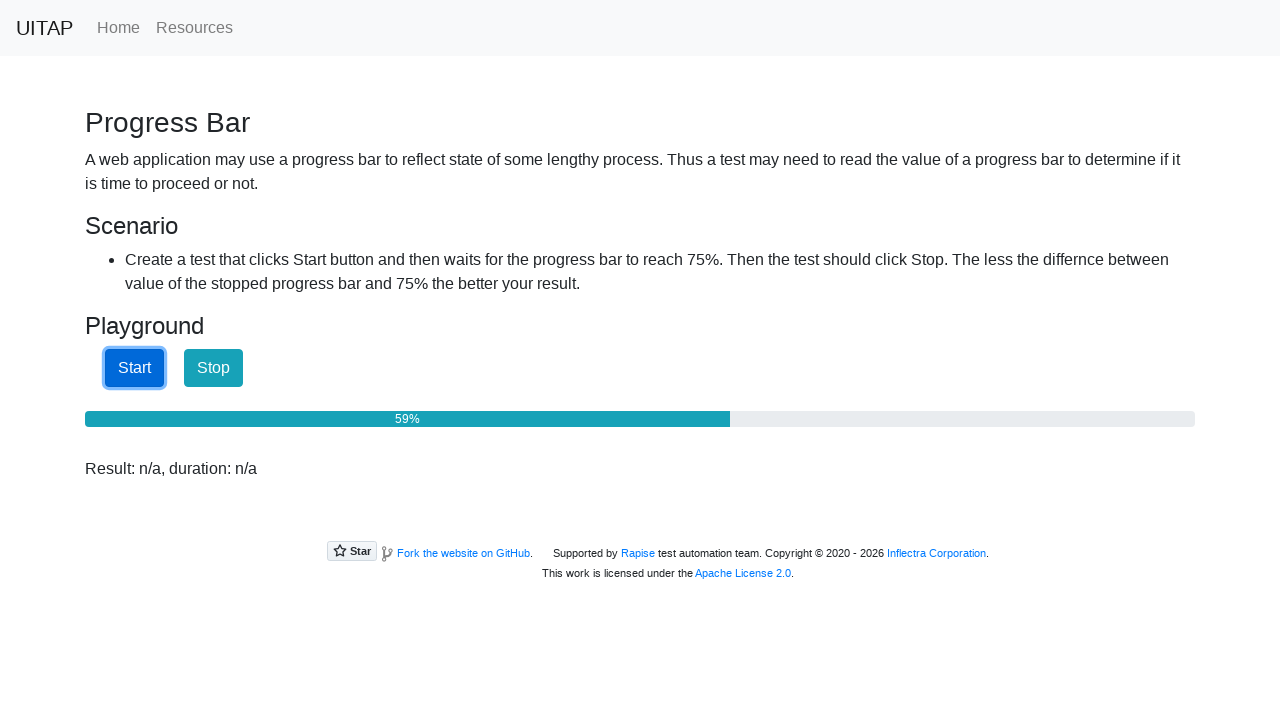

Polled progress bar value: 60%
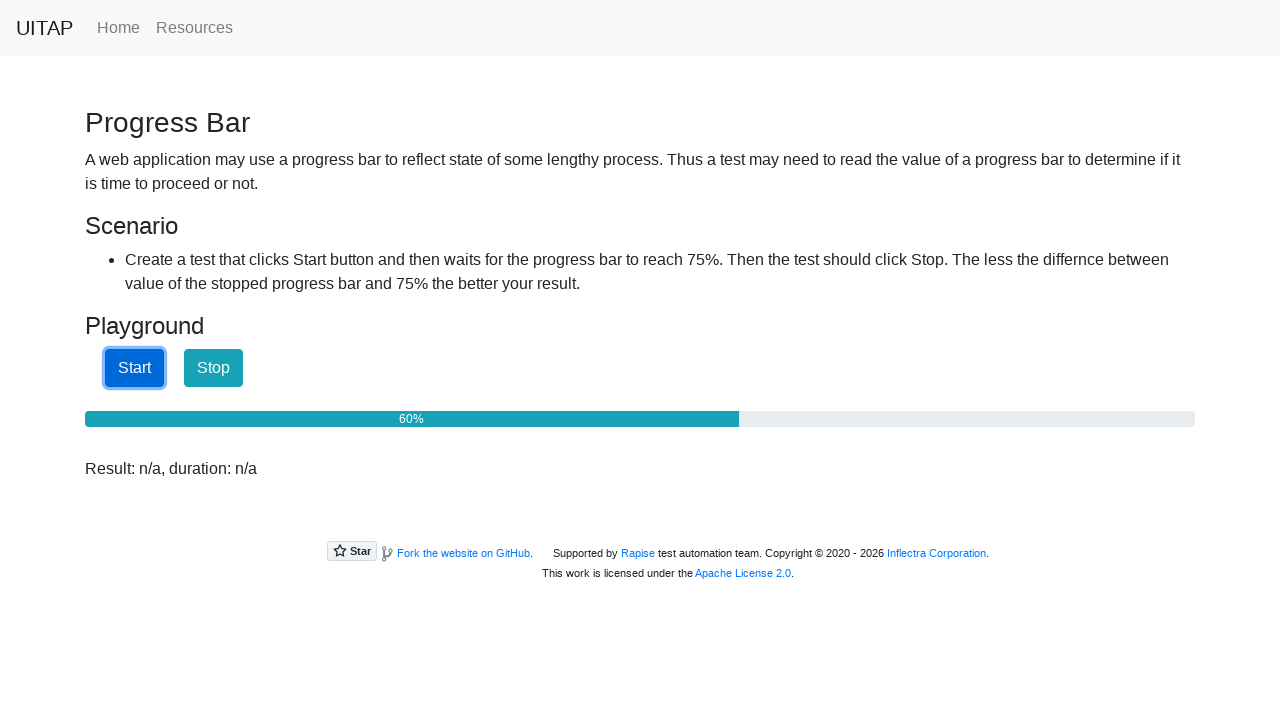

Polled progress bar value: 61%
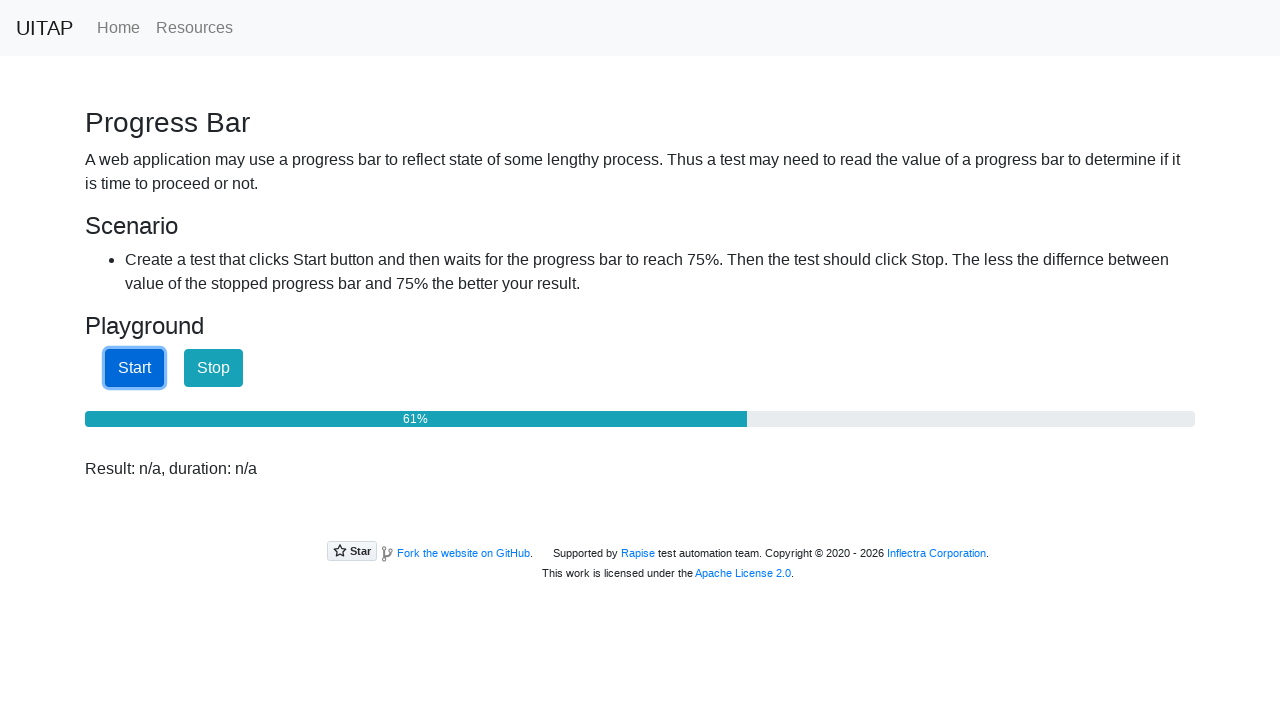

Polled progress bar value: 61%
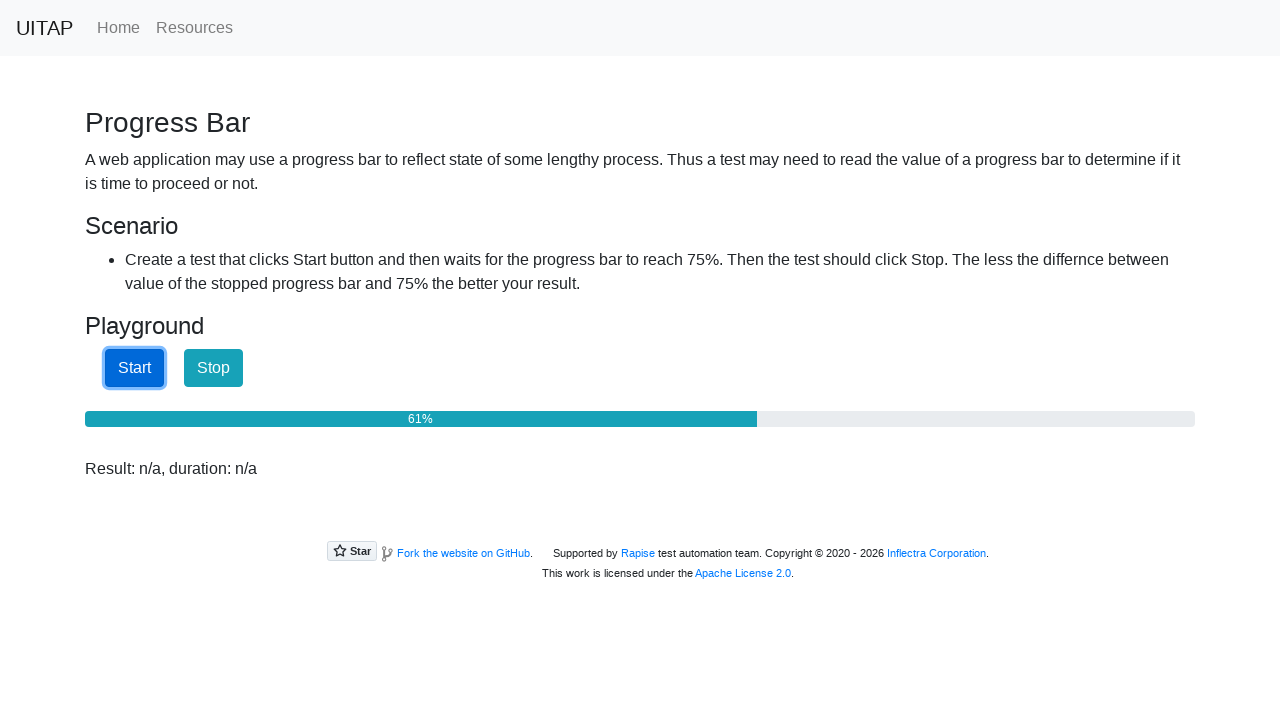

Polled progress bar value: 62%
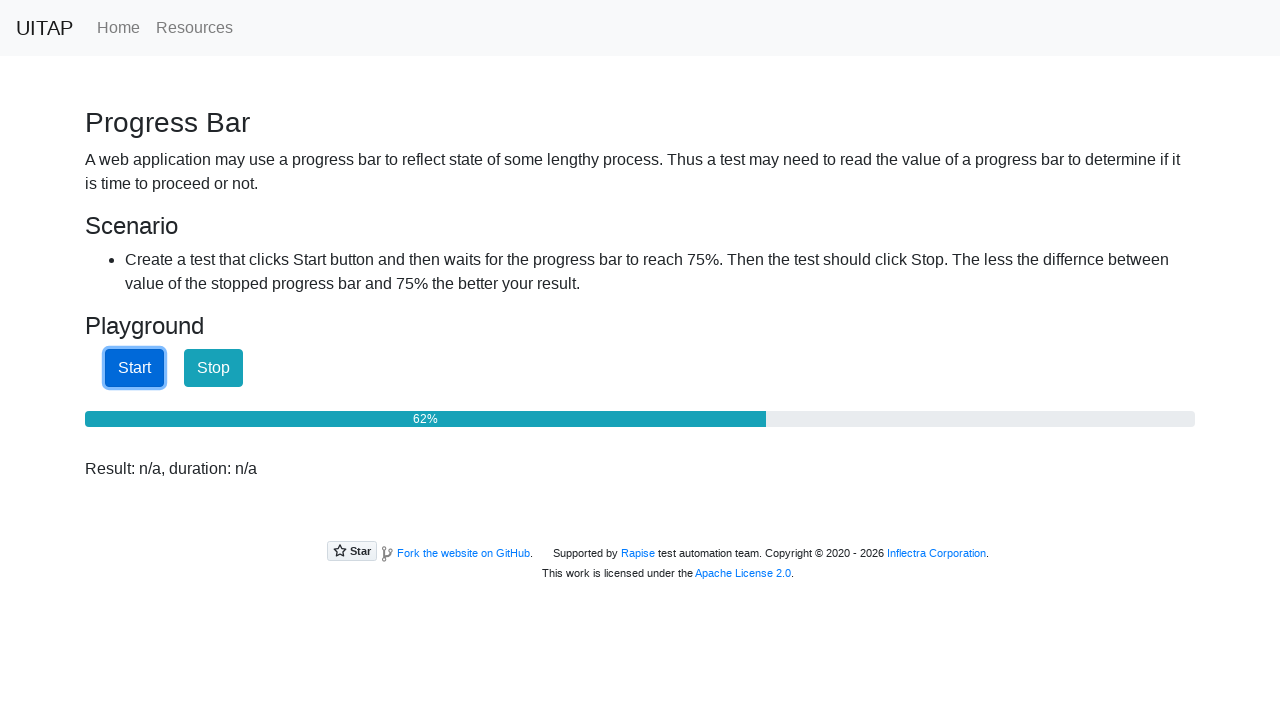

Polled progress bar value: 63%
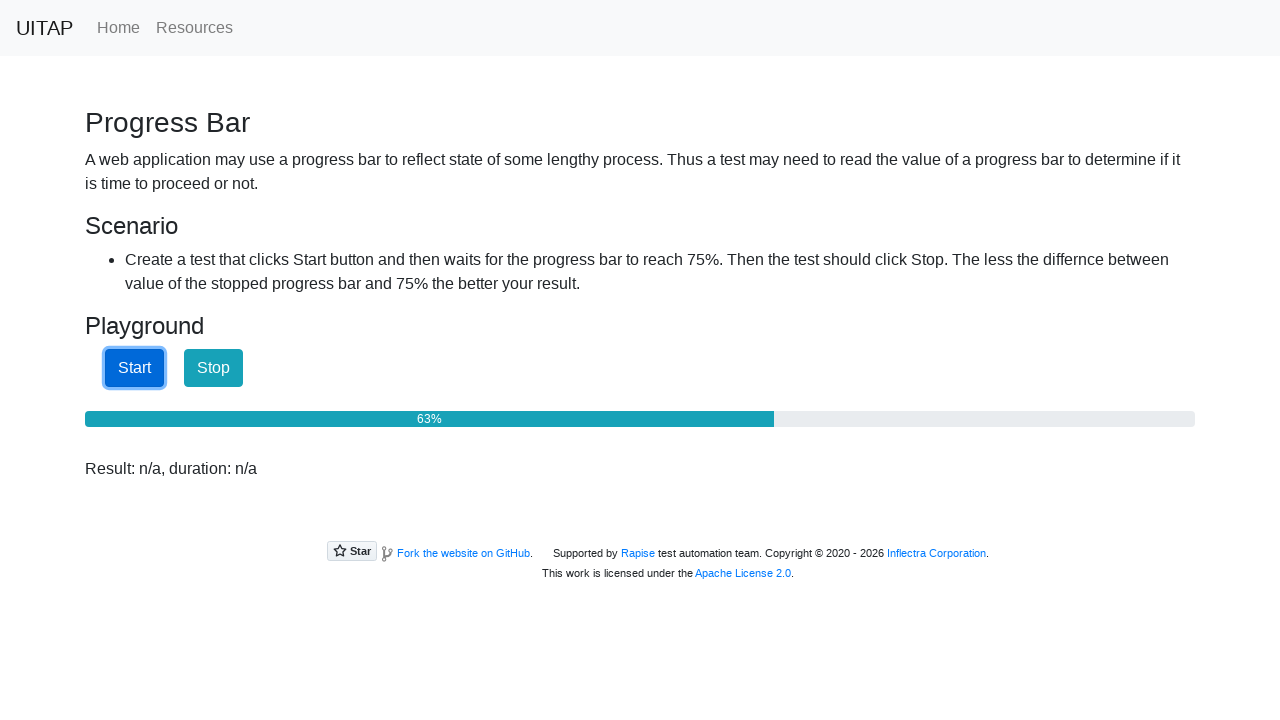

Polled progress bar value: 64%
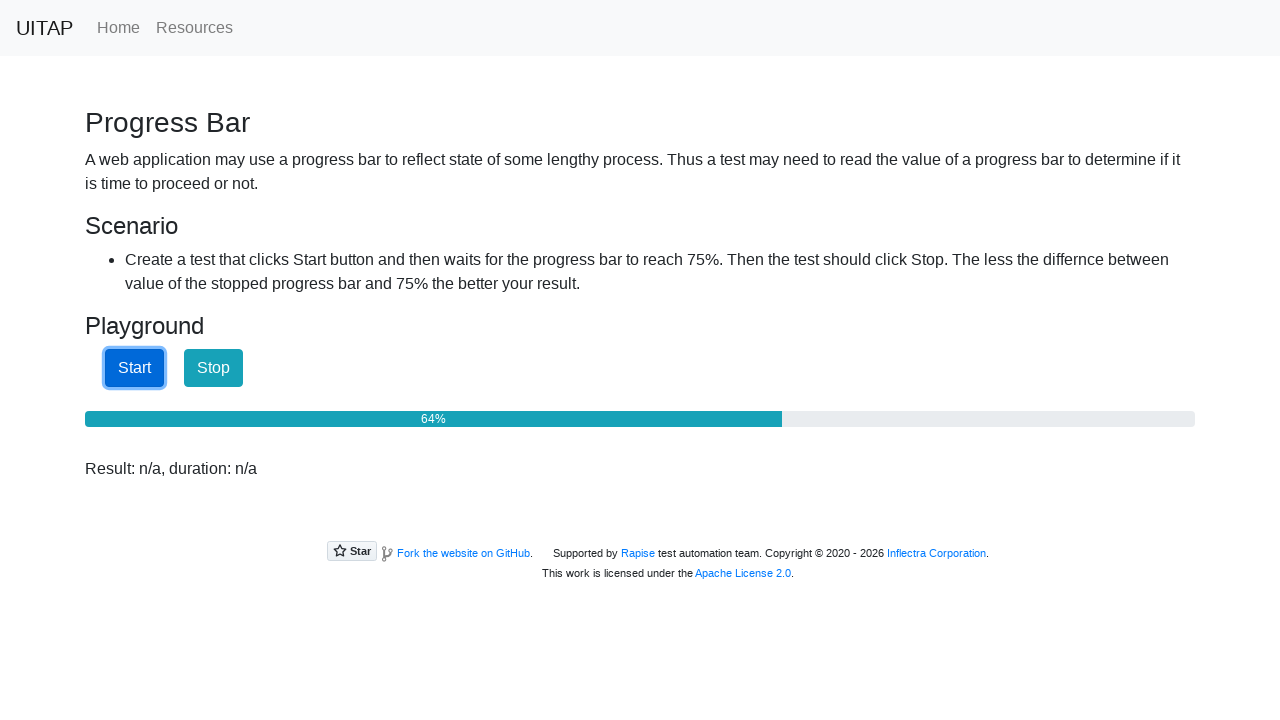

Polled progress bar value: 64%
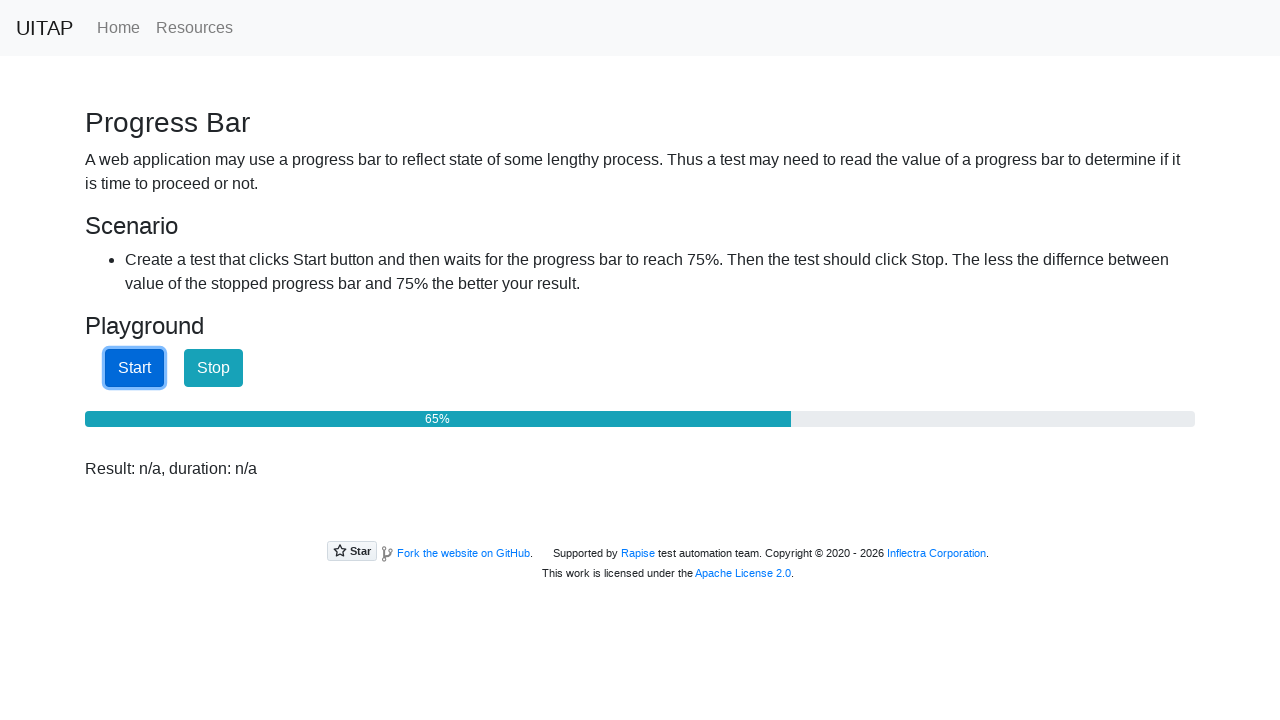

Polled progress bar value: 65%
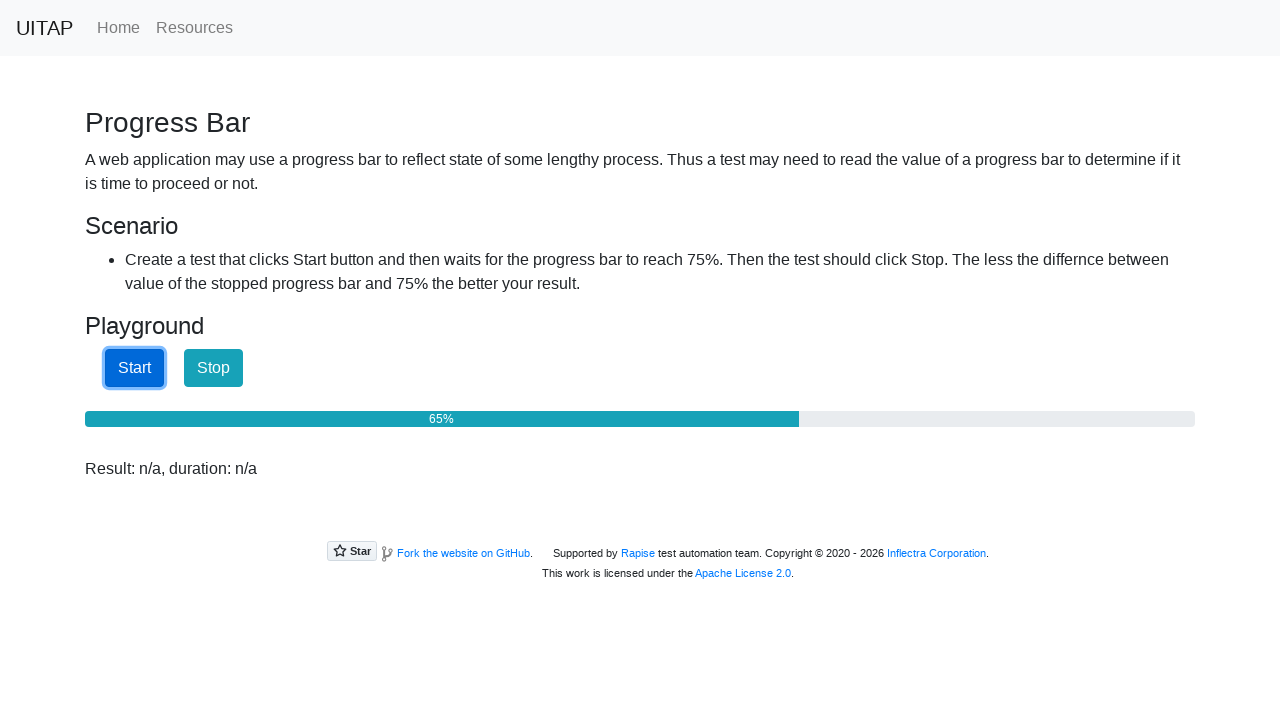

Polled progress bar value: 66%
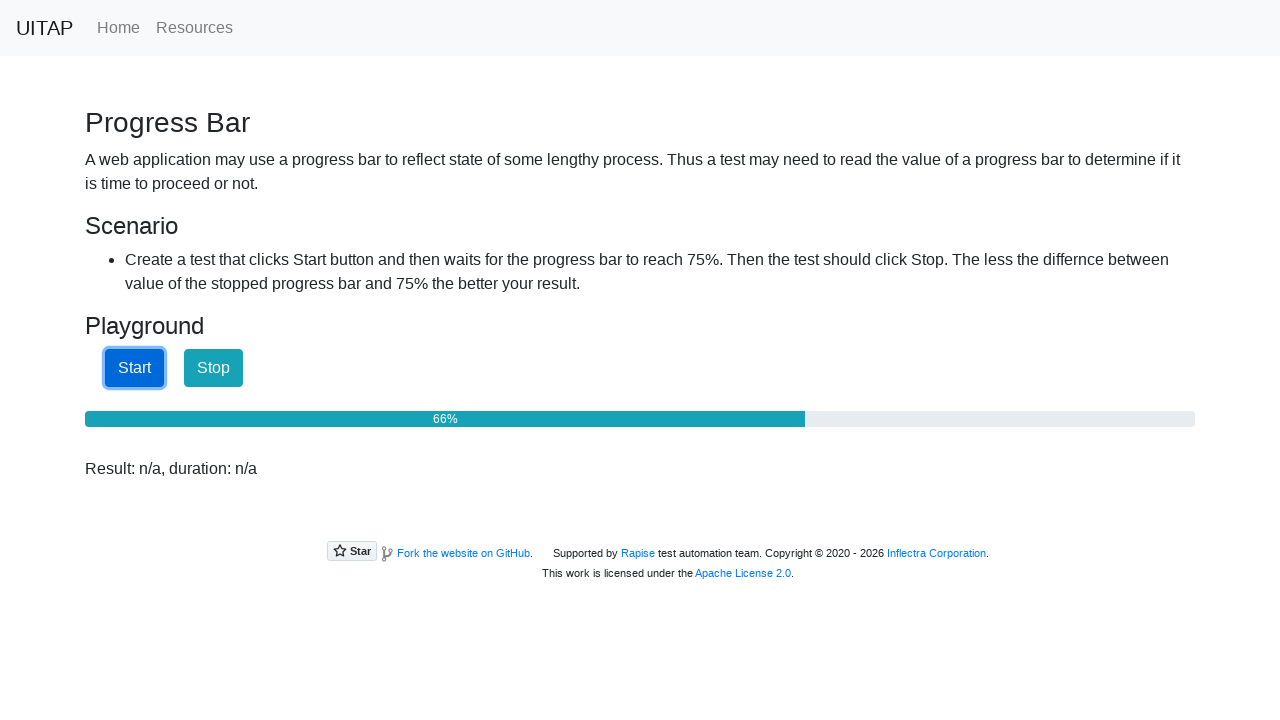

Polled progress bar value: 67%
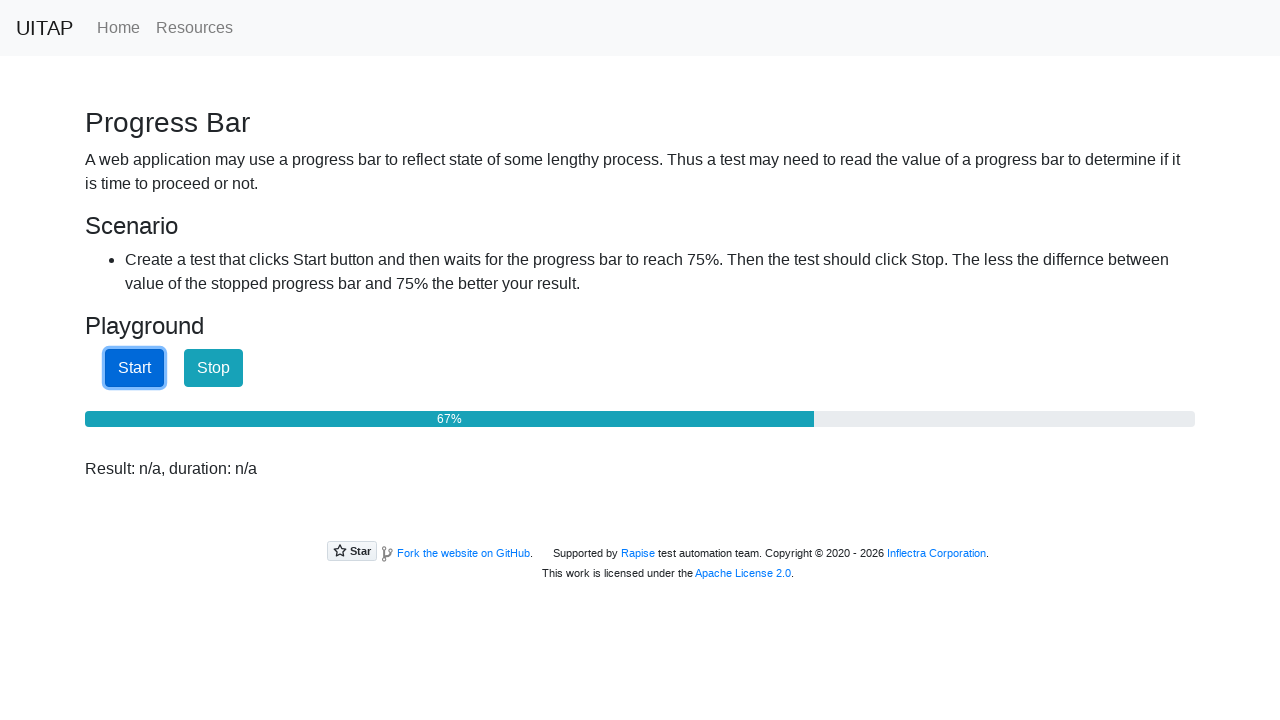

Polled progress bar value: 67%
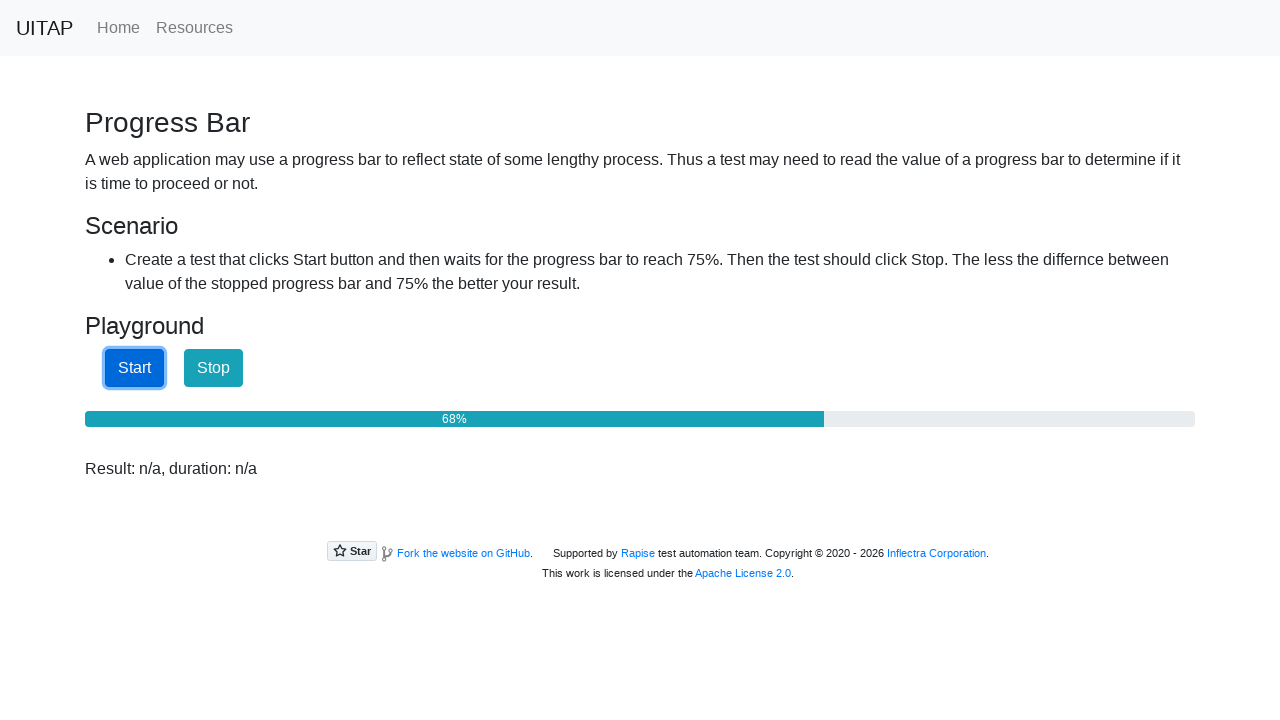

Polled progress bar value: 68%
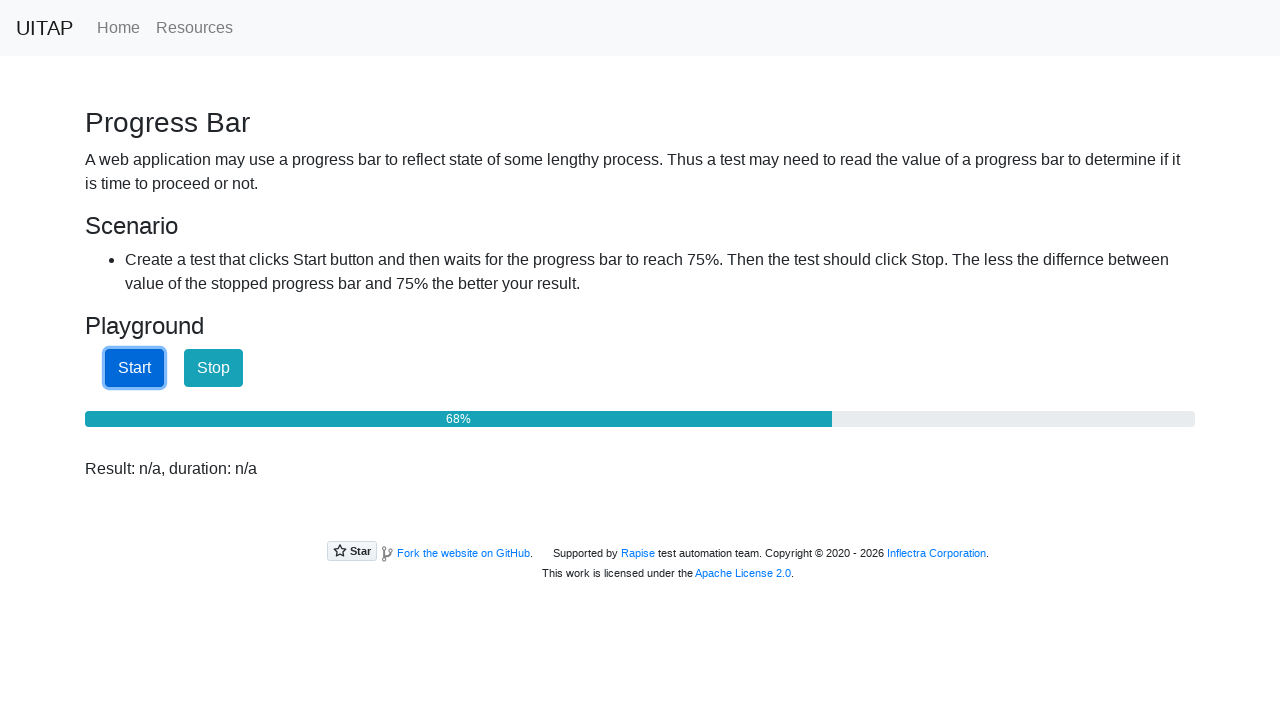

Polled progress bar value: 69%
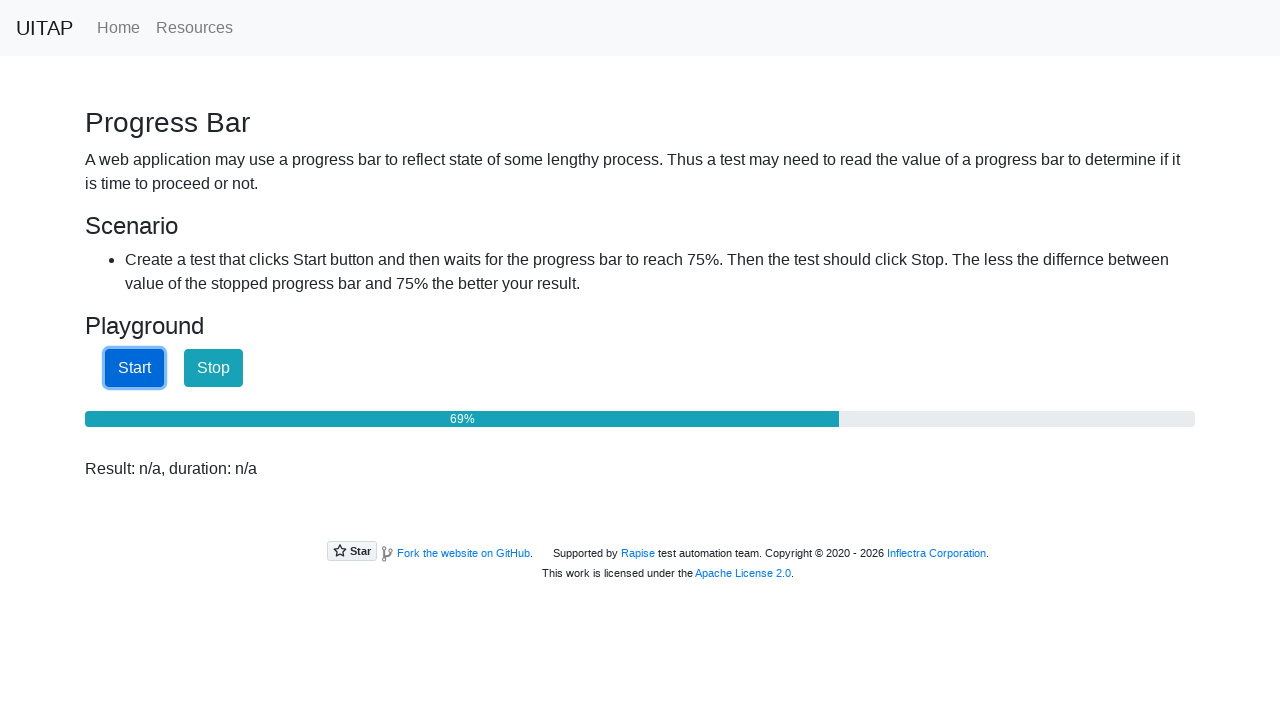

Polled progress bar value: 70%
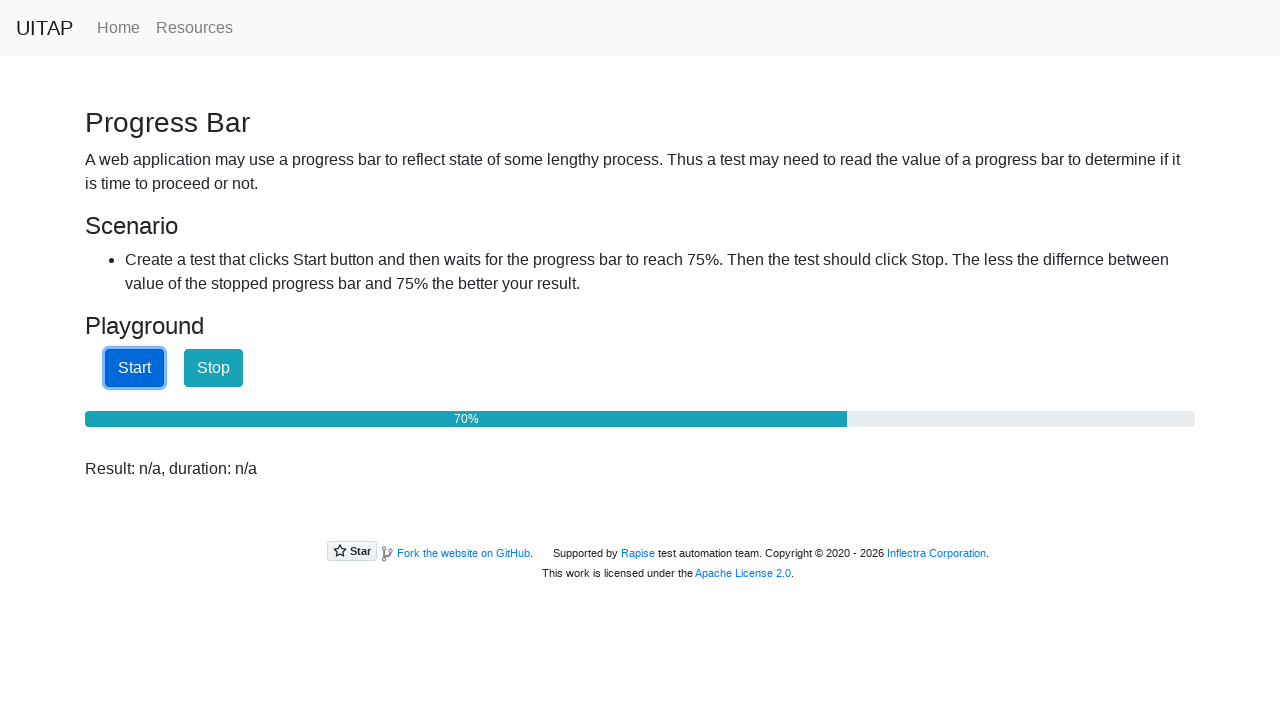

Polled progress bar value: 70%
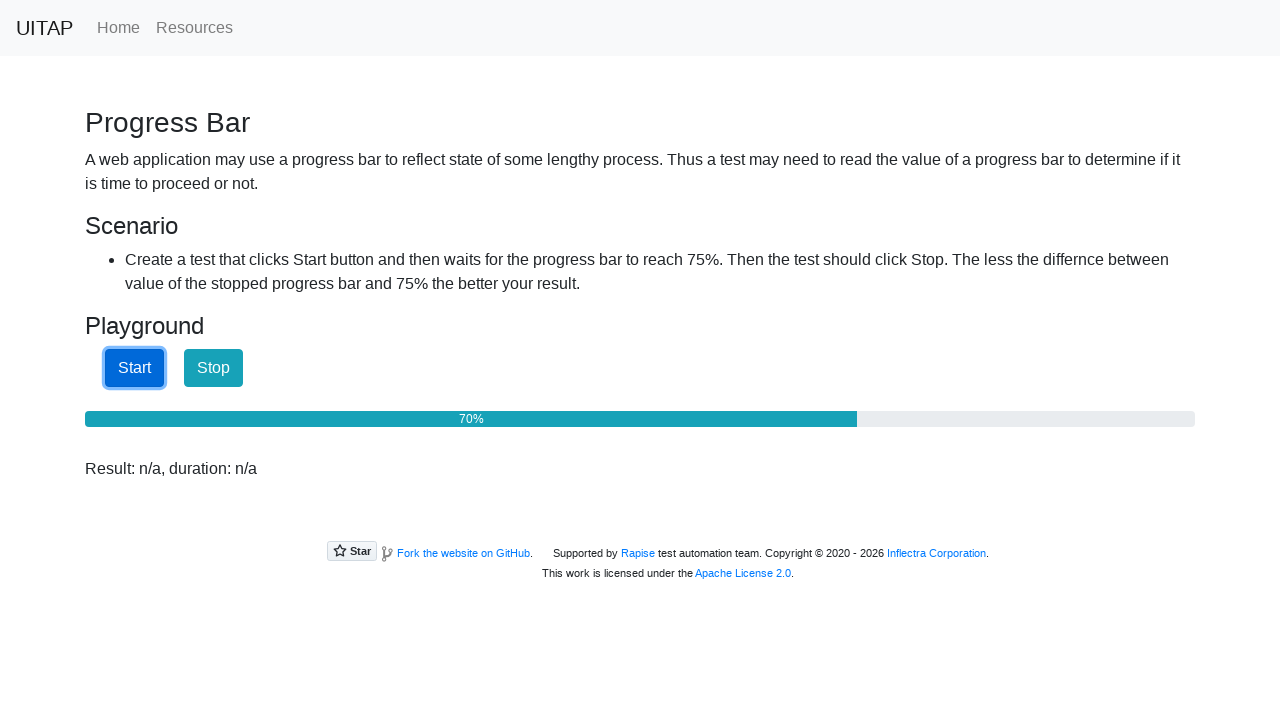

Polled progress bar value: 71%
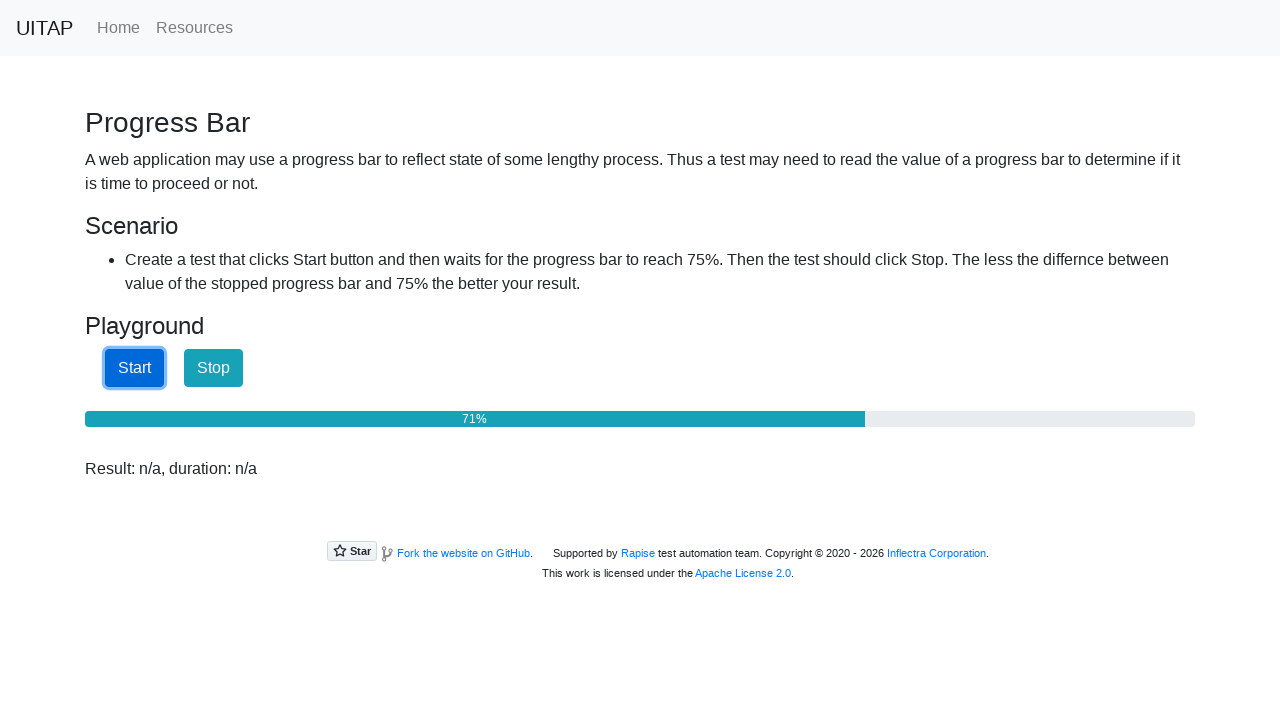

Polled progress bar value: 72%
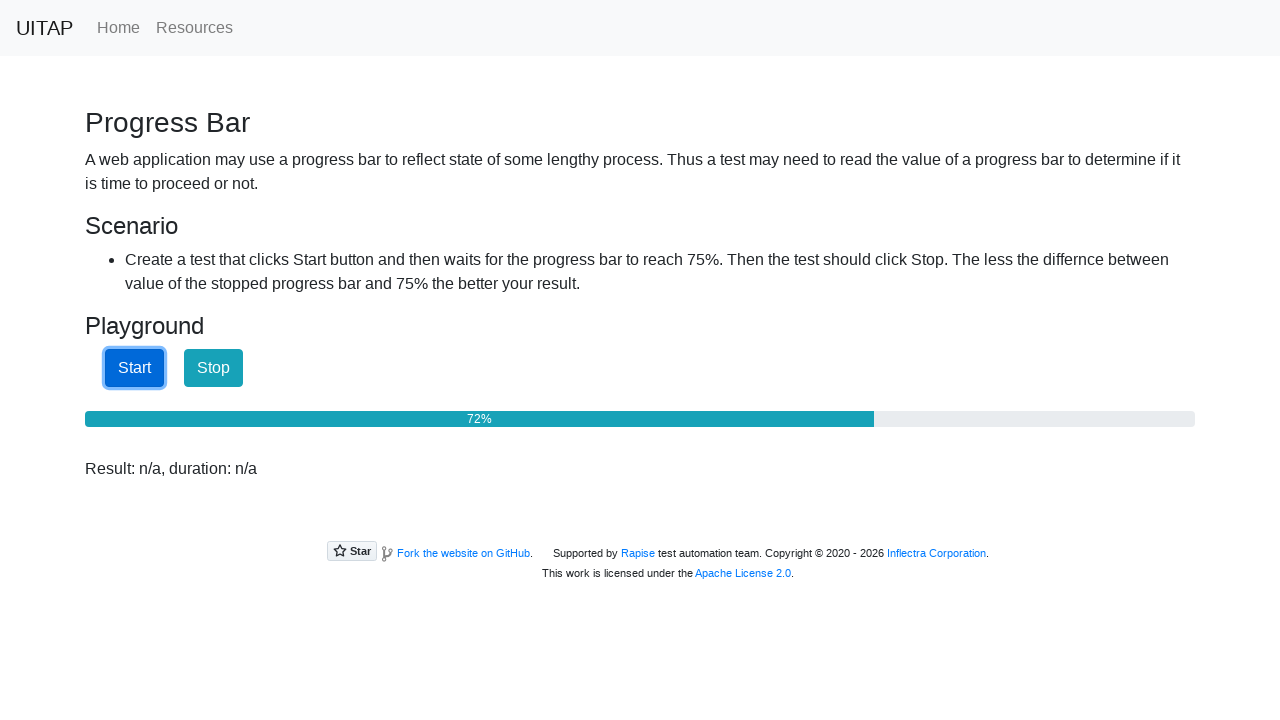

Polled progress bar value: 73%
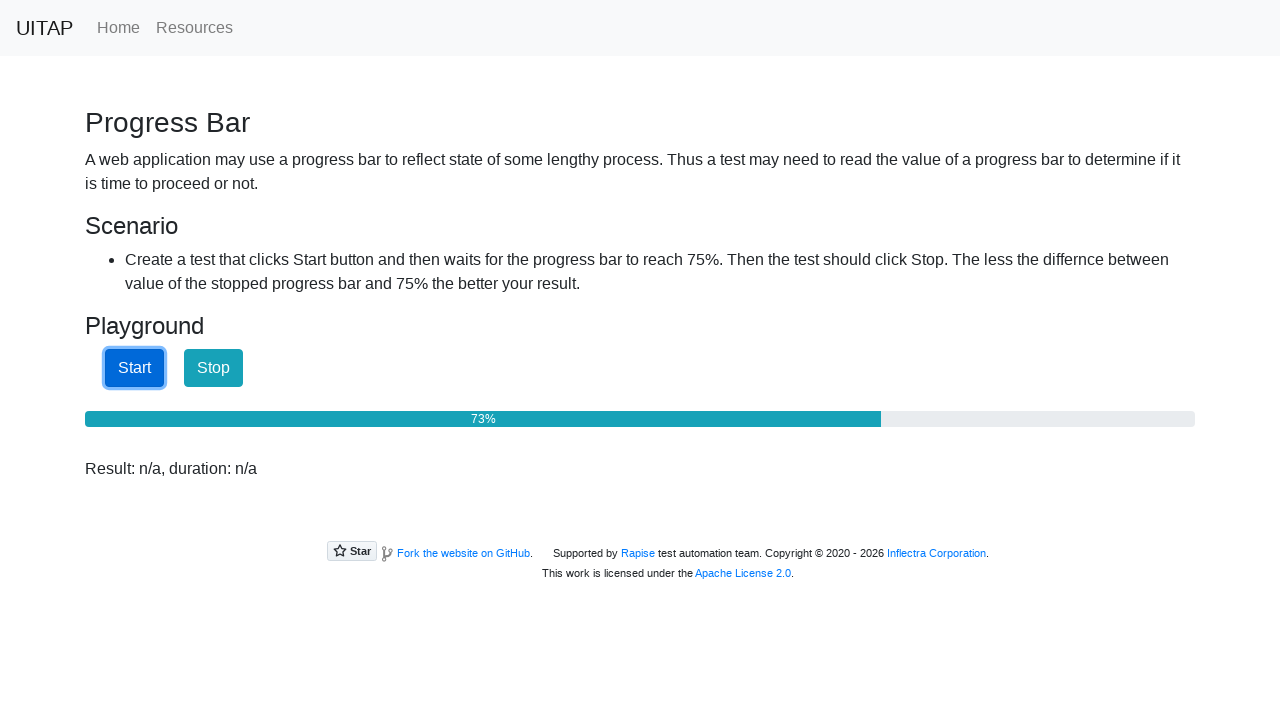

Polled progress bar value: 73%
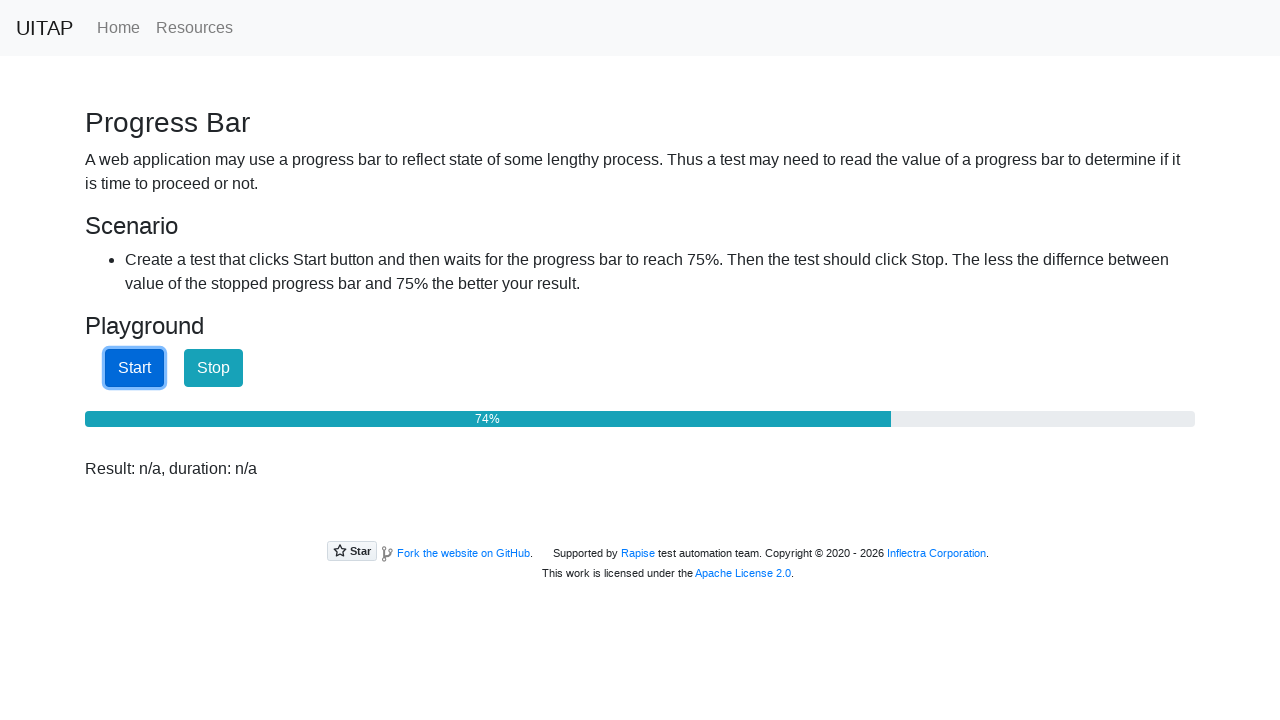

Polled progress bar value: 74%
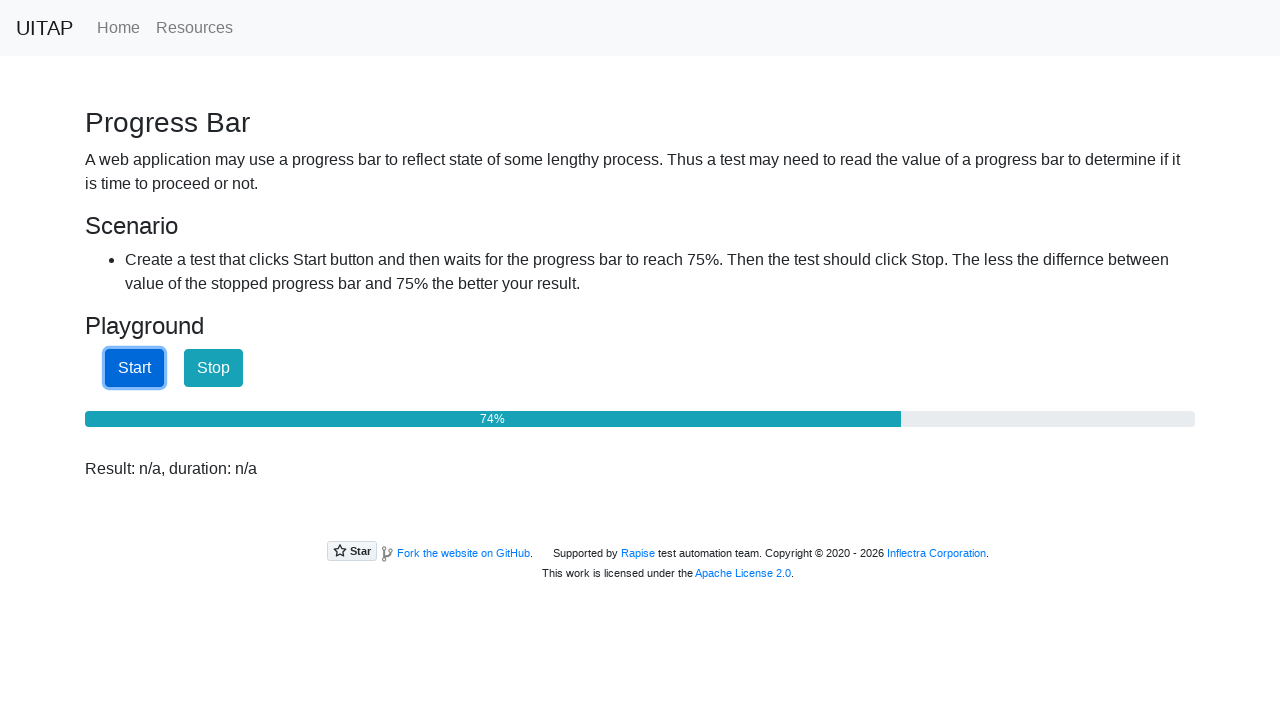

Polled progress bar value: 75%
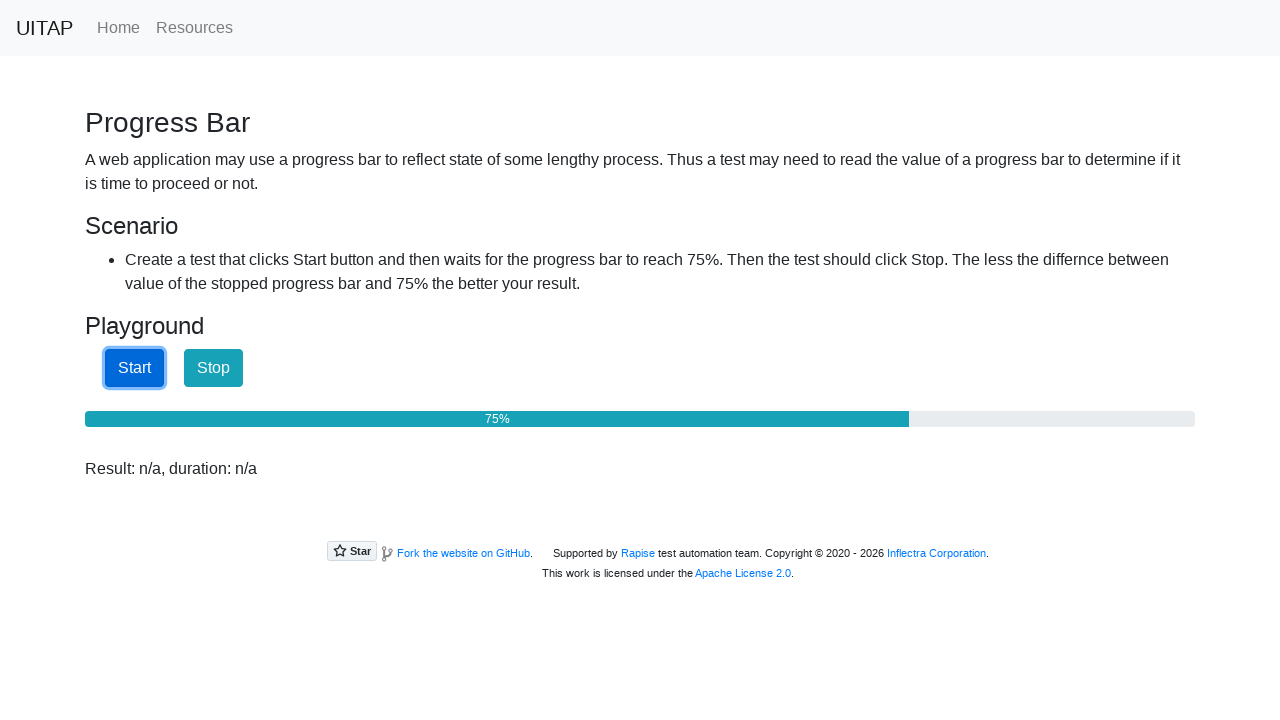

Clicked Stop button after progress reached 75% at (214, 368) on xpath=//*[@id="stopButton"]
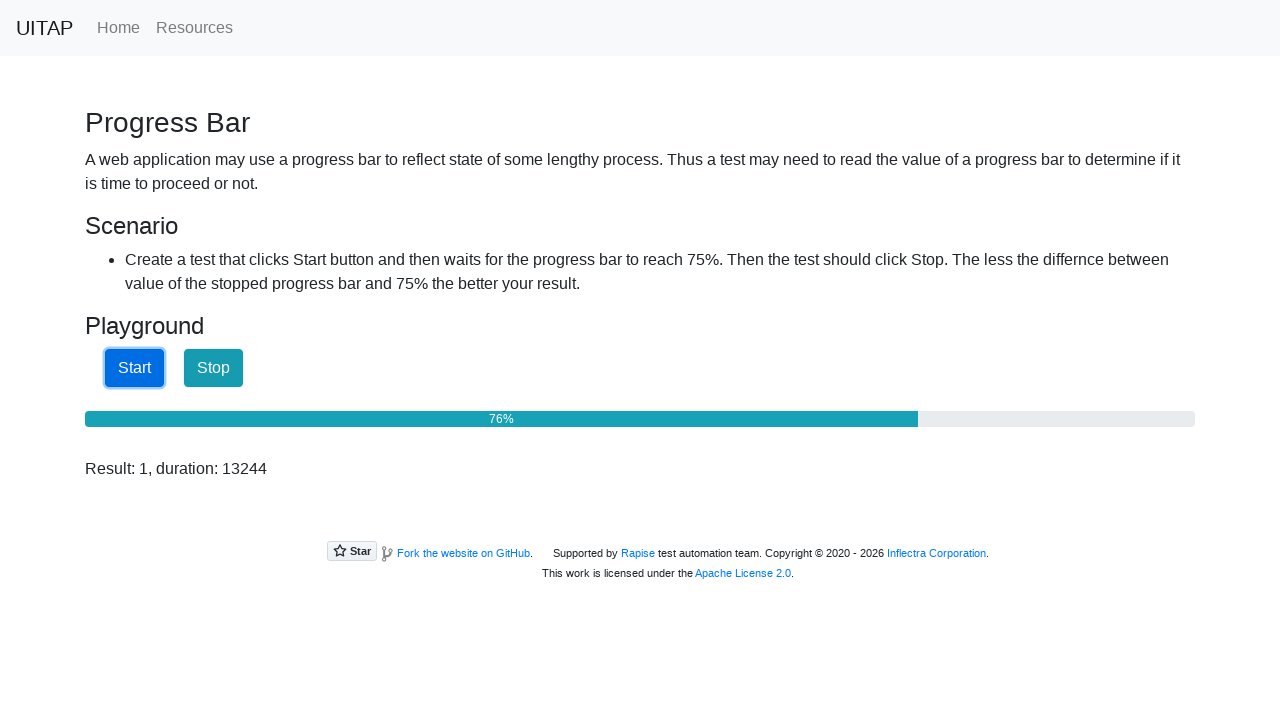

Result element appeared on page
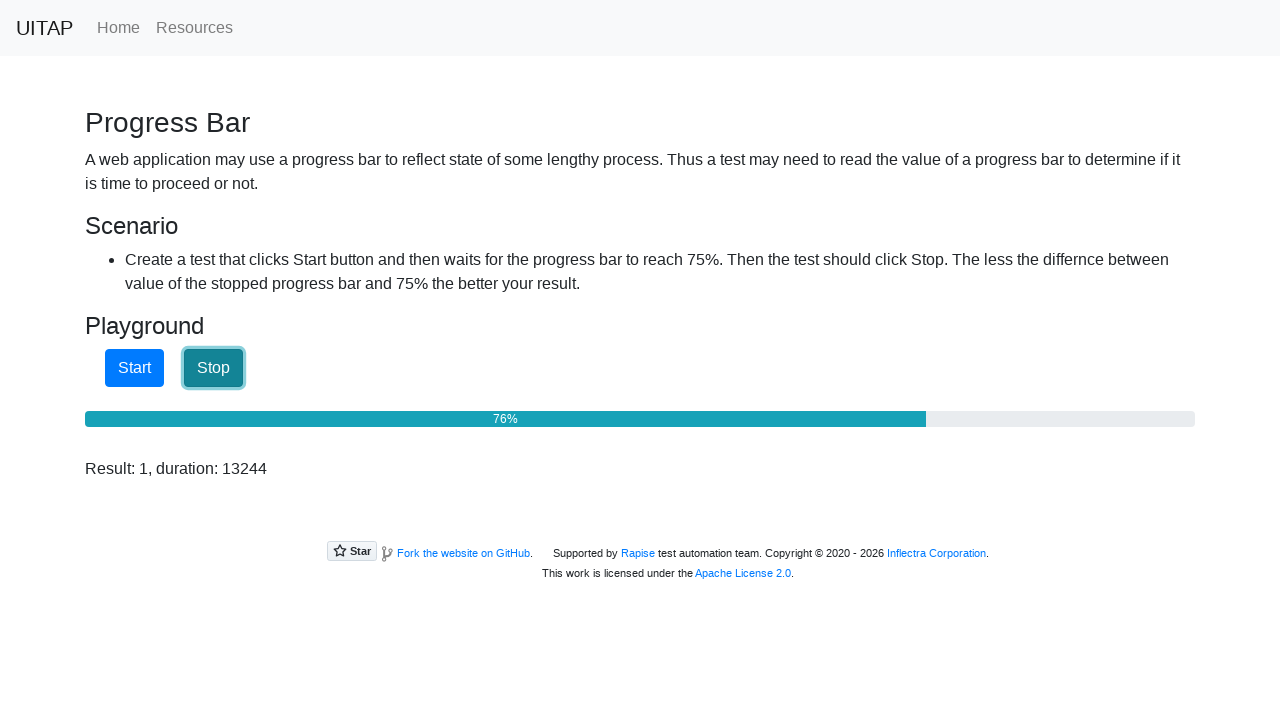

Result element is visible and ready
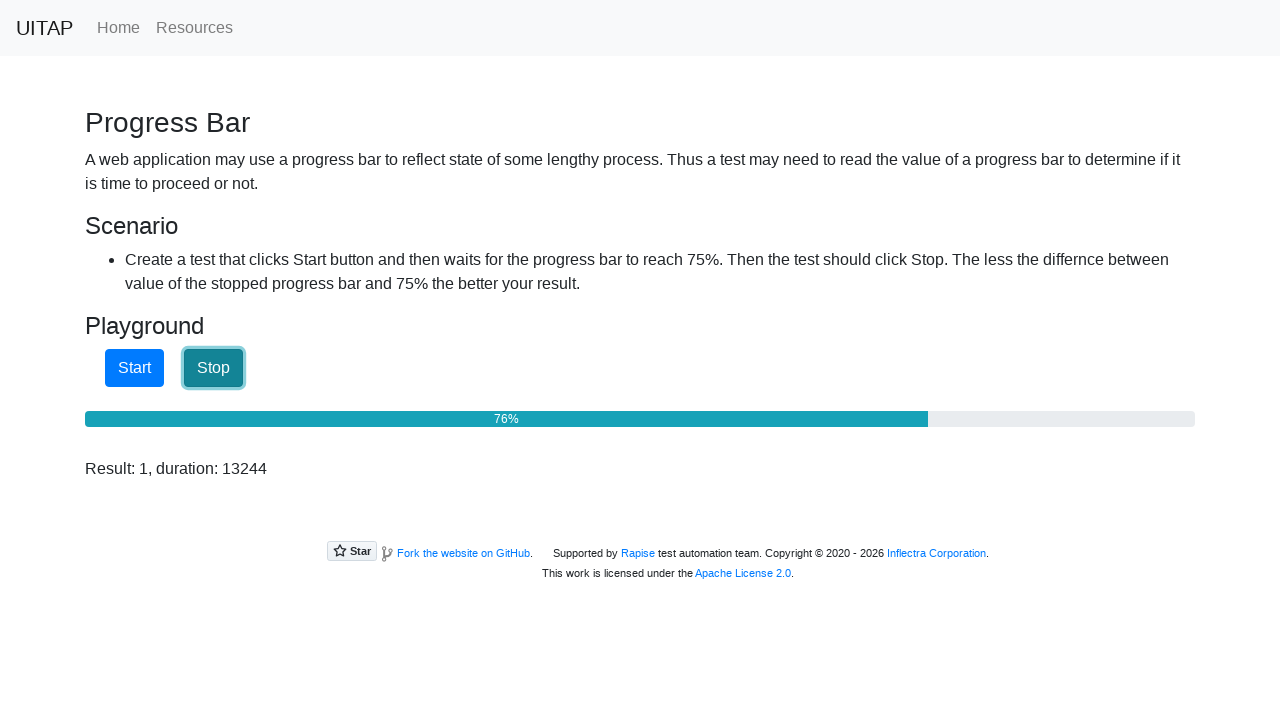

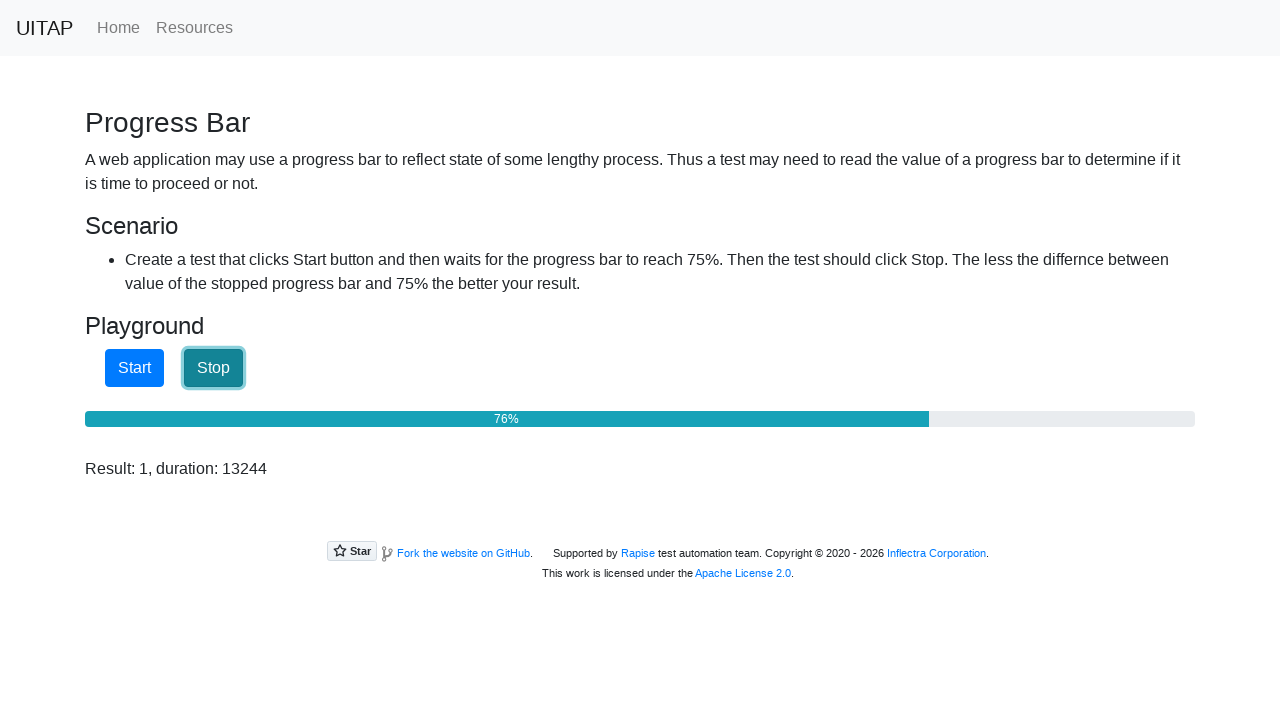